Navigates to an automation practice page and verifies footer links are present and clickable

Starting URL: https://rahulshettyacademy.com/AutomationPractice/

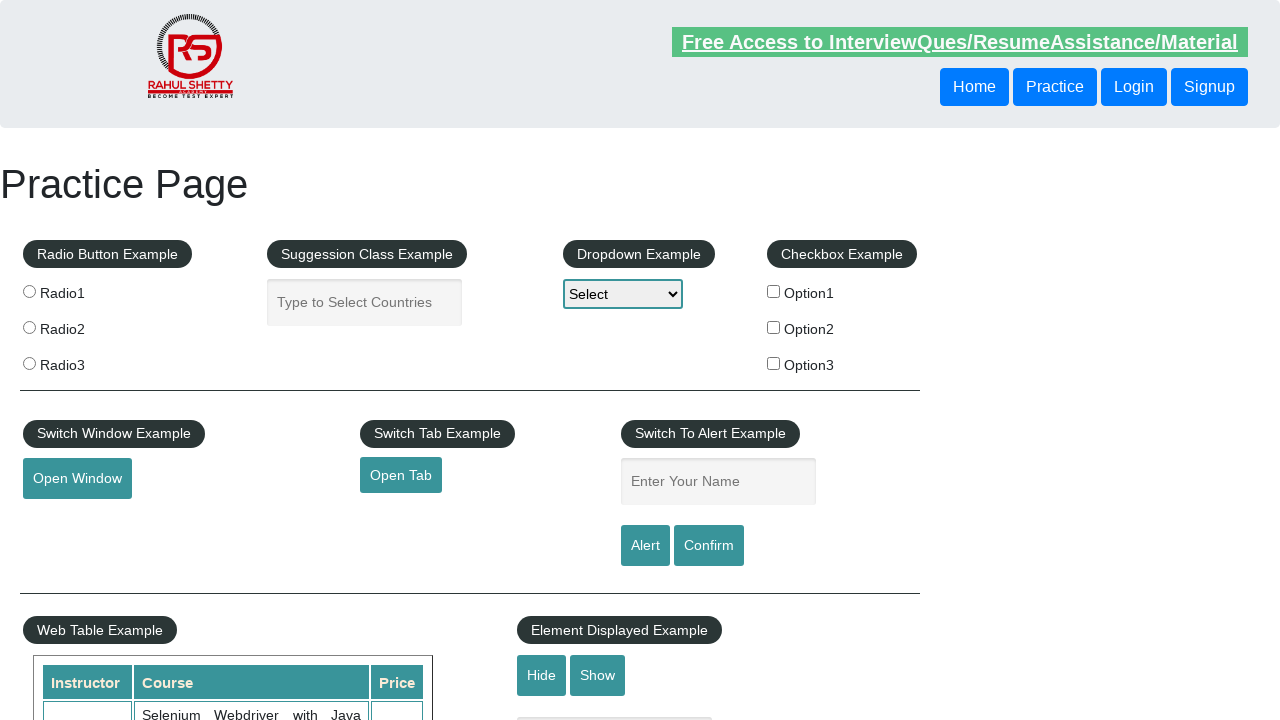

Navigated to automation practice page
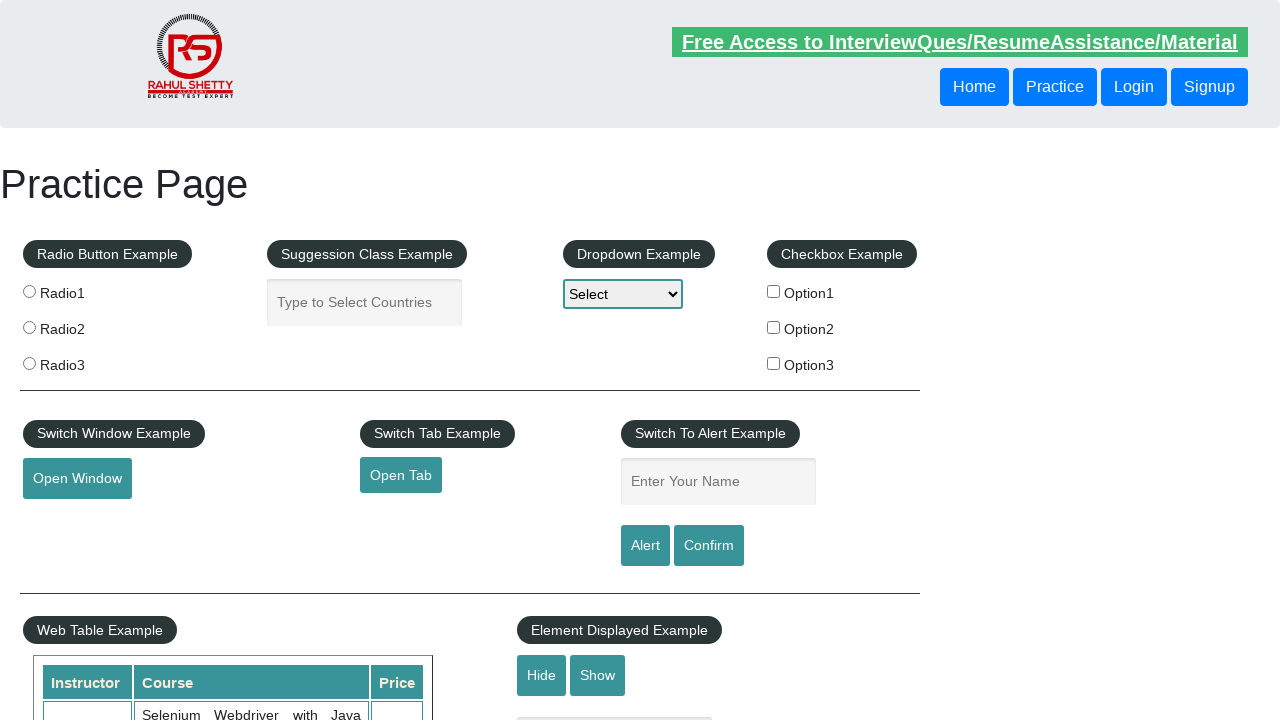

Located all footer links
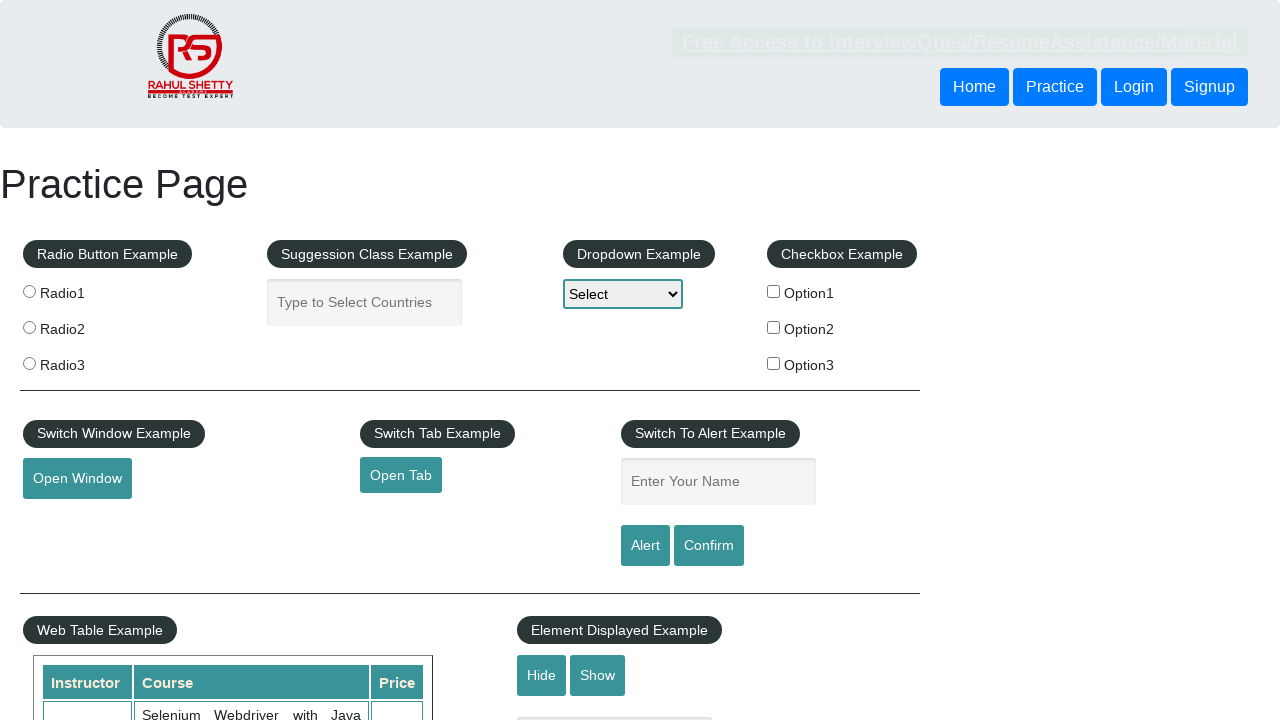

Verified 20 footer links are present
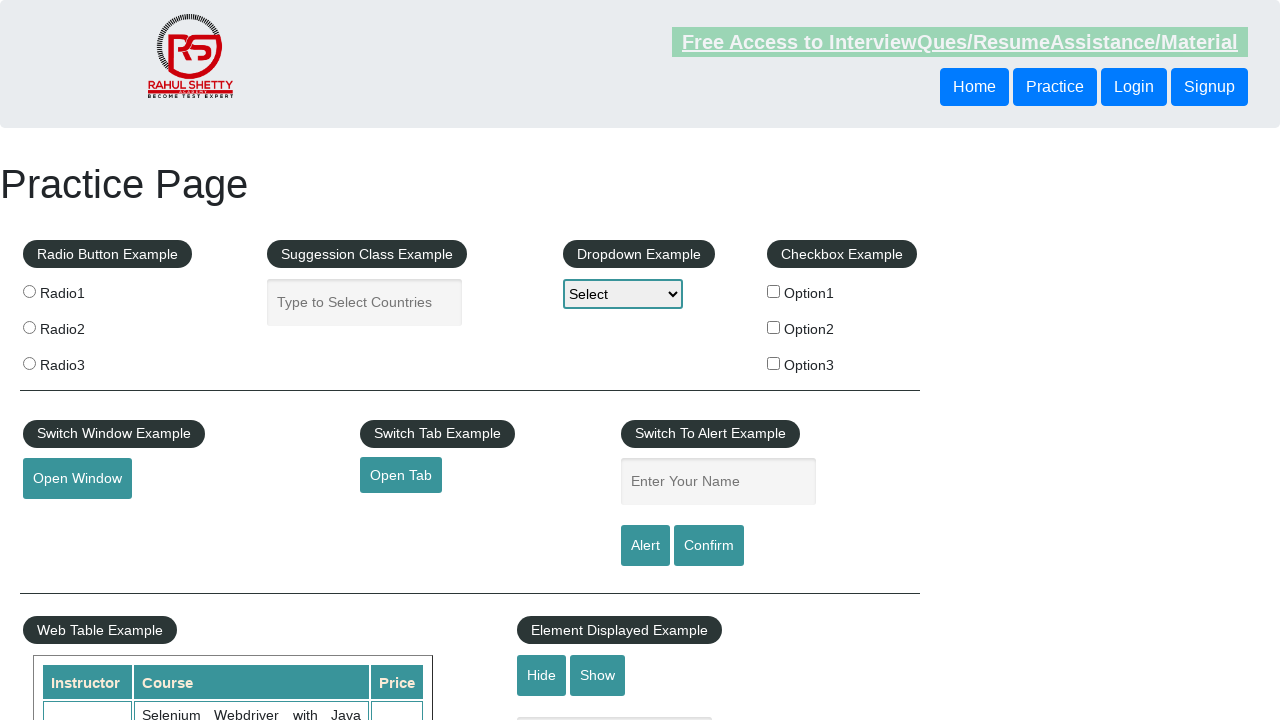

Retrieved text for footer link 1: 'Discount Coupons'
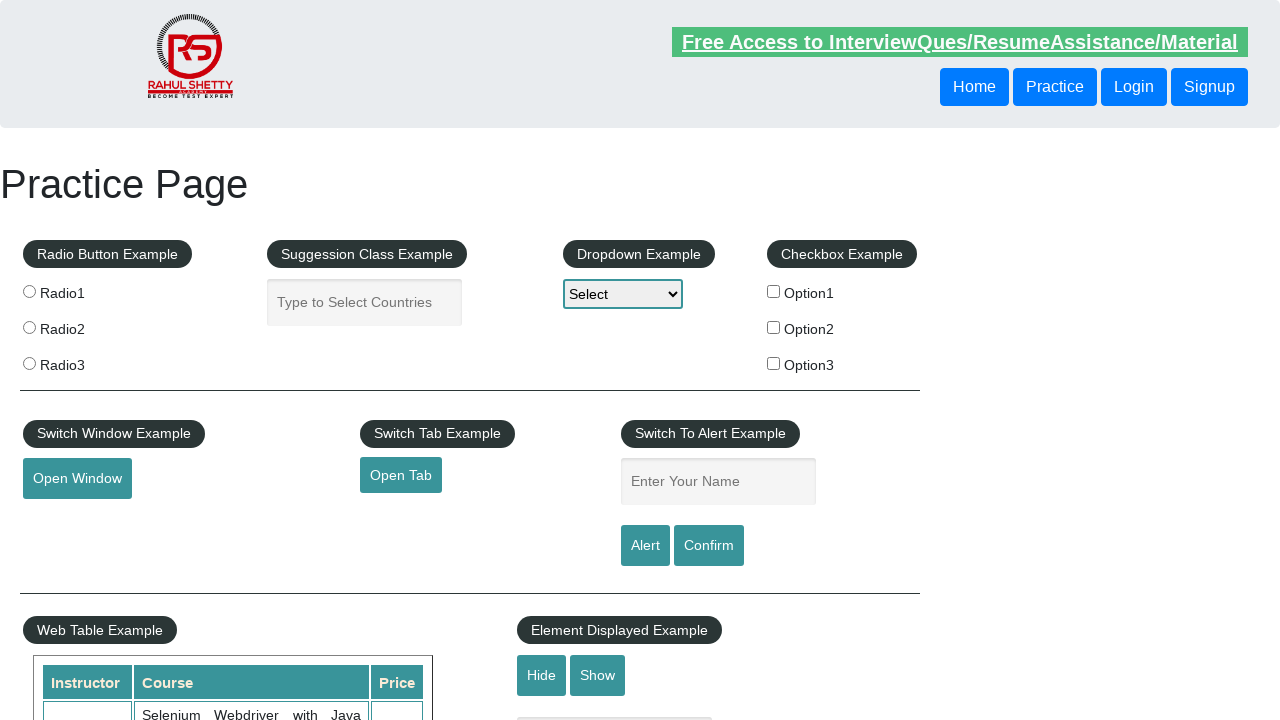

Retrieved href attribute for link 'Discount Coupons'
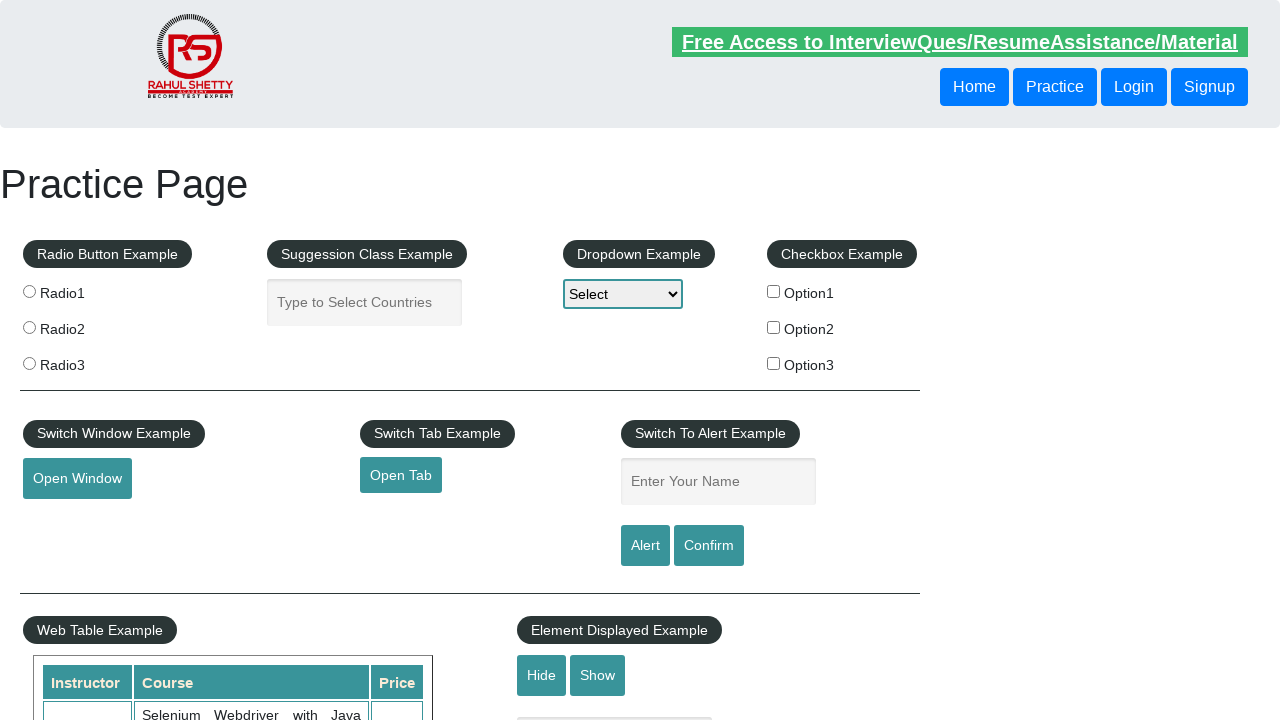

Verified link 'Discount Coupons' has href attribute
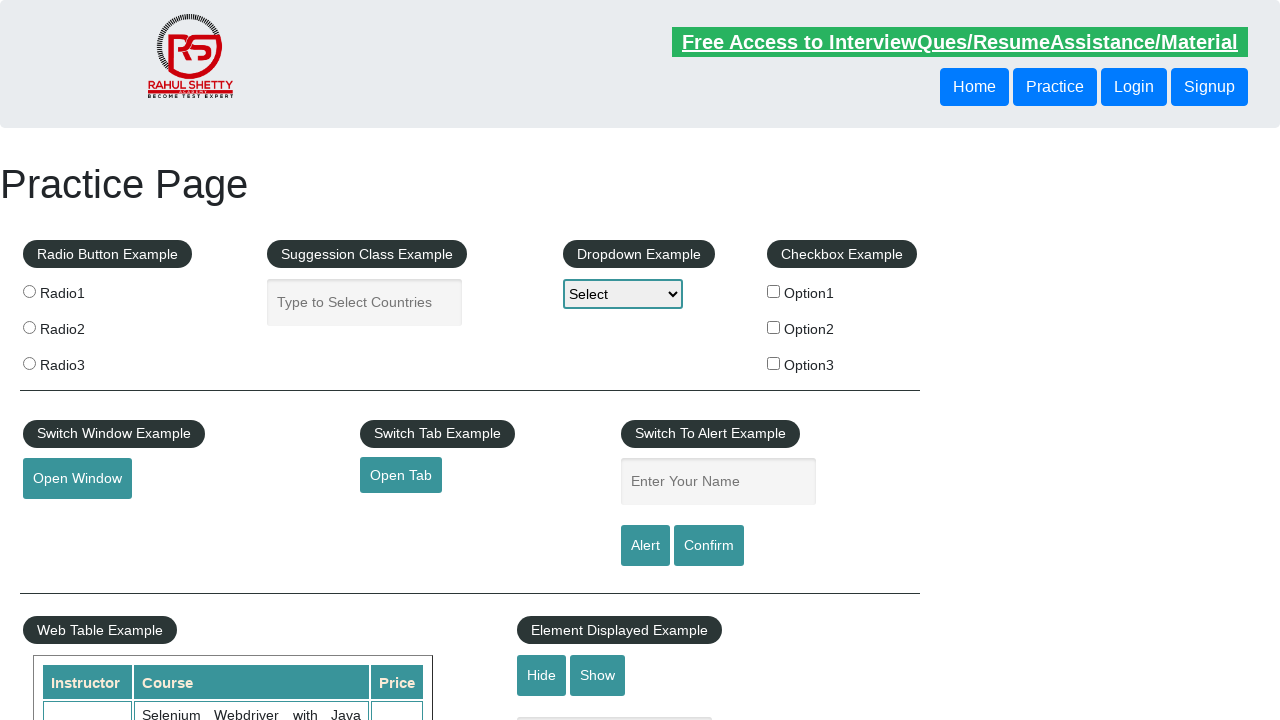

Verified link 'Discount Coupons' is visible
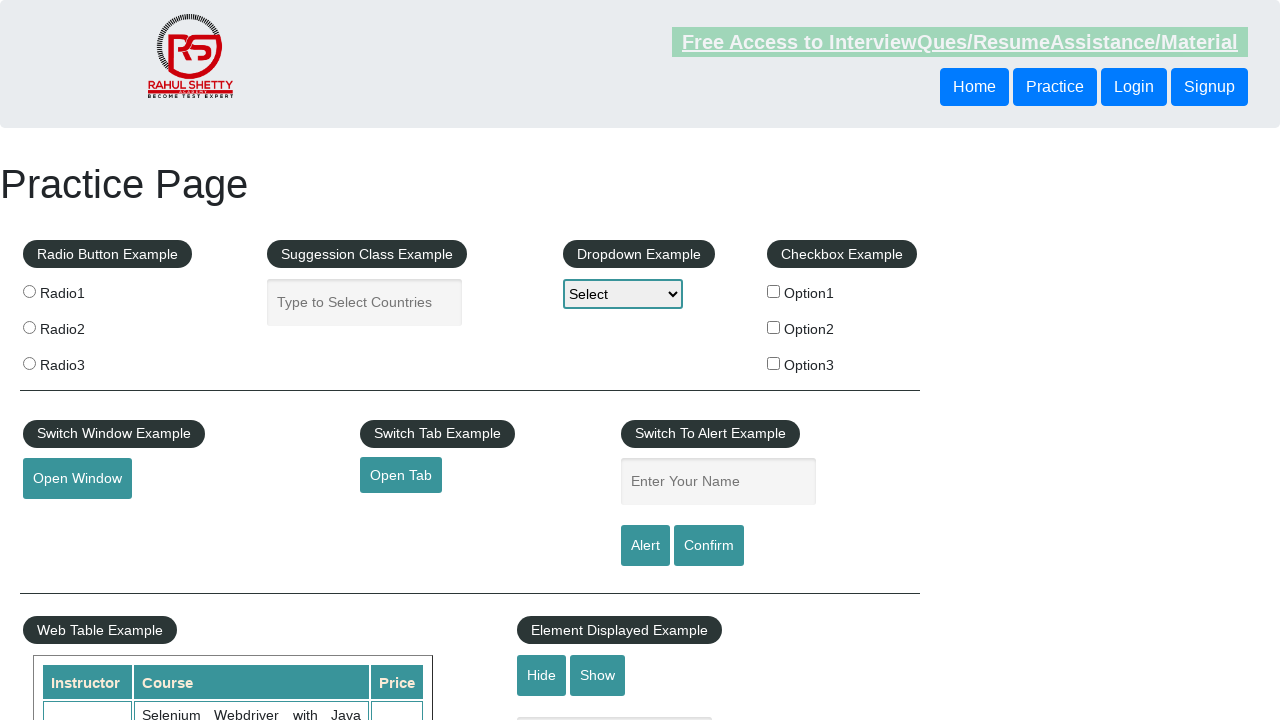

Verified link 'Discount Coupons' is enabled
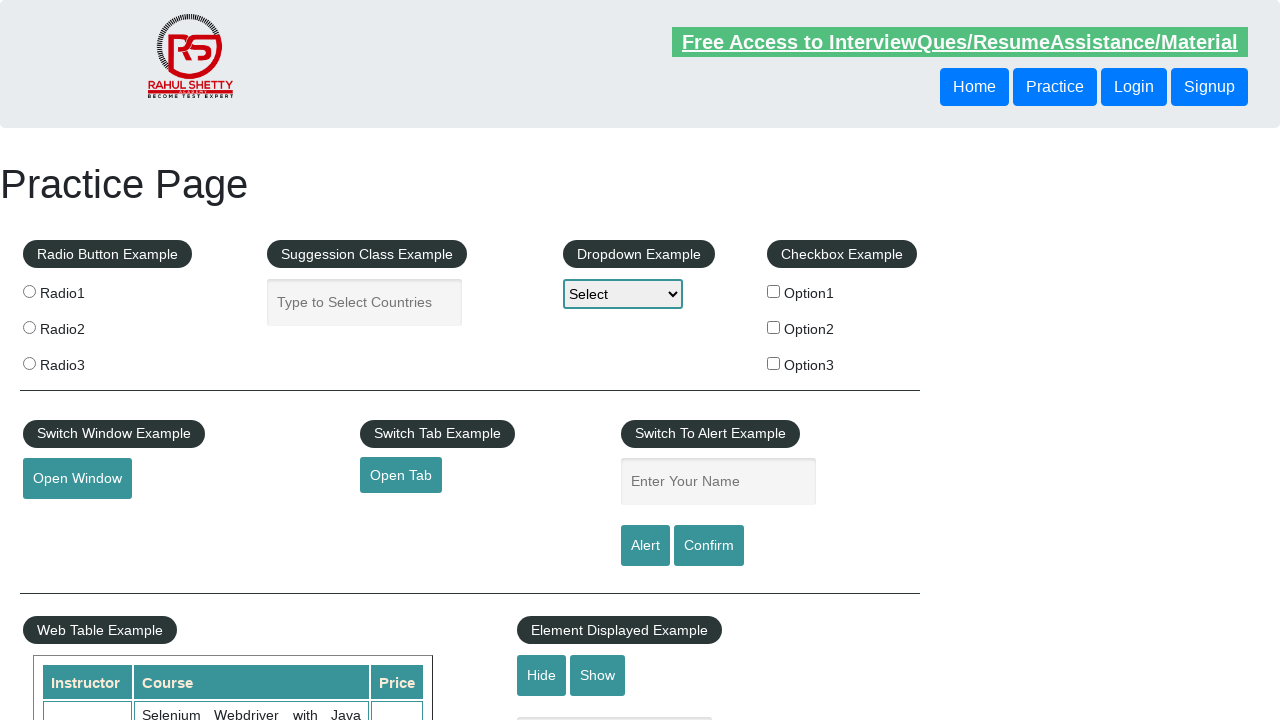

Clicked link 'Discount Coupons' and opened in new tab at (157, 482) on li.gf-li a >> nth=0
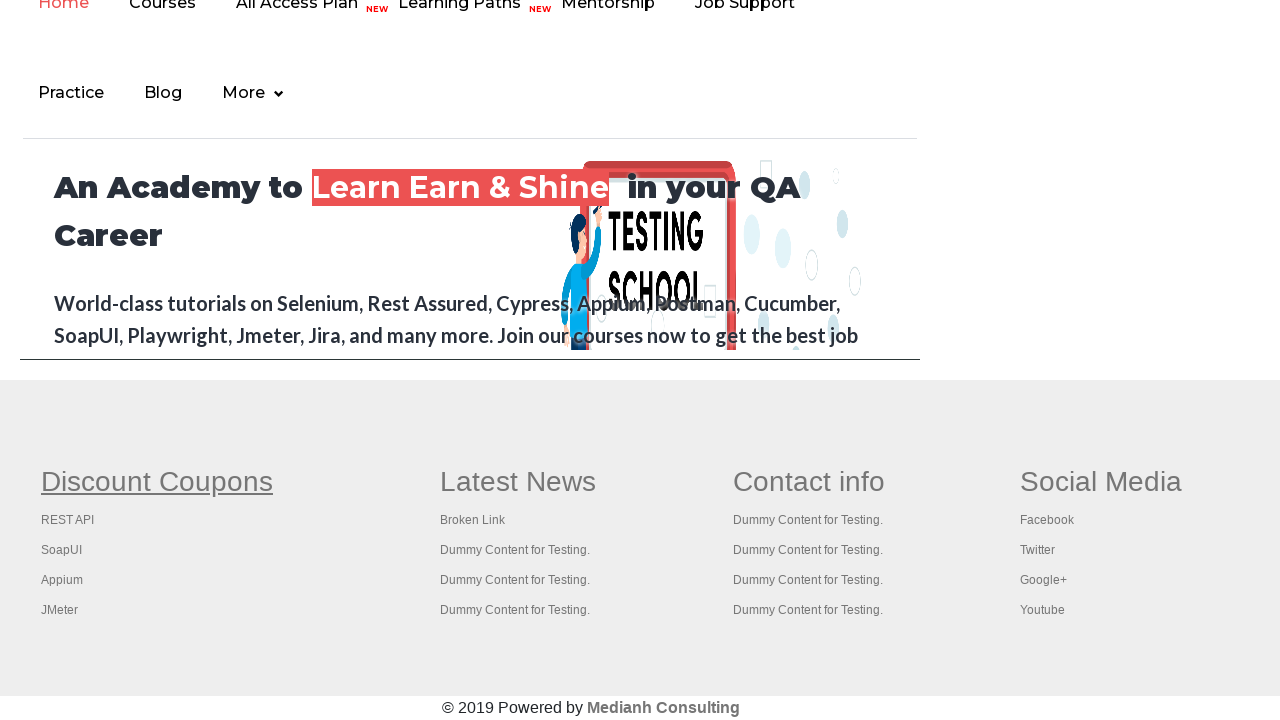

Closed new tab for link 'Discount Coupons'
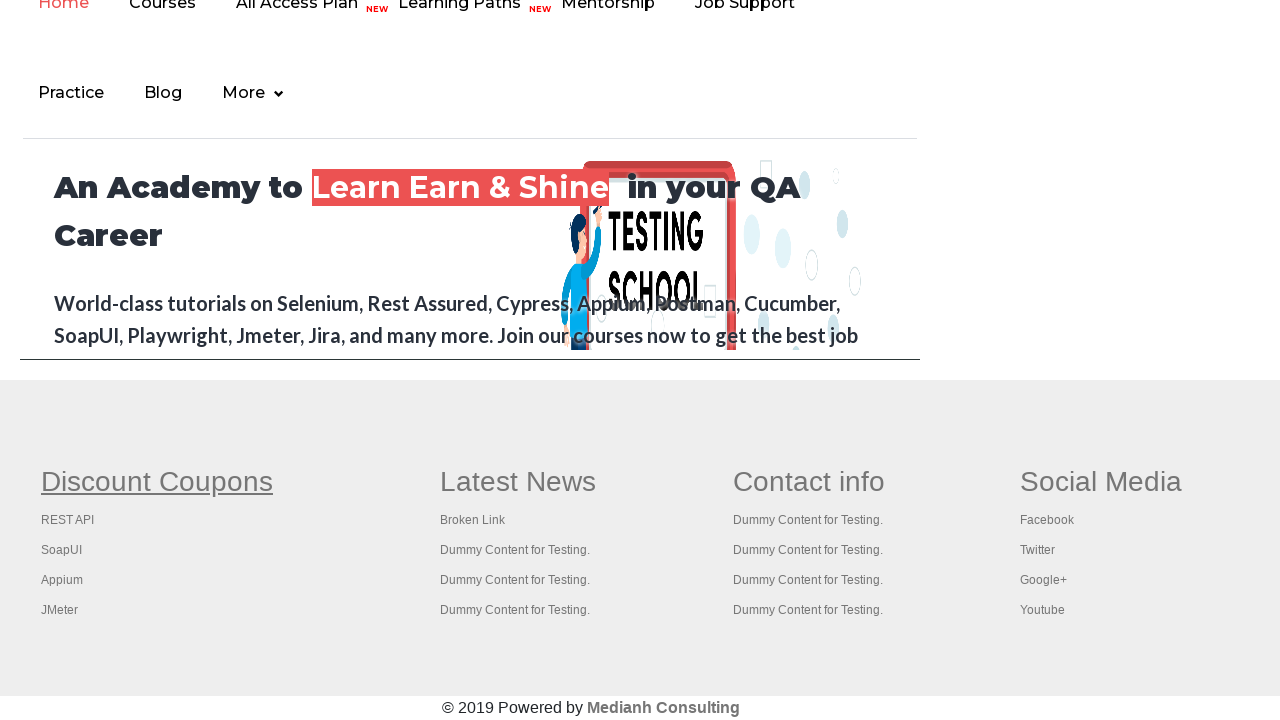

Retrieved text for footer link 2: 'REST API'
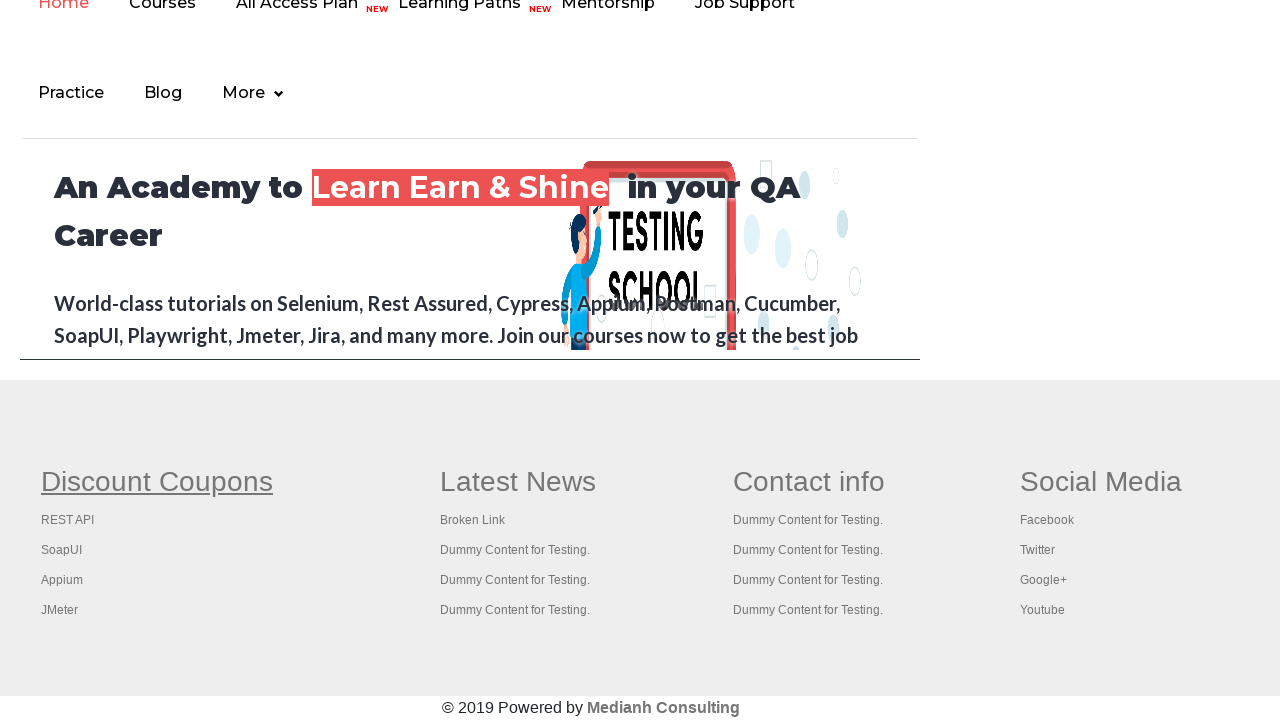

Retrieved href attribute for link 'REST API'
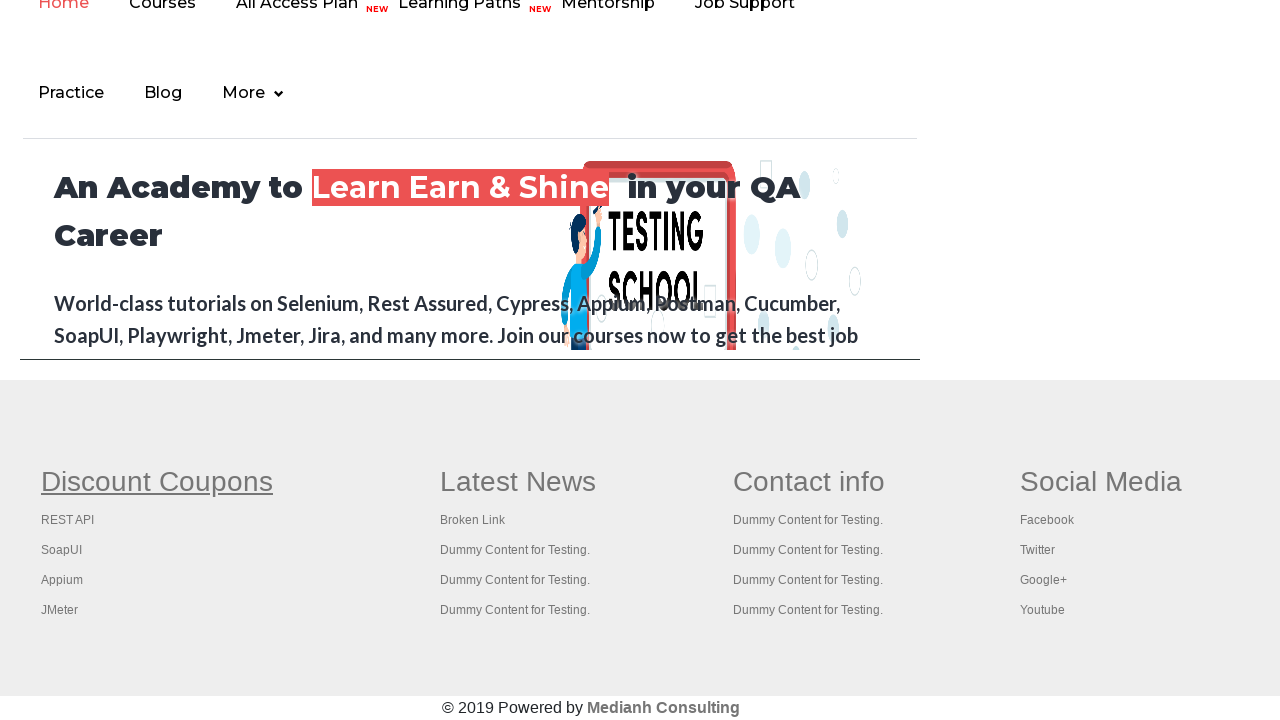

Verified link 'REST API' has href attribute
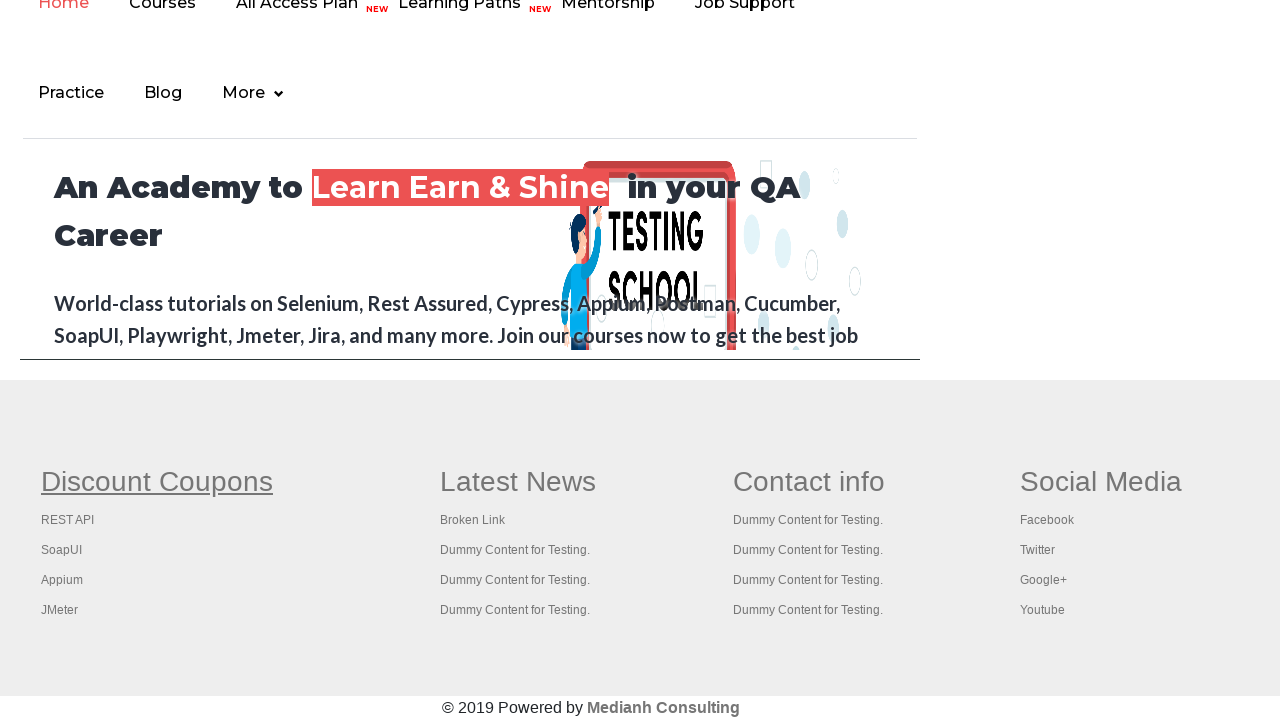

Verified link 'REST API' is visible
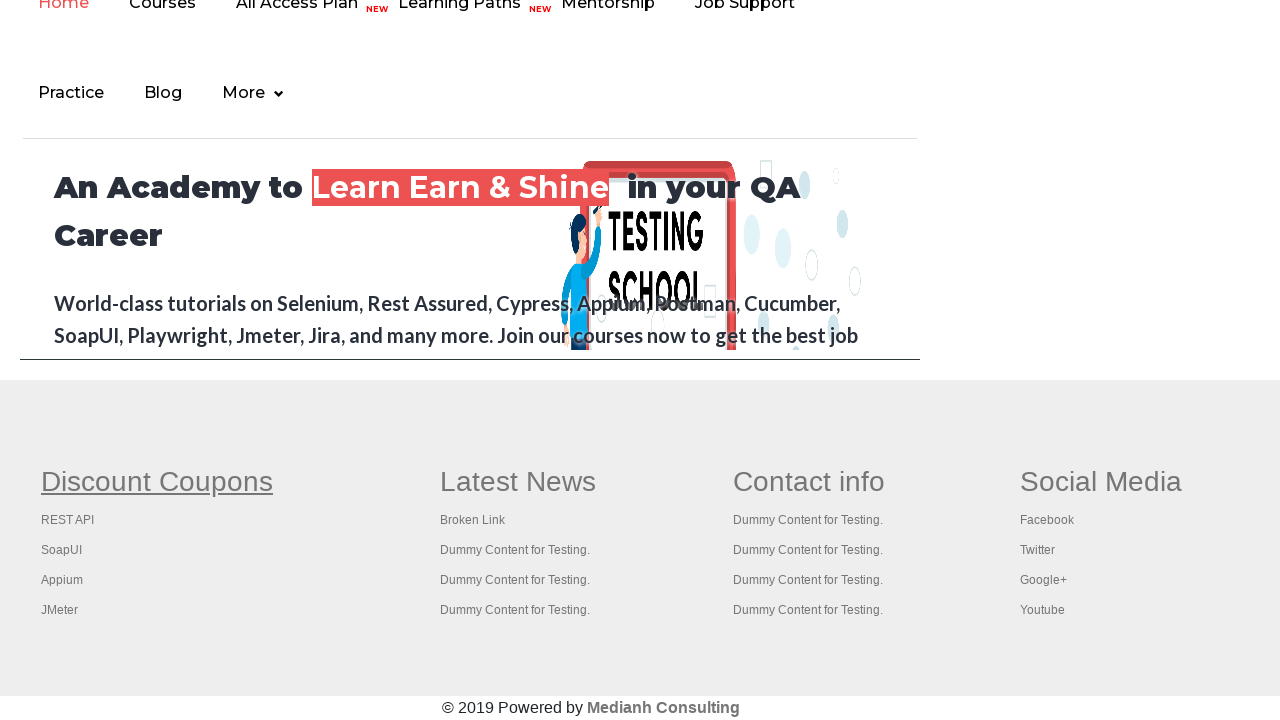

Verified link 'REST API' is enabled
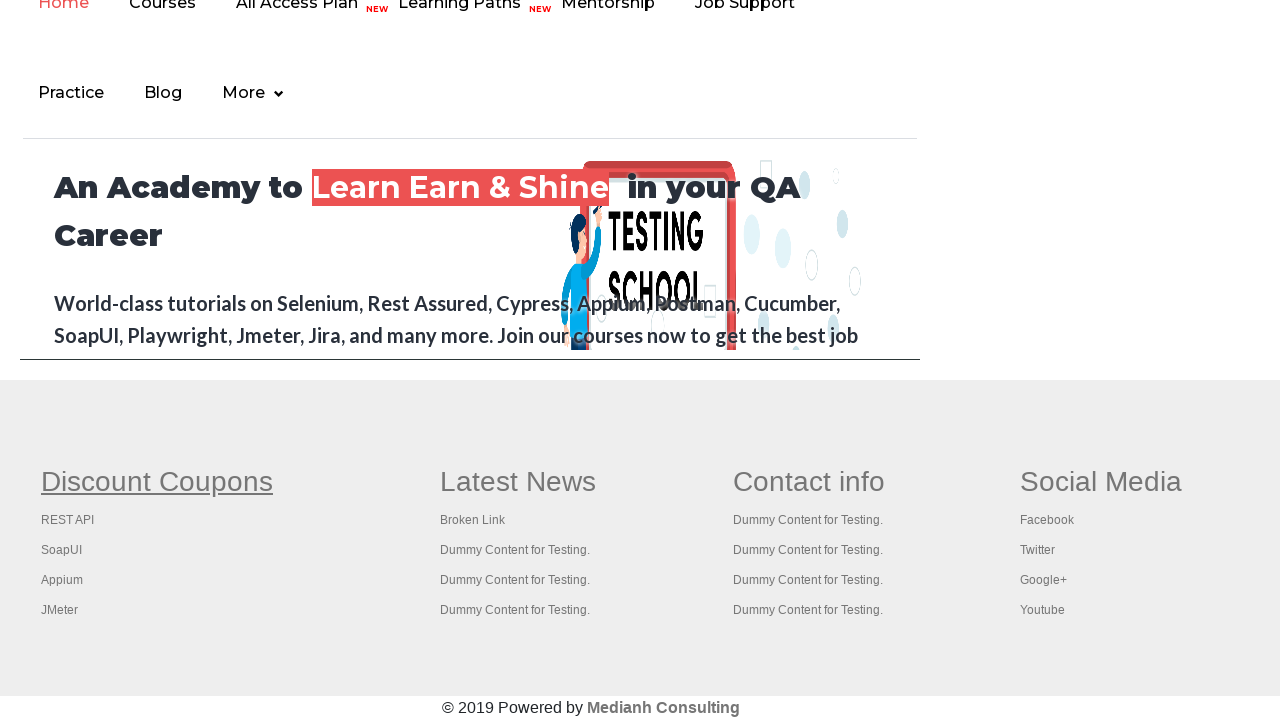

Clicked link 'REST API' and opened in new tab at (68, 520) on li.gf-li a >> nth=1
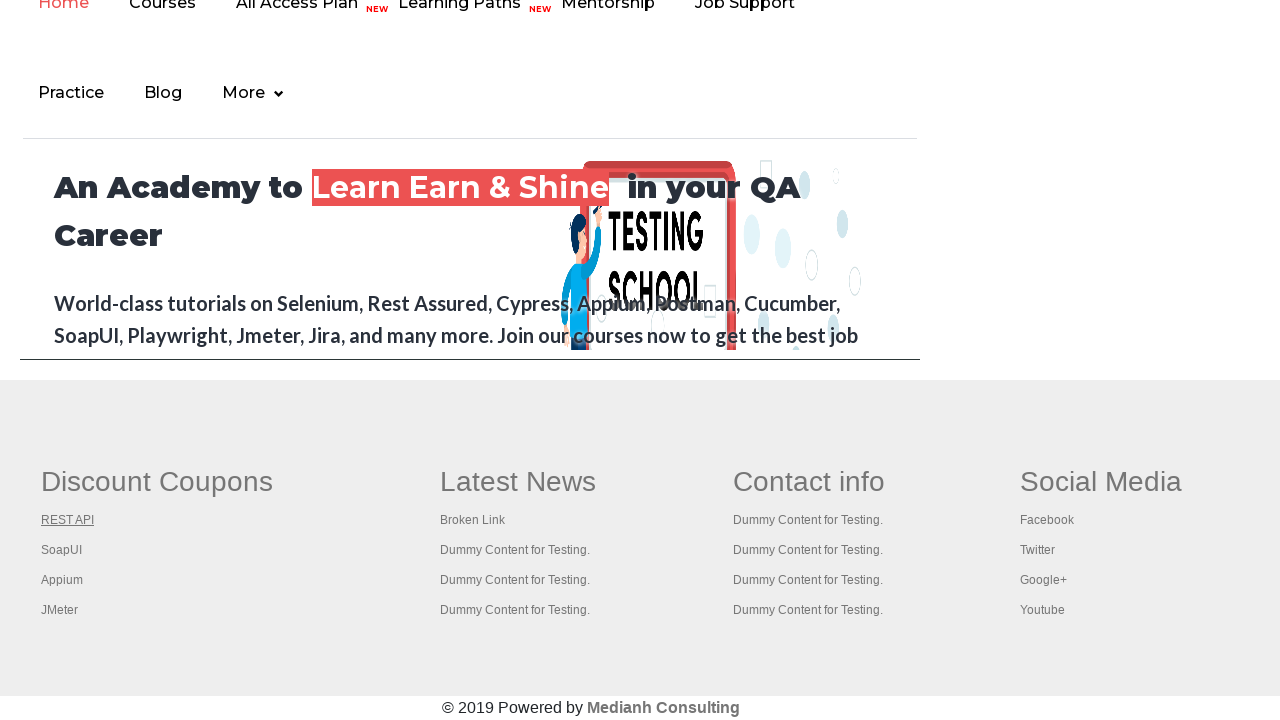

Closed new tab for link 'REST API'
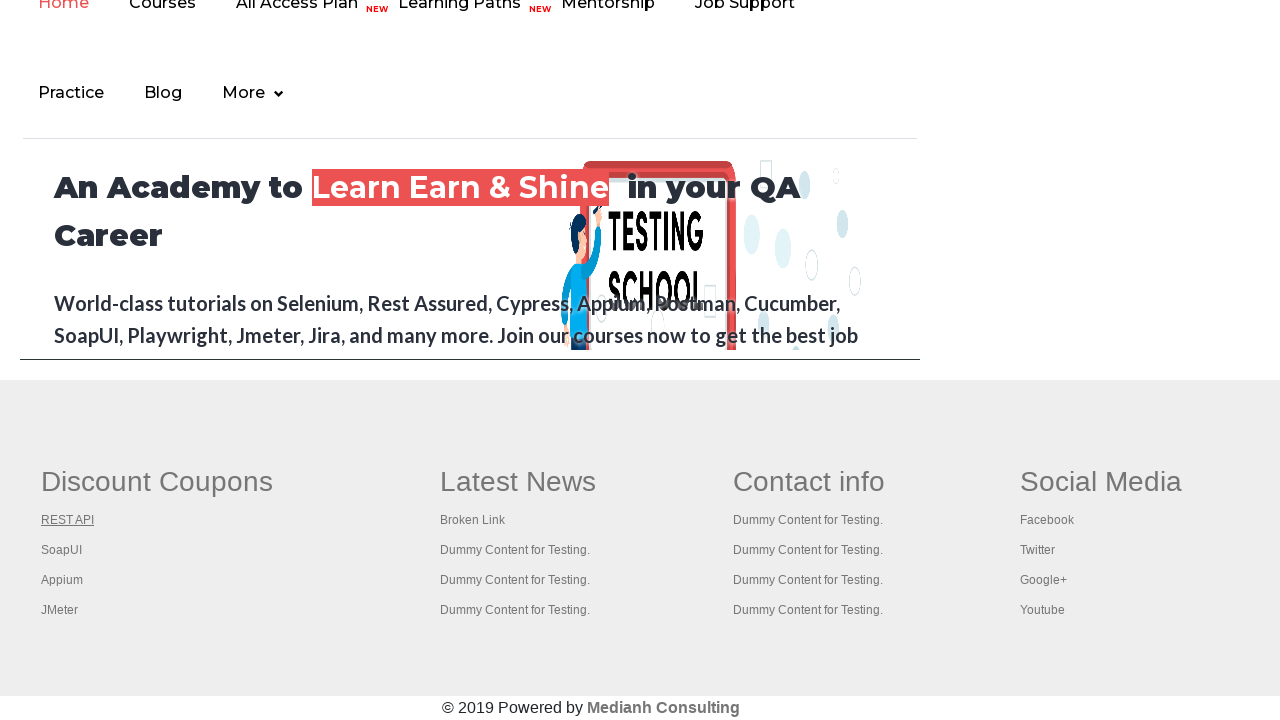

Retrieved text for footer link 3: 'SoapUI'
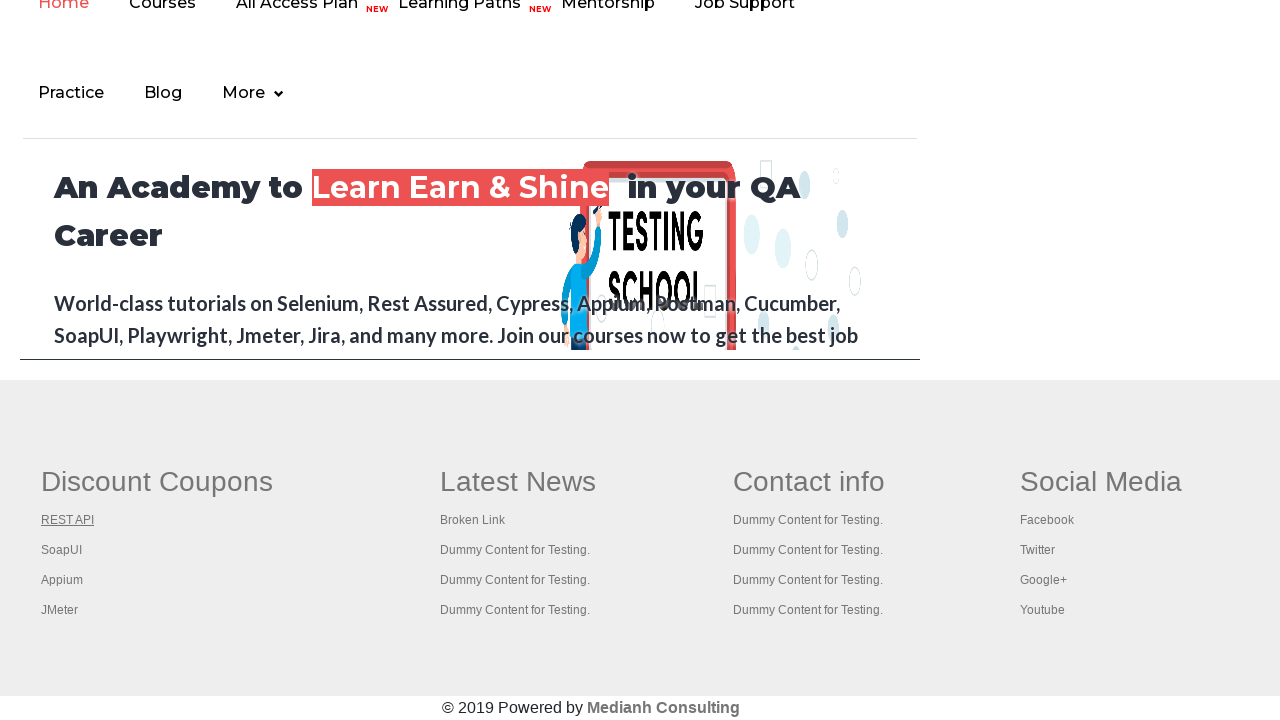

Retrieved href attribute for link 'SoapUI'
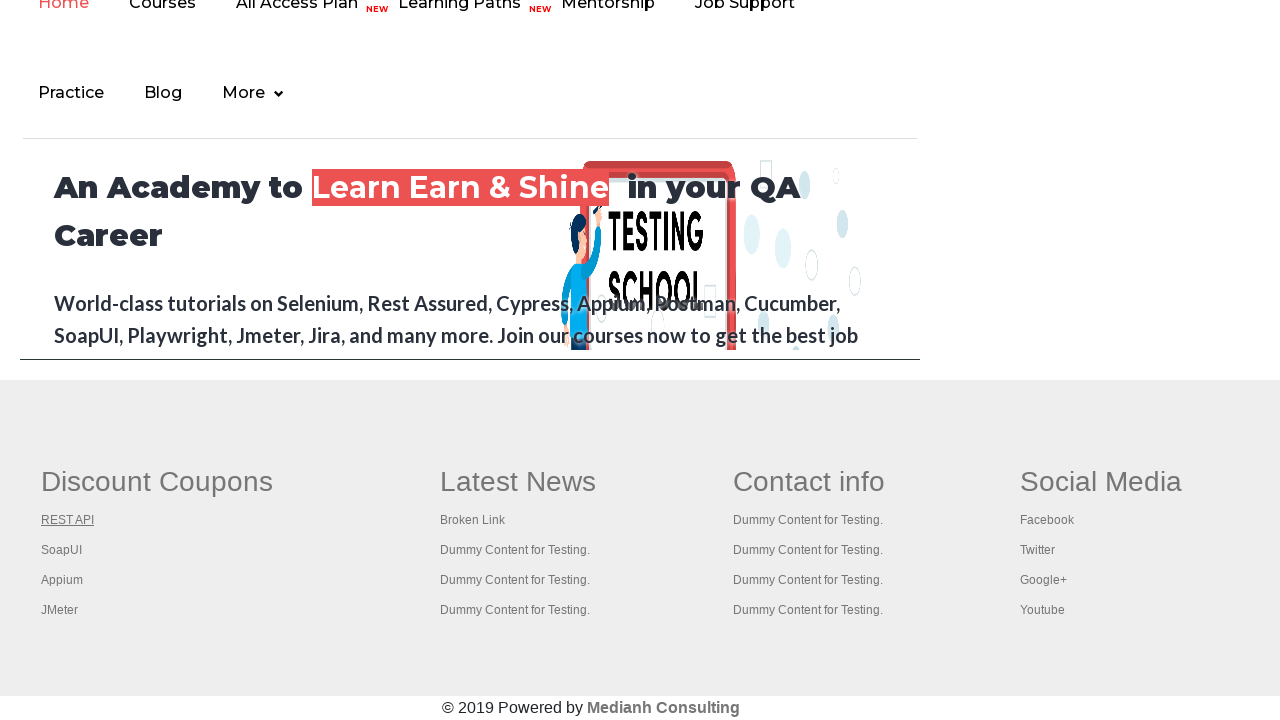

Verified link 'SoapUI' has href attribute
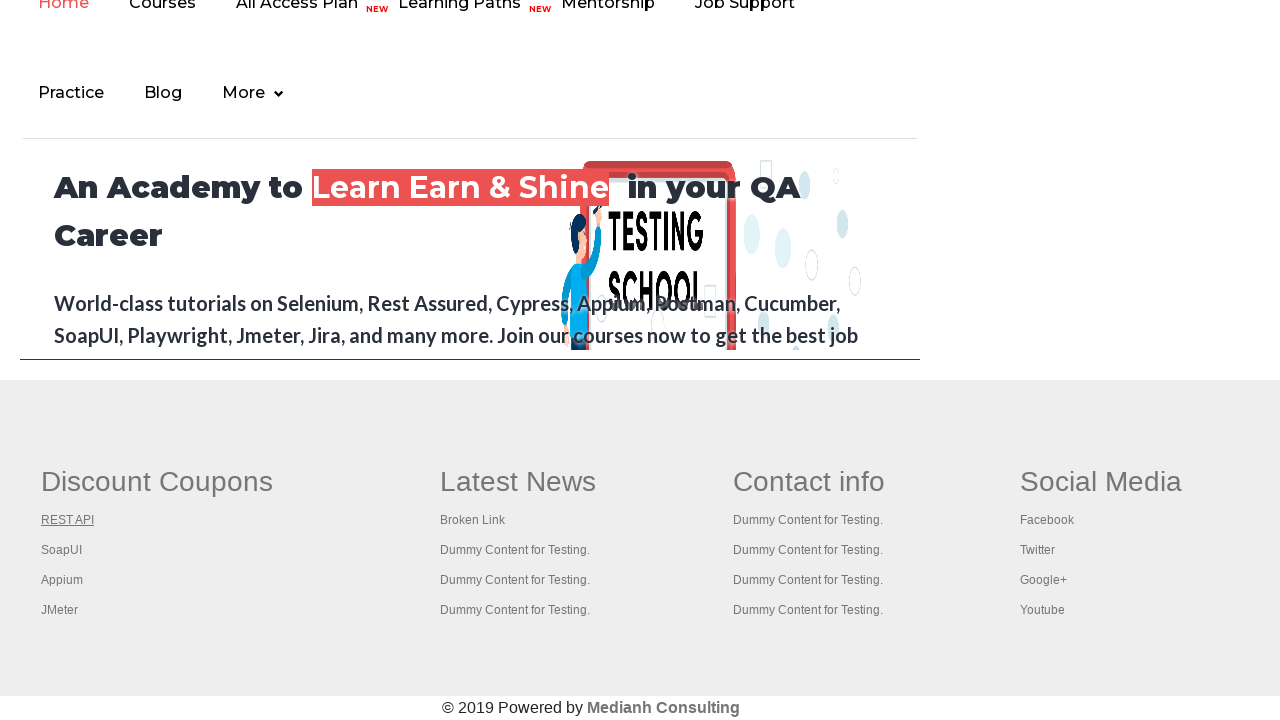

Verified link 'SoapUI' is visible
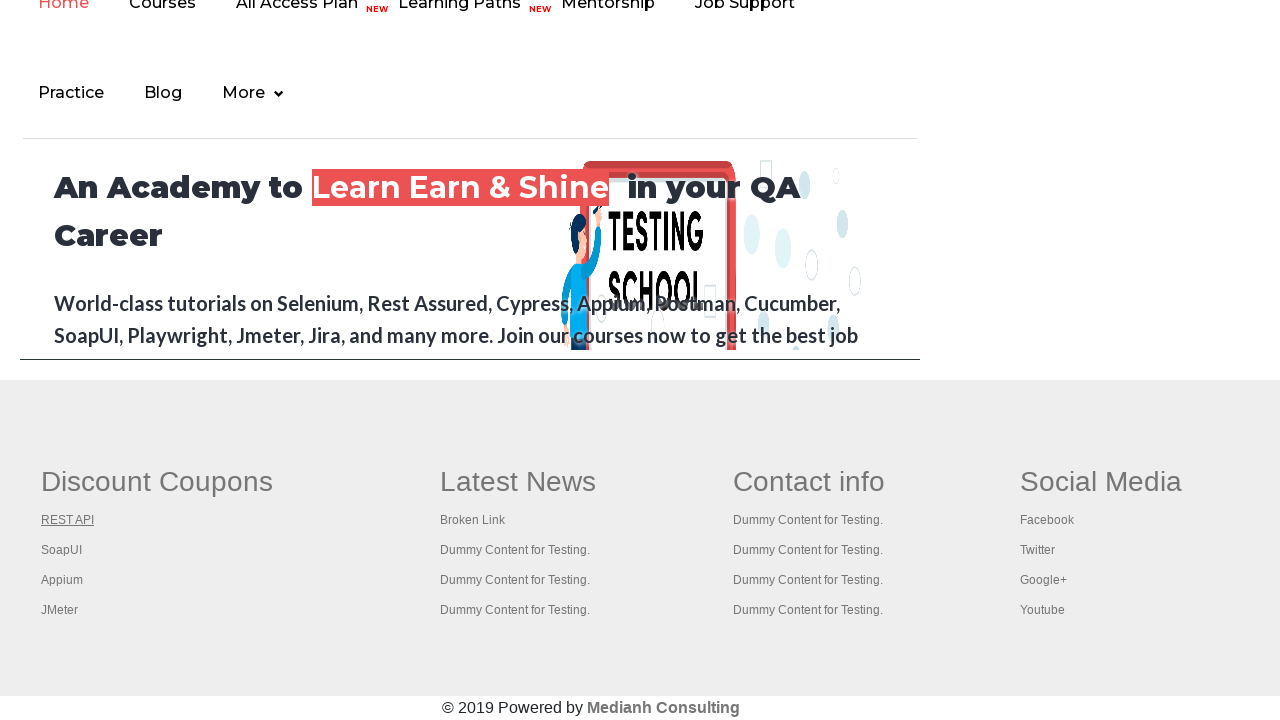

Verified link 'SoapUI' is enabled
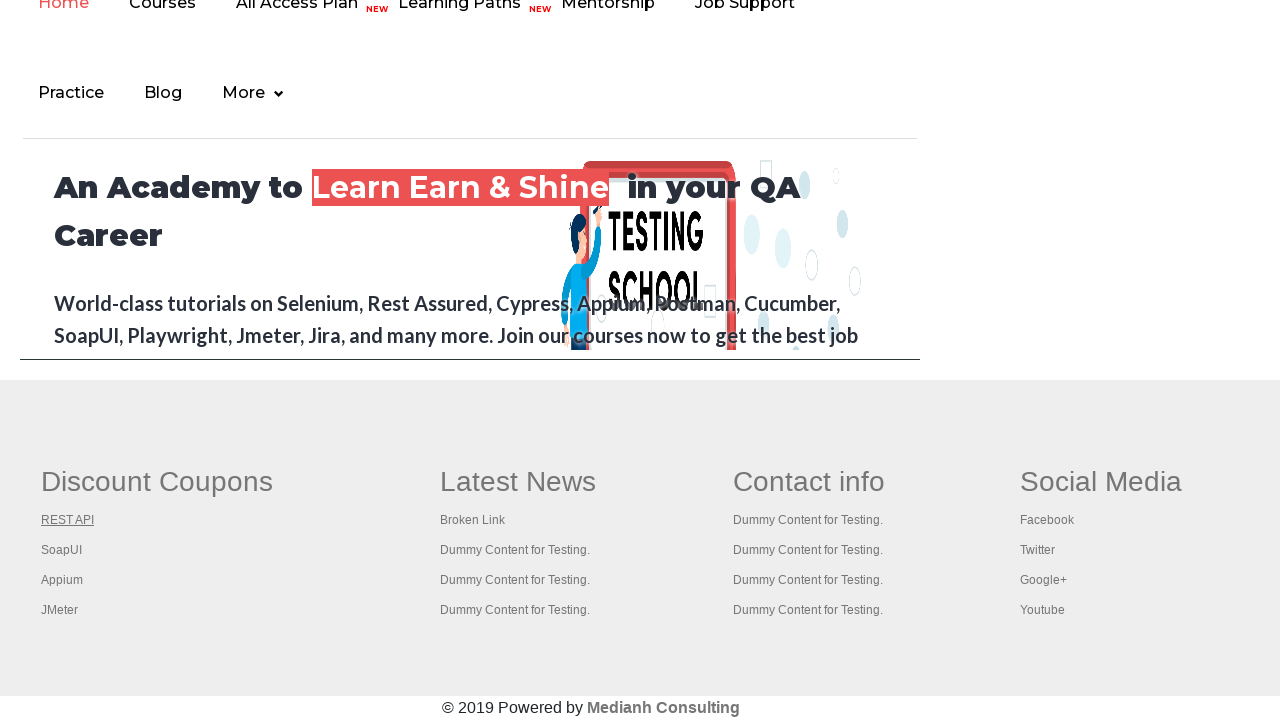

Clicked link 'SoapUI' and opened in new tab at (62, 550) on li.gf-li a >> nth=2
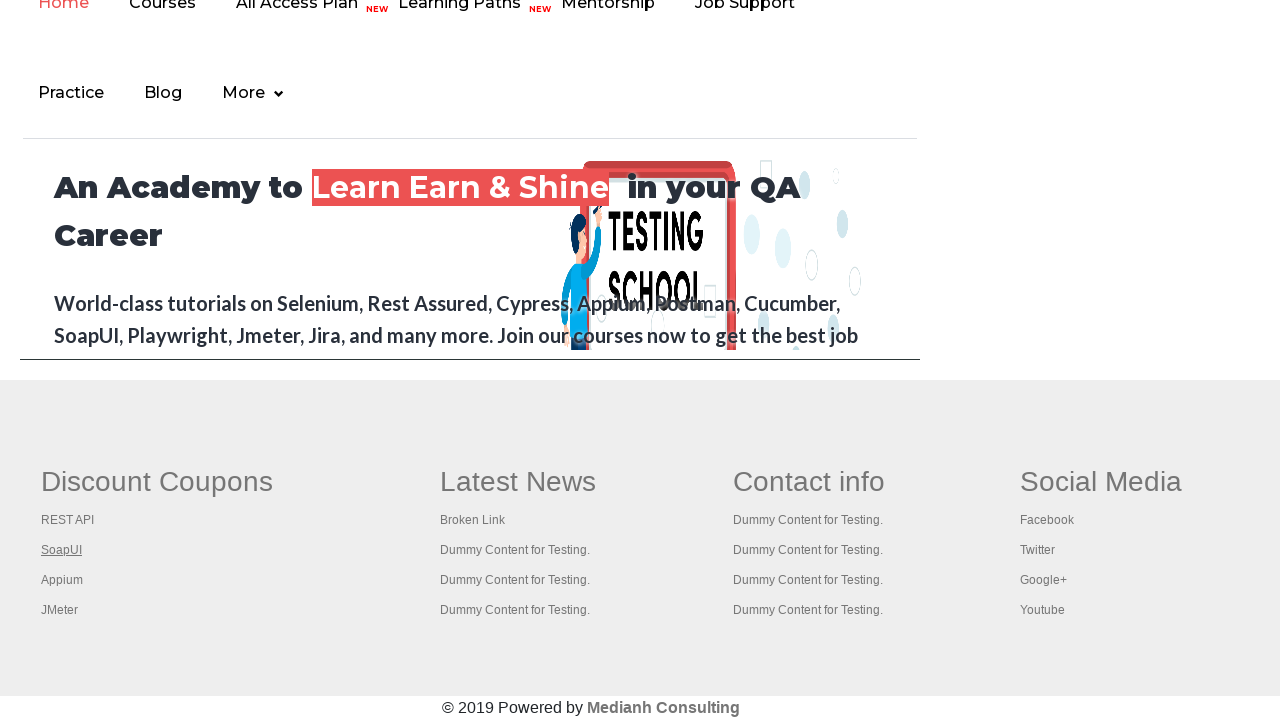

Closed new tab for link 'SoapUI'
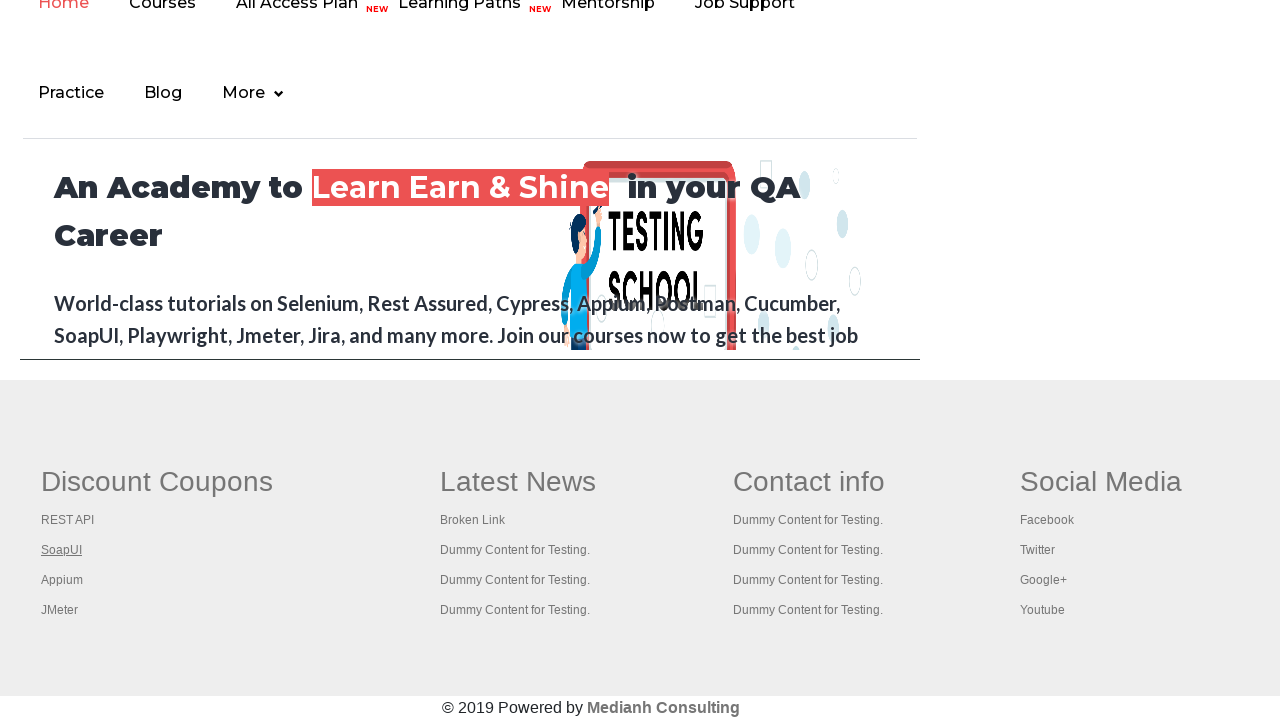

Retrieved text for footer link 4: 'Appium'
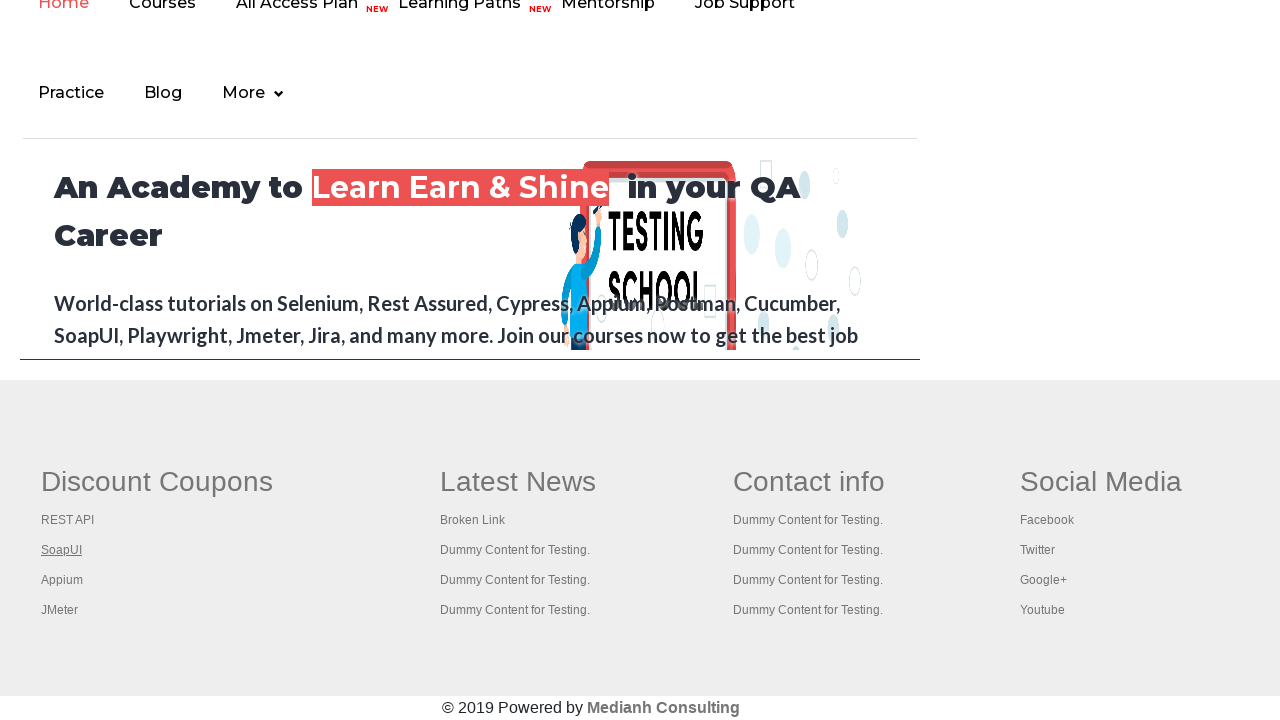

Retrieved href attribute for link 'Appium'
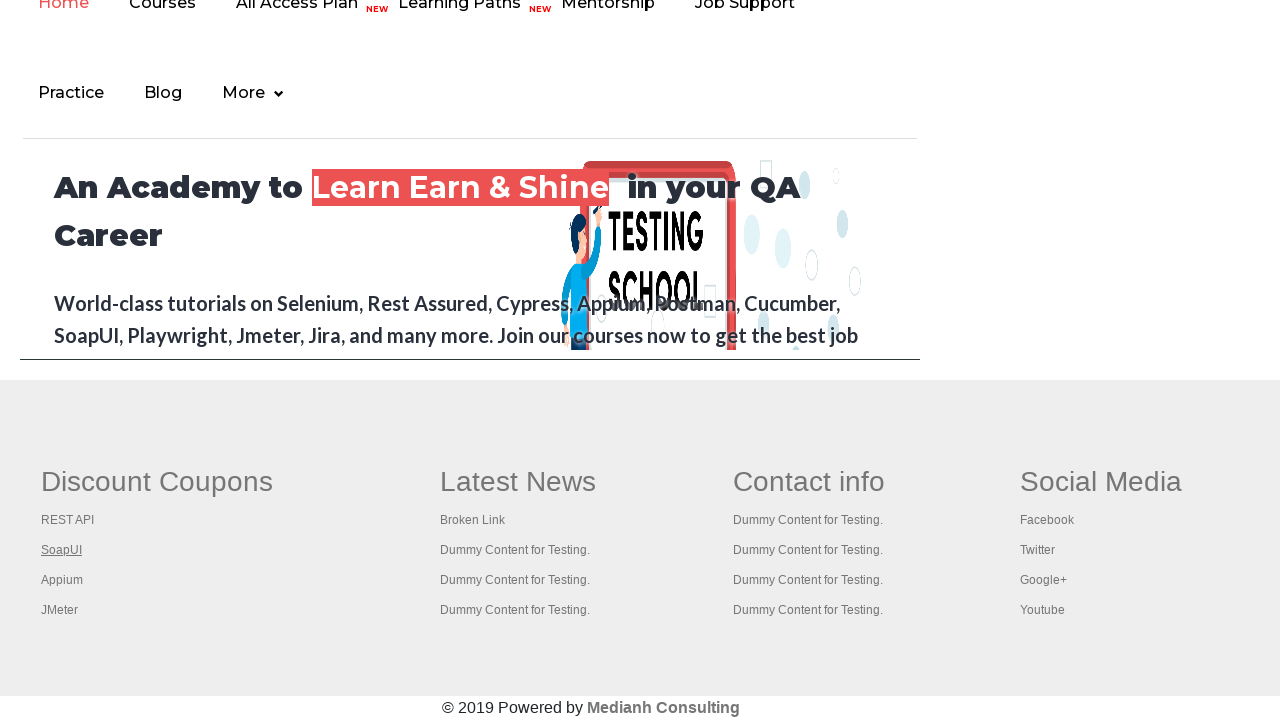

Verified link 'Appium' has href attribute
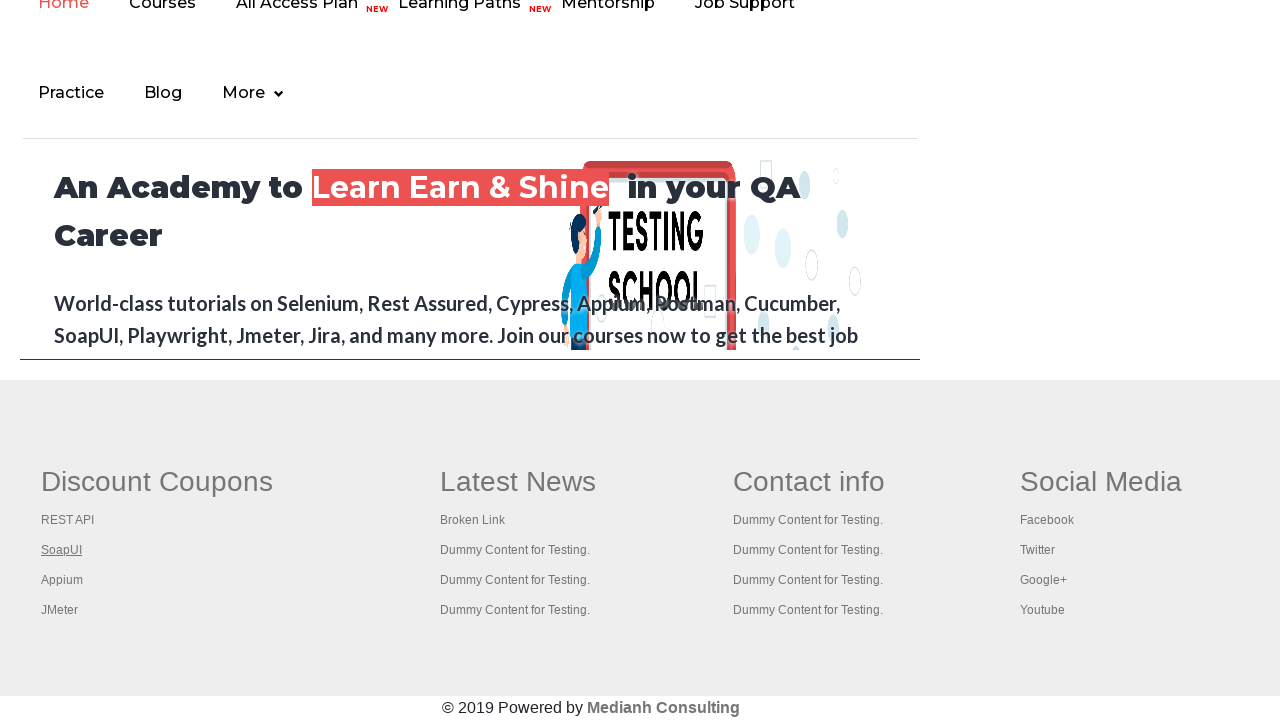

Verified link 'Appium' is visible
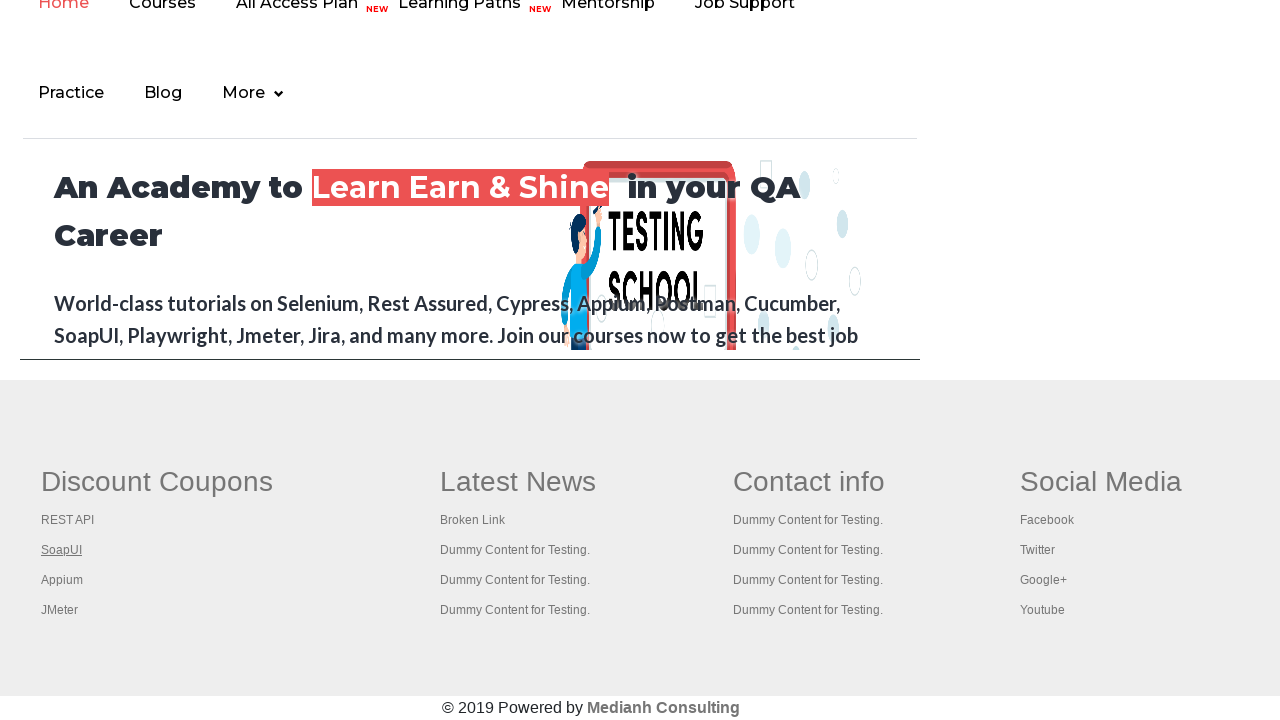

Verified link 'Appium' is enabled
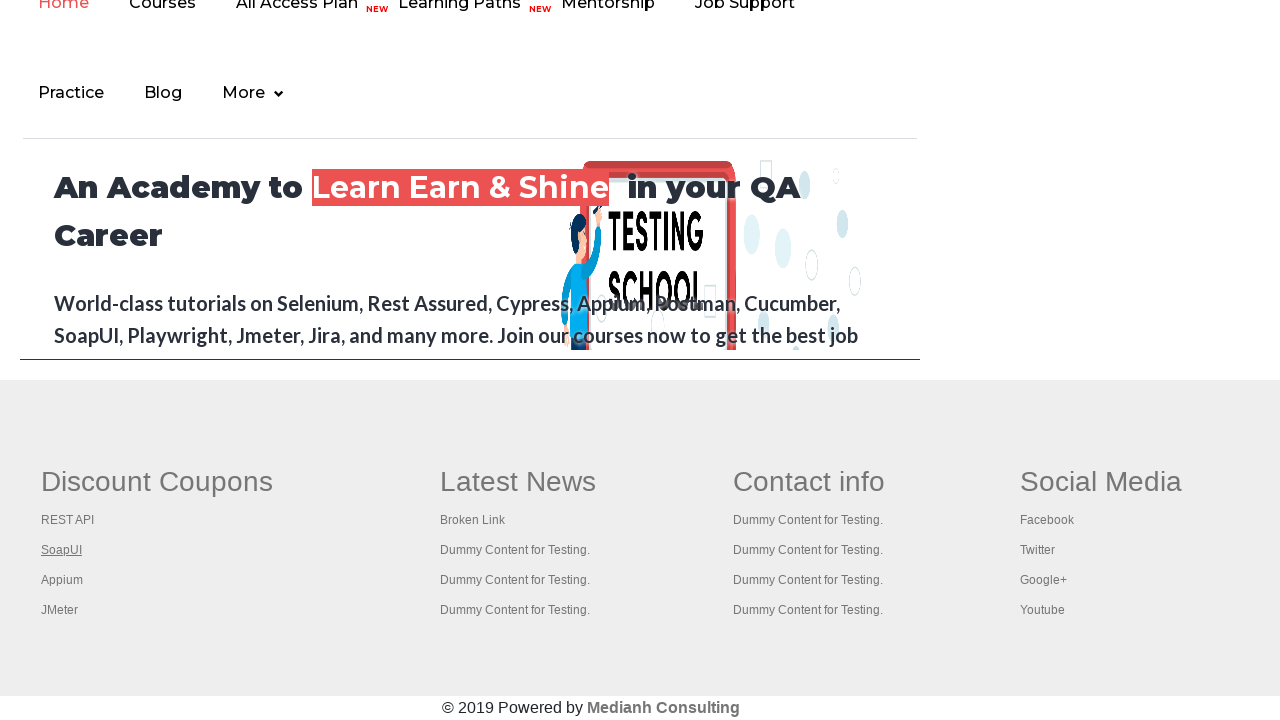

Retrieved text for footer link 5: 'JMeter'
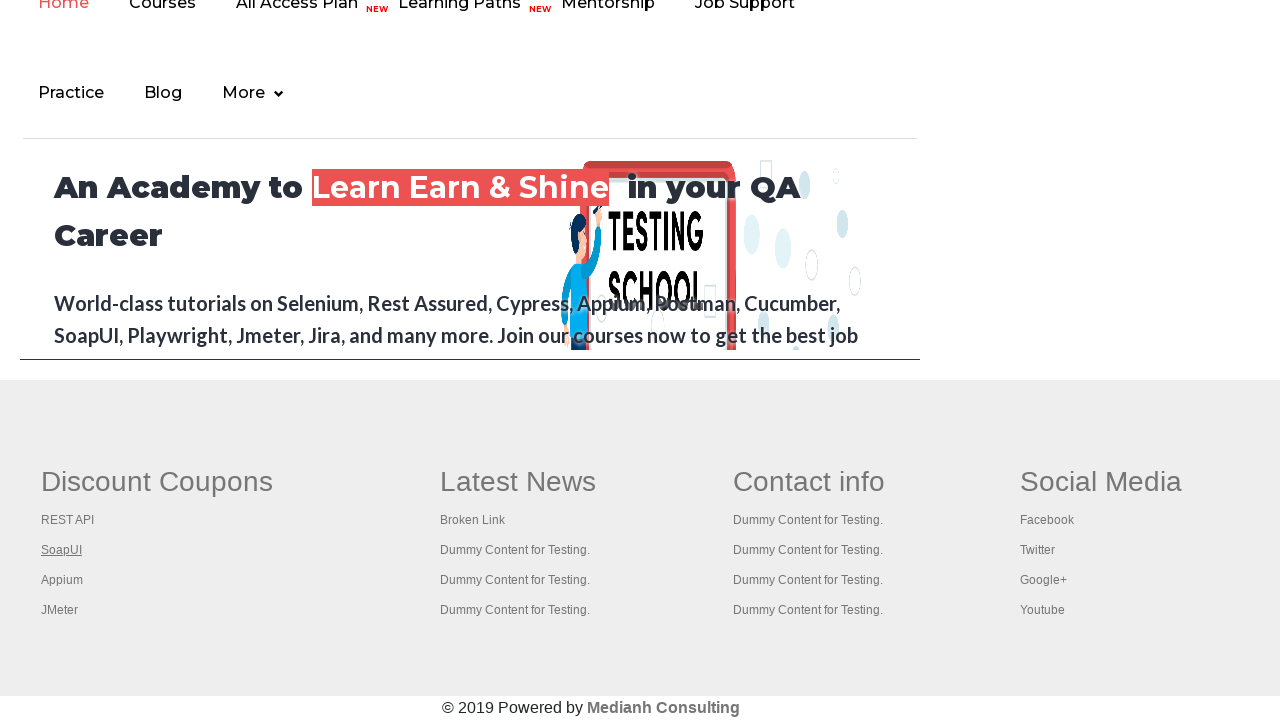

Retrieved href attribute for link 'JMeter'
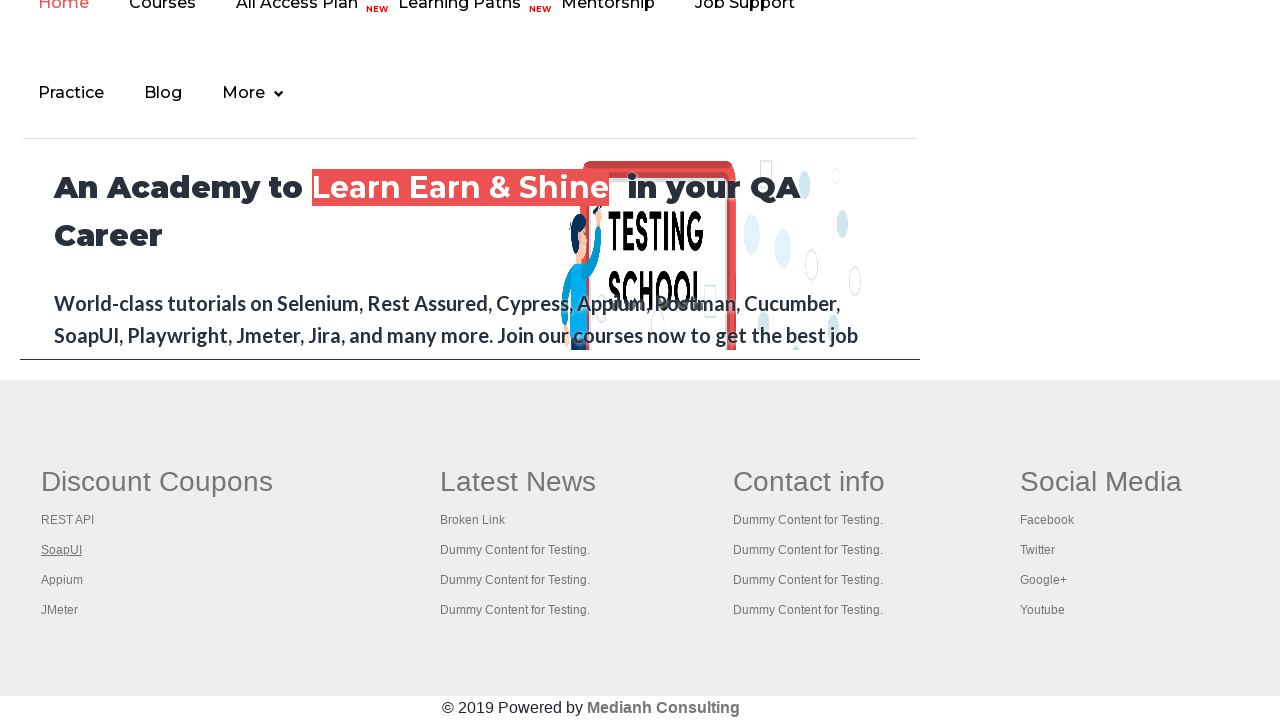

Verified link 'JMeter' has href attribute
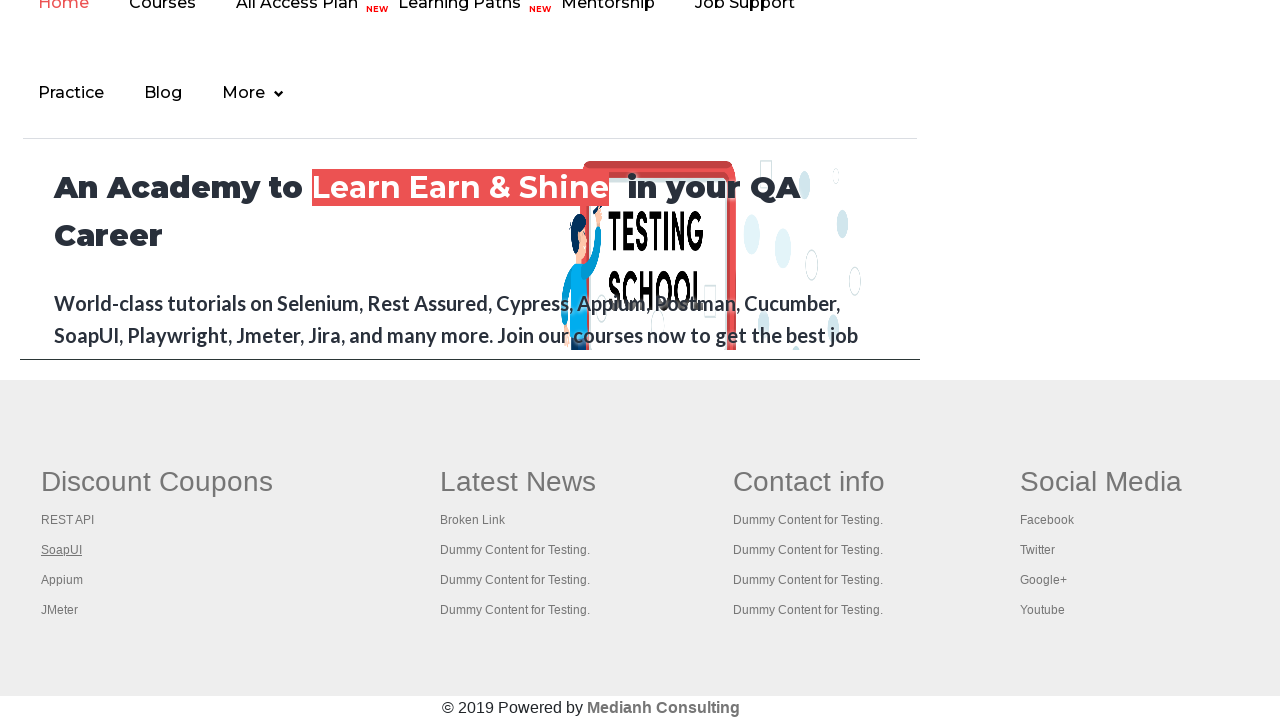

Verified link 'JMeter' is visible
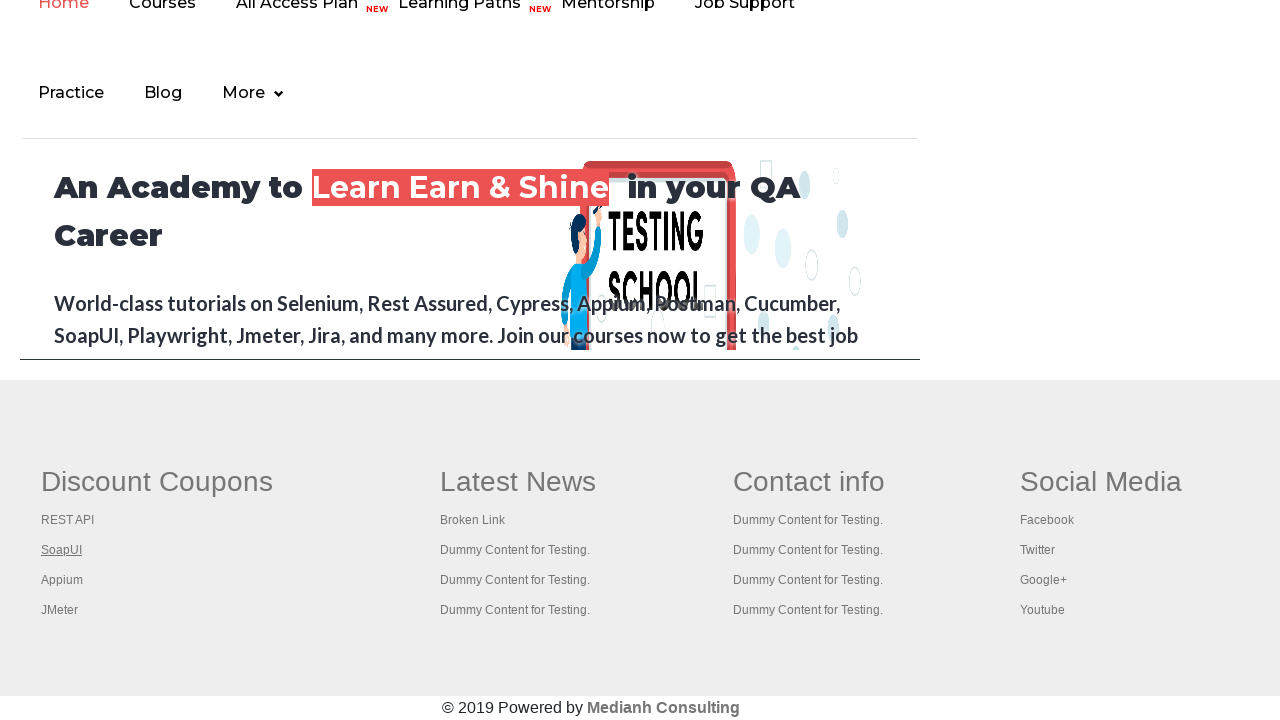

Verified link 'JMeter' is enabled
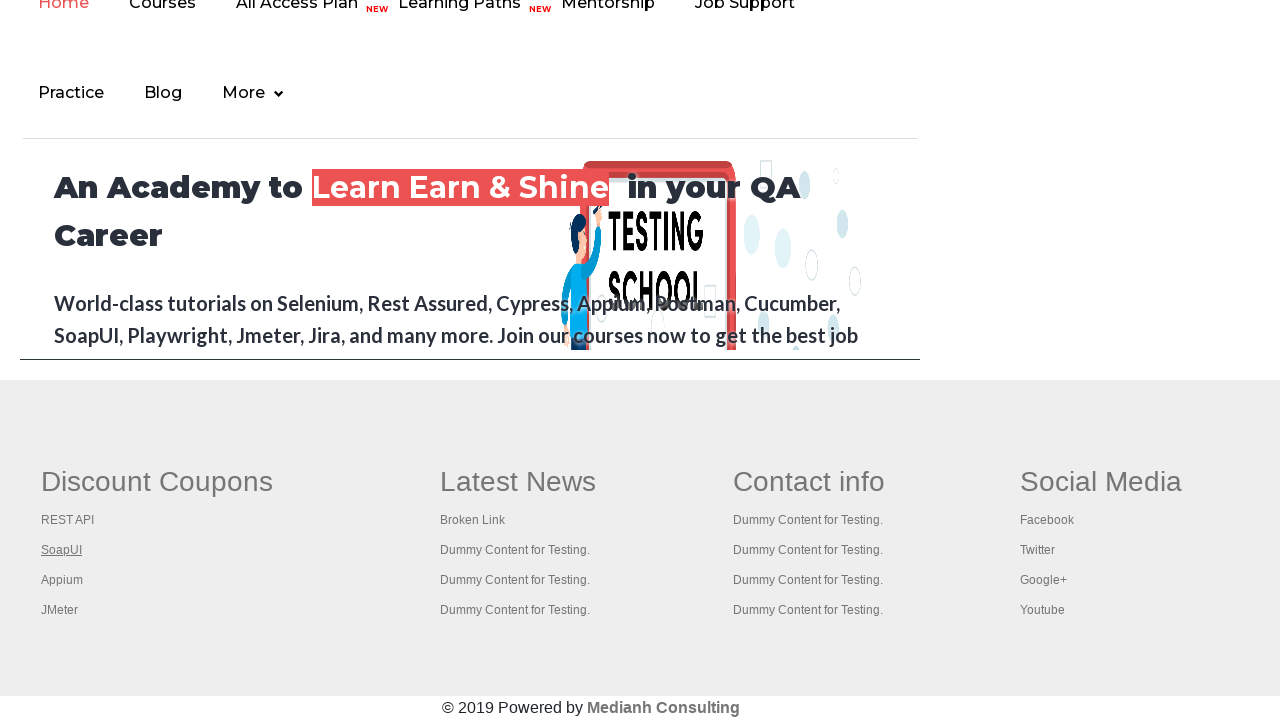

Retrieved text for footer link 6: 'Latest News'
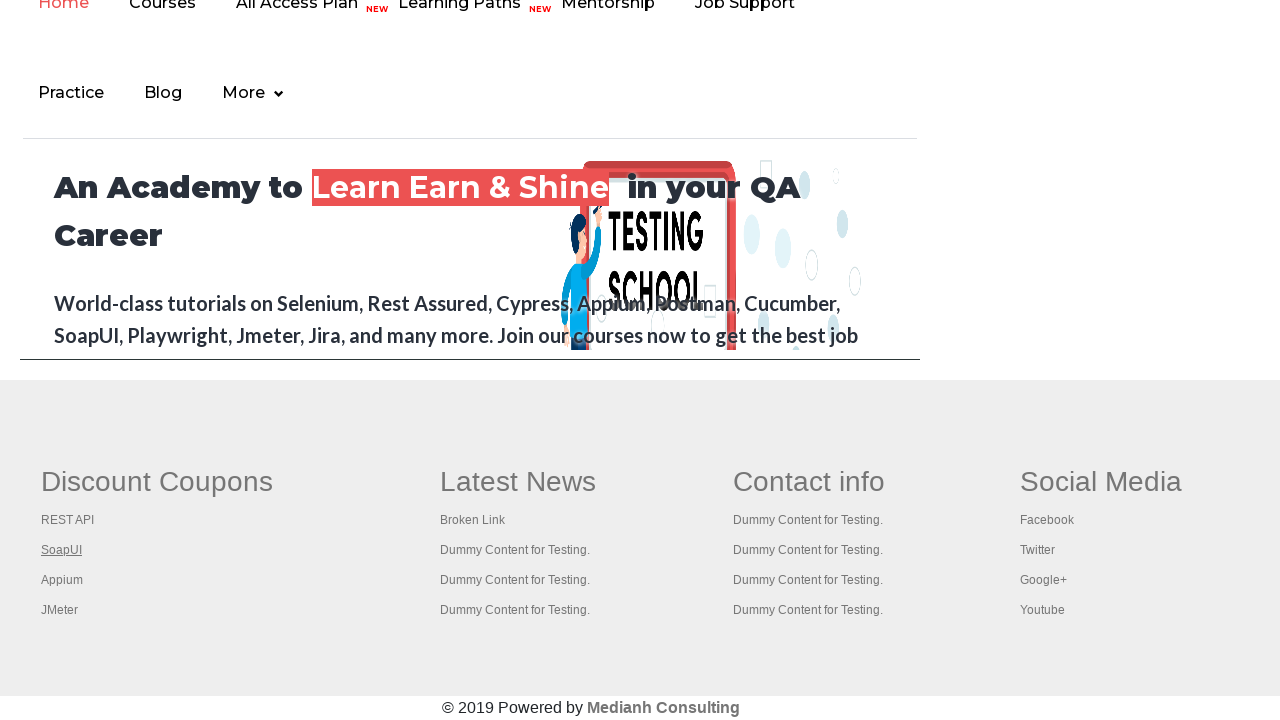

Retrieved href attribute for link 'Latest News'
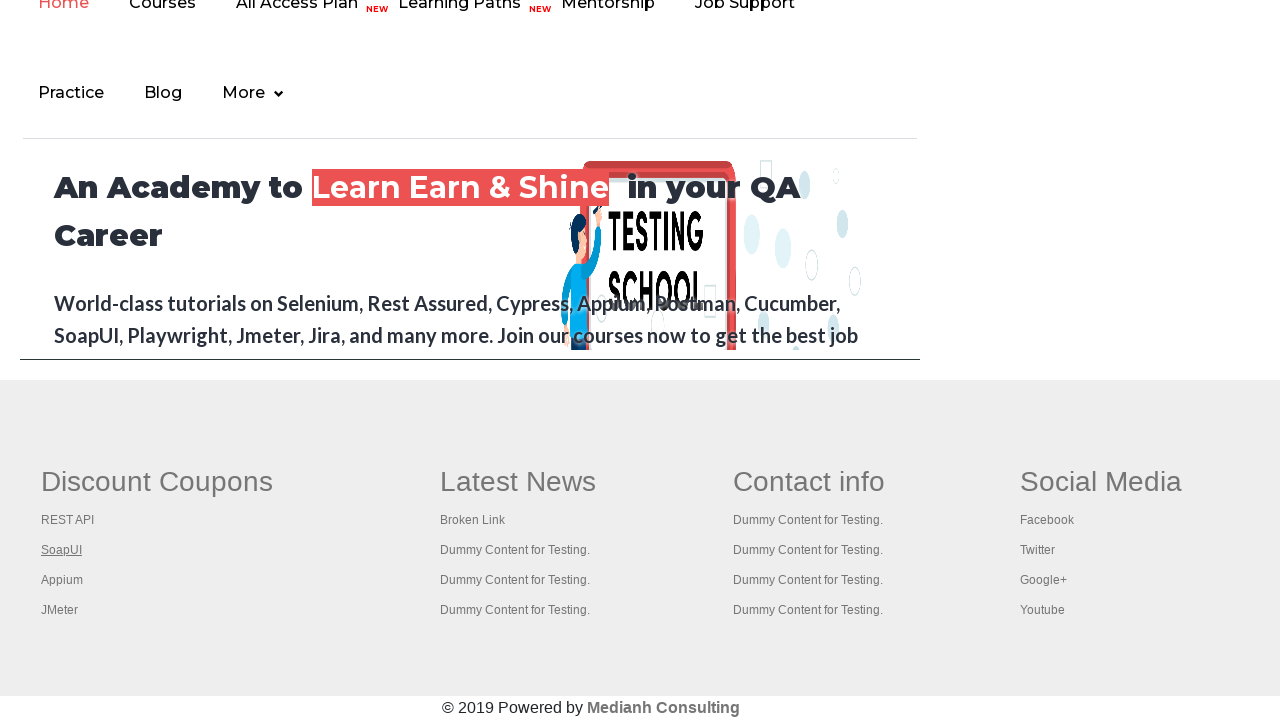

Verified link 'Latest News' has href attribute
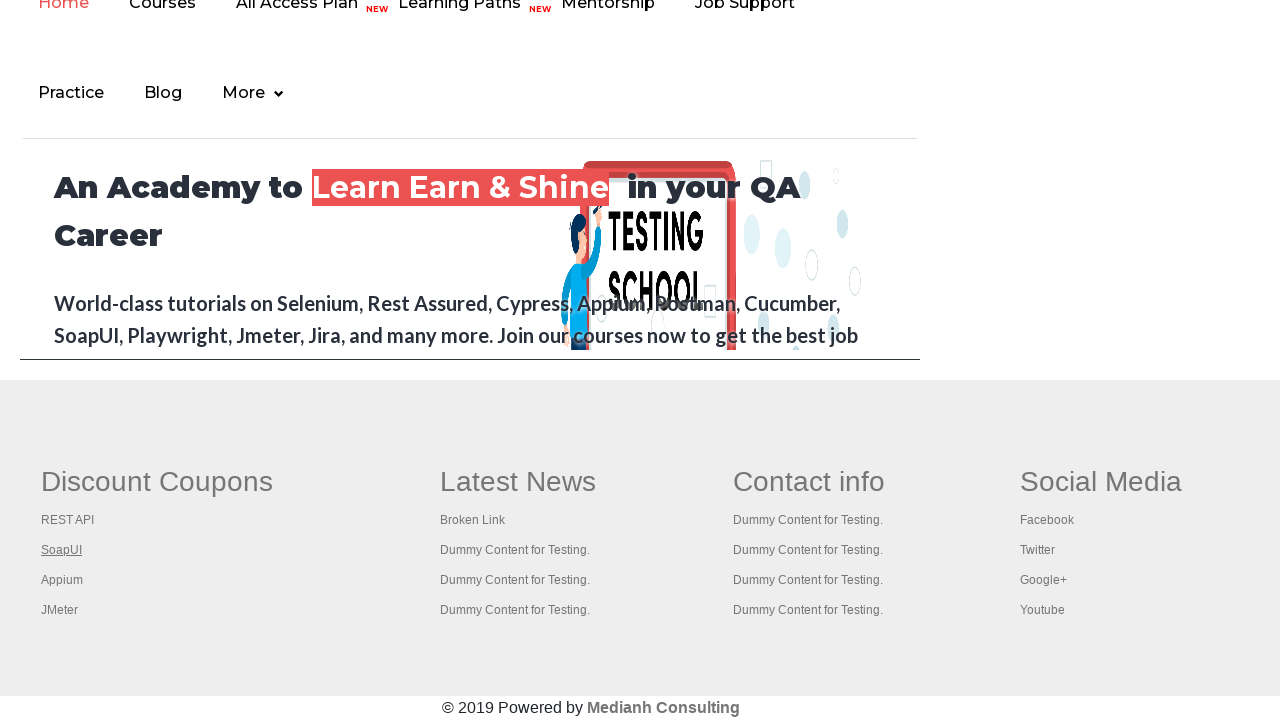

Verified link 'Latest News' is visible
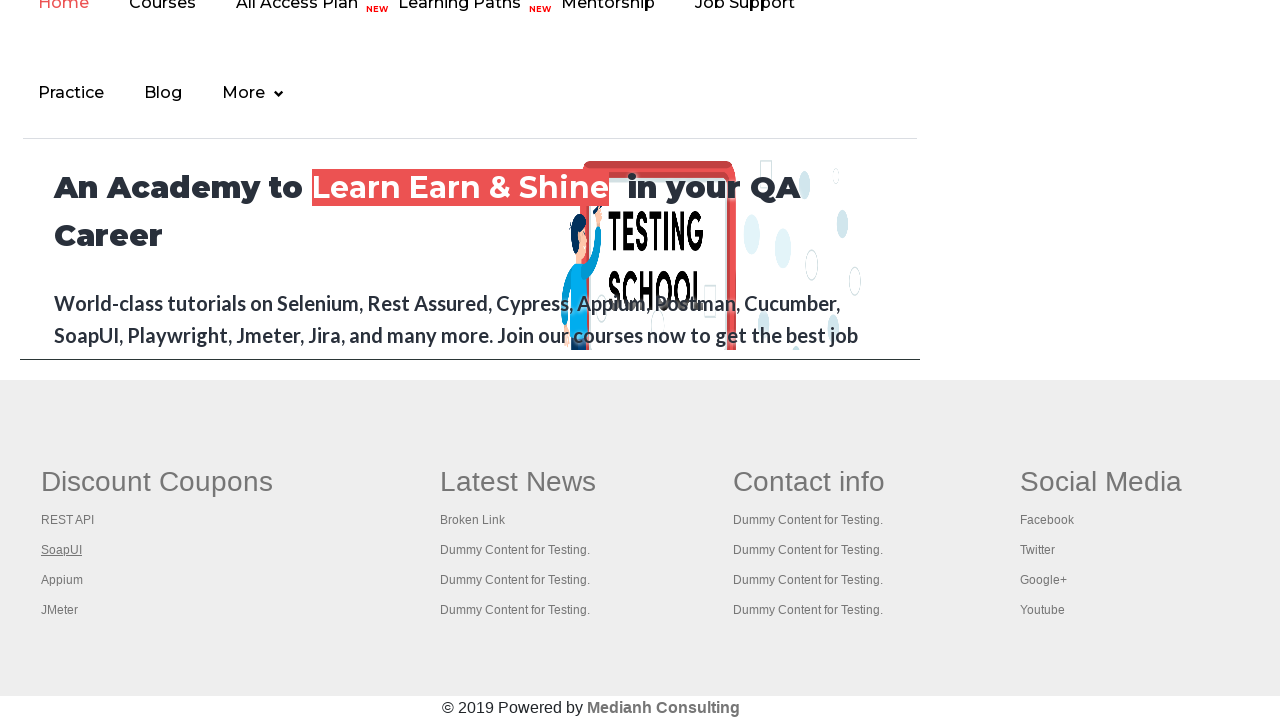

Verified link 'Latest News' is enabled
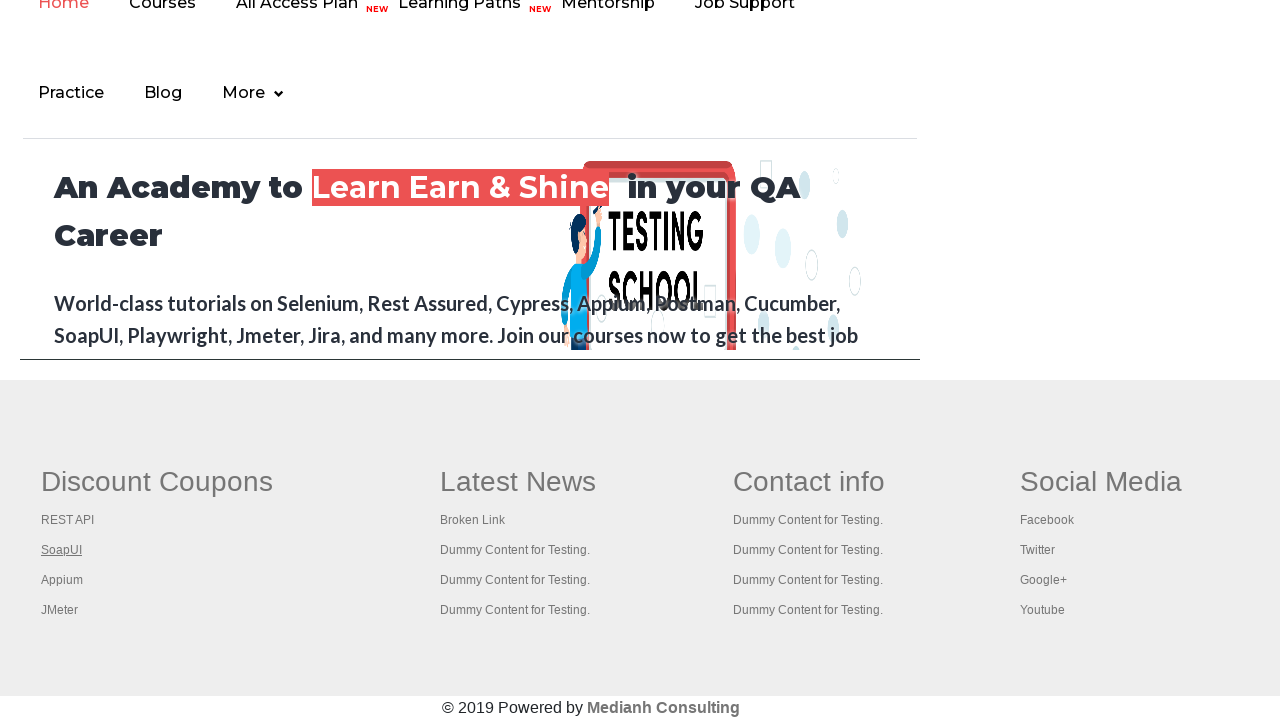

Retrieved text for footer link 7: 'Broken Link'
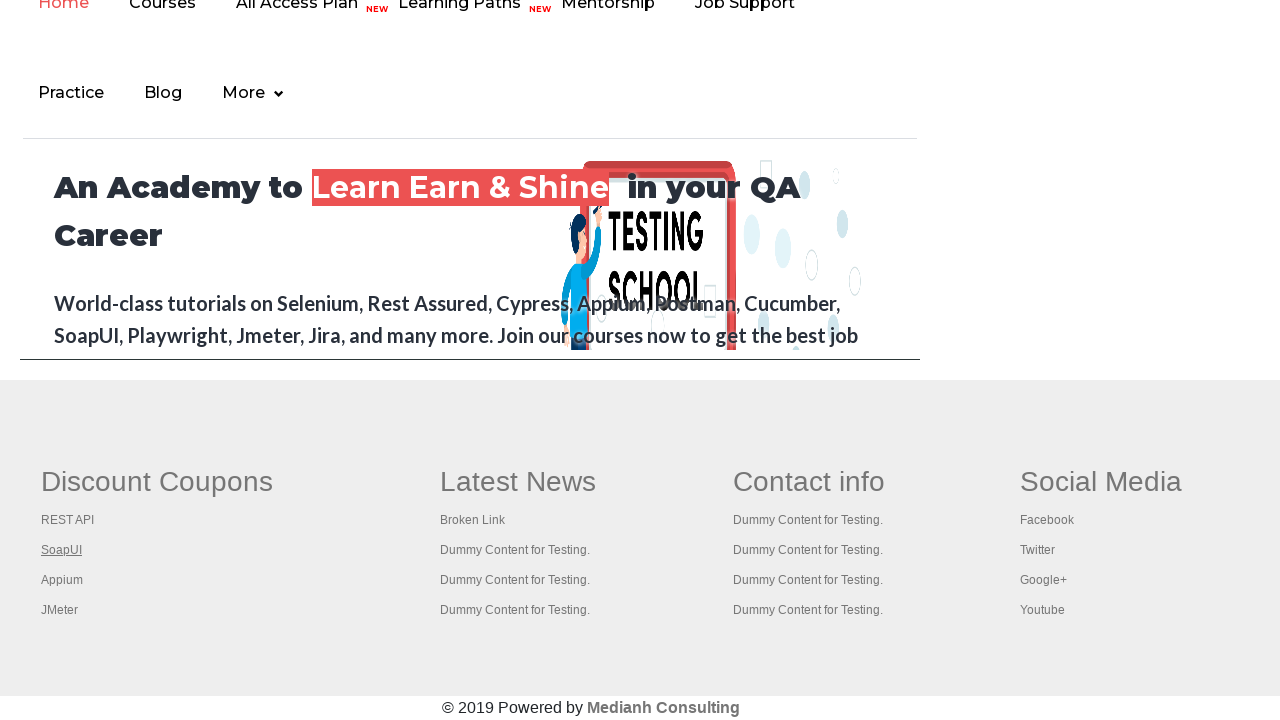

Retrieved href attribute for link 'Broken Link'
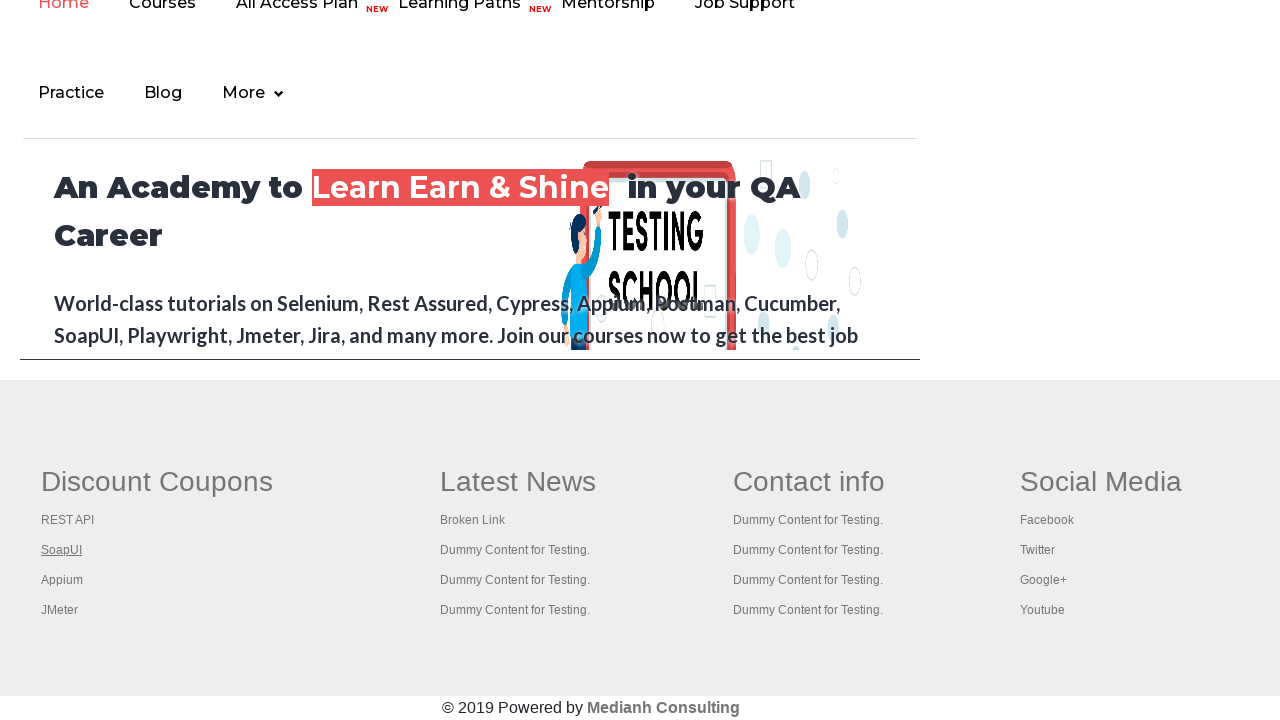

Verified link 'Broken Link' has href attribute
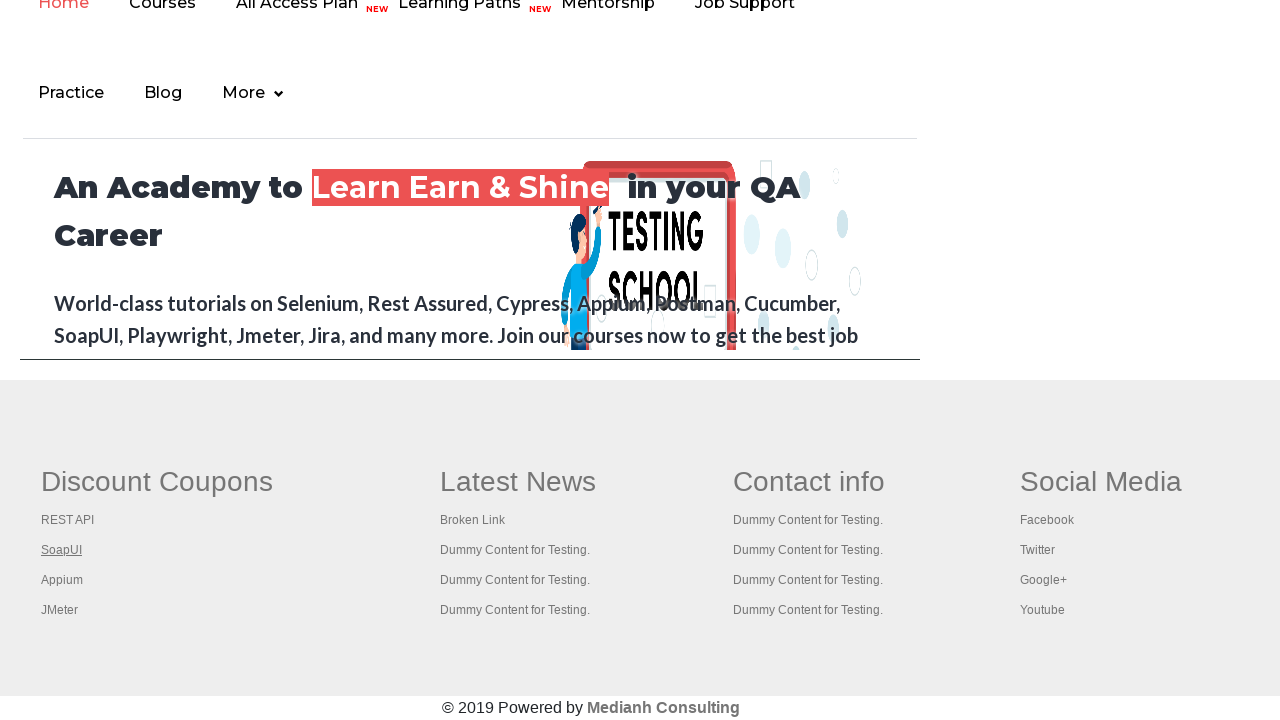

Verified link 'Broken Link' is visible
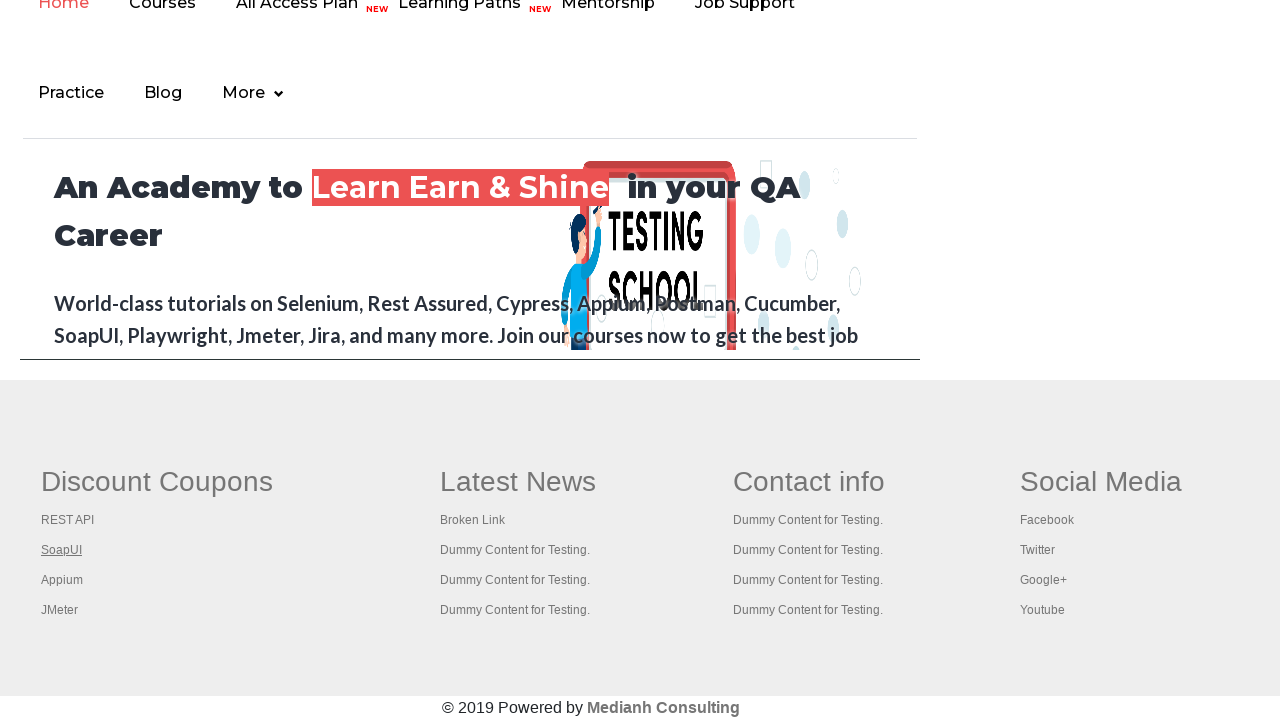

Verified link 'Broken Link' is enabled
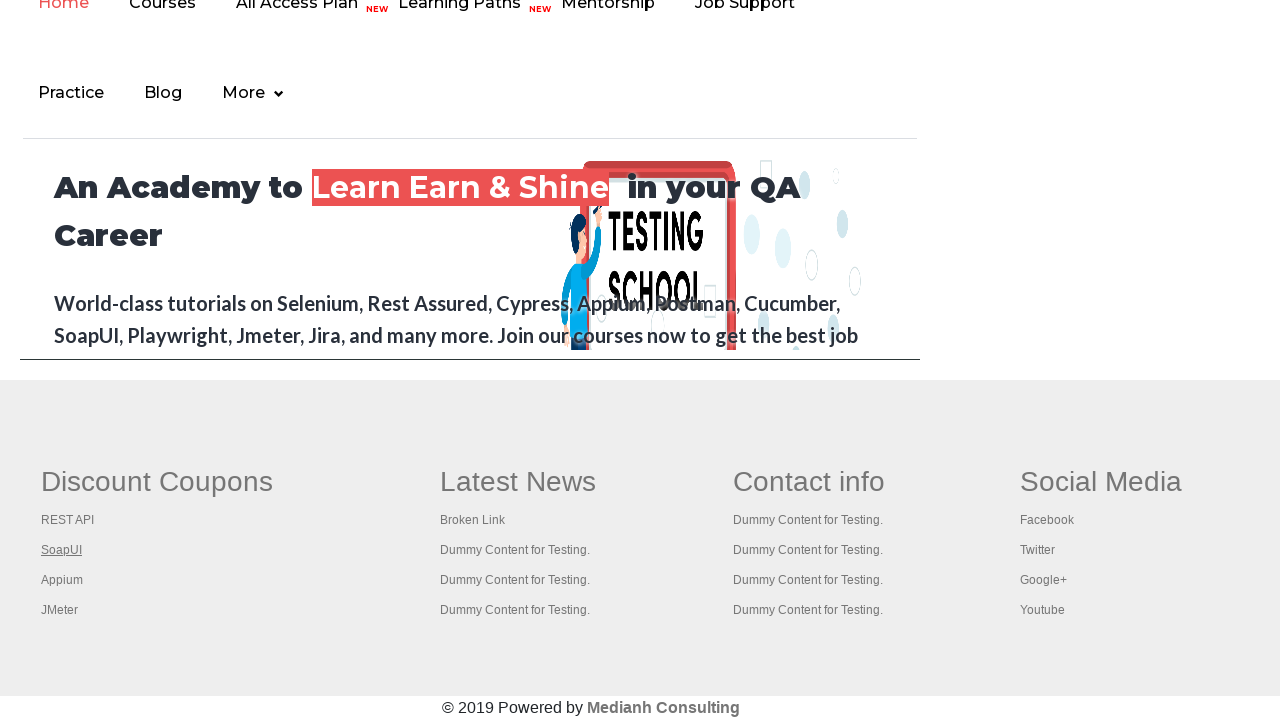

Retrieved text for footer link 8: 'Dummy Content for Testing.'
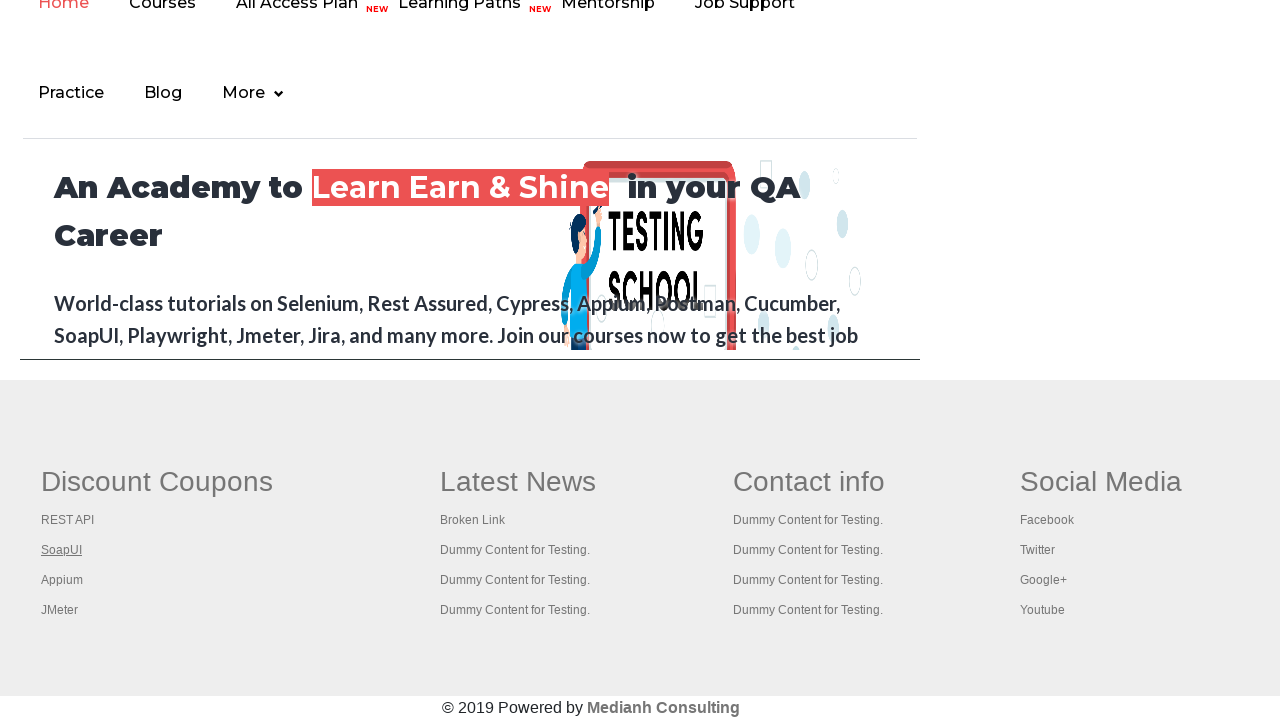

Retrieved href attribute for link 'Dummy Content for Testing.'
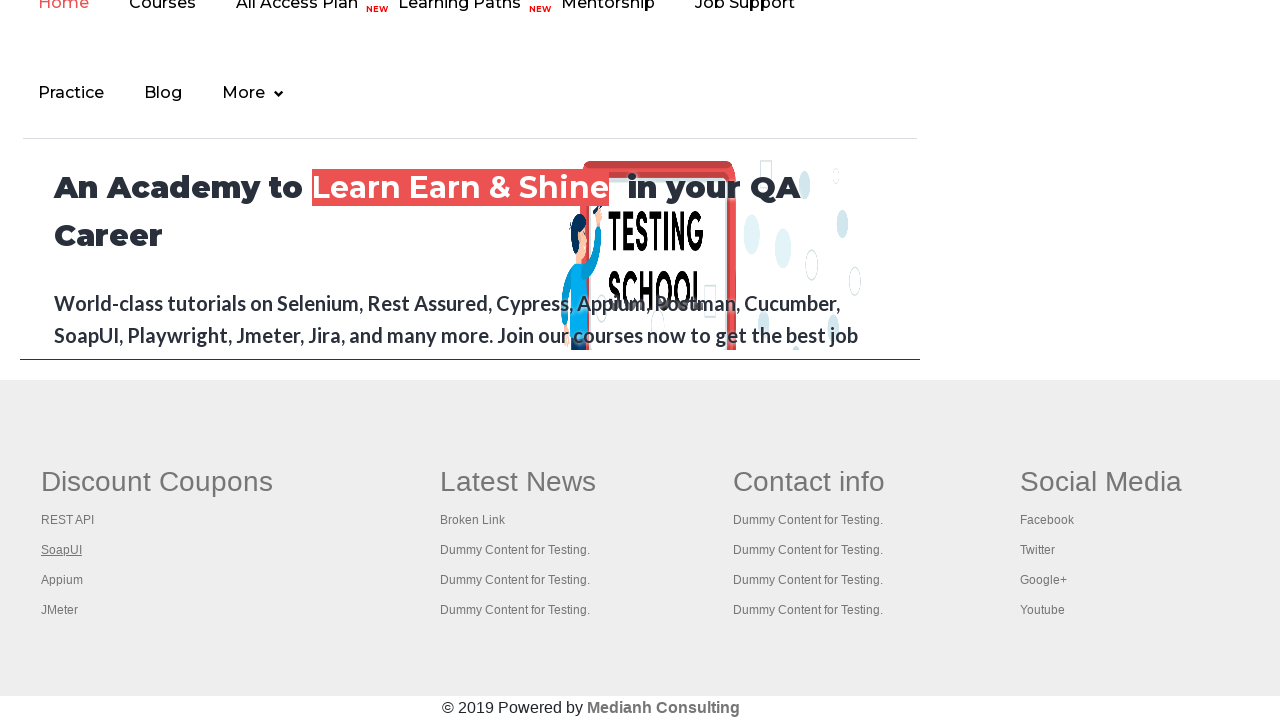

Verified link 'Dummy Content for Testing.' has href attribute
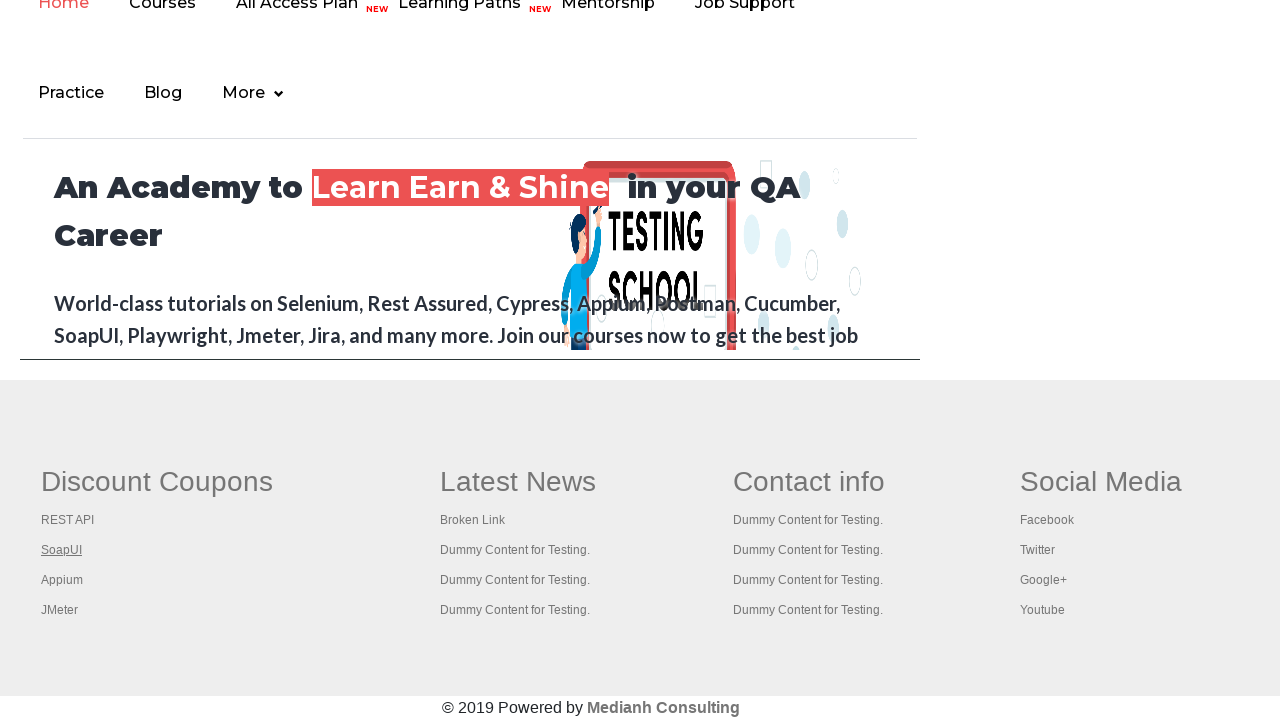

Verified link 'Dummy Content for Testing.' is visible
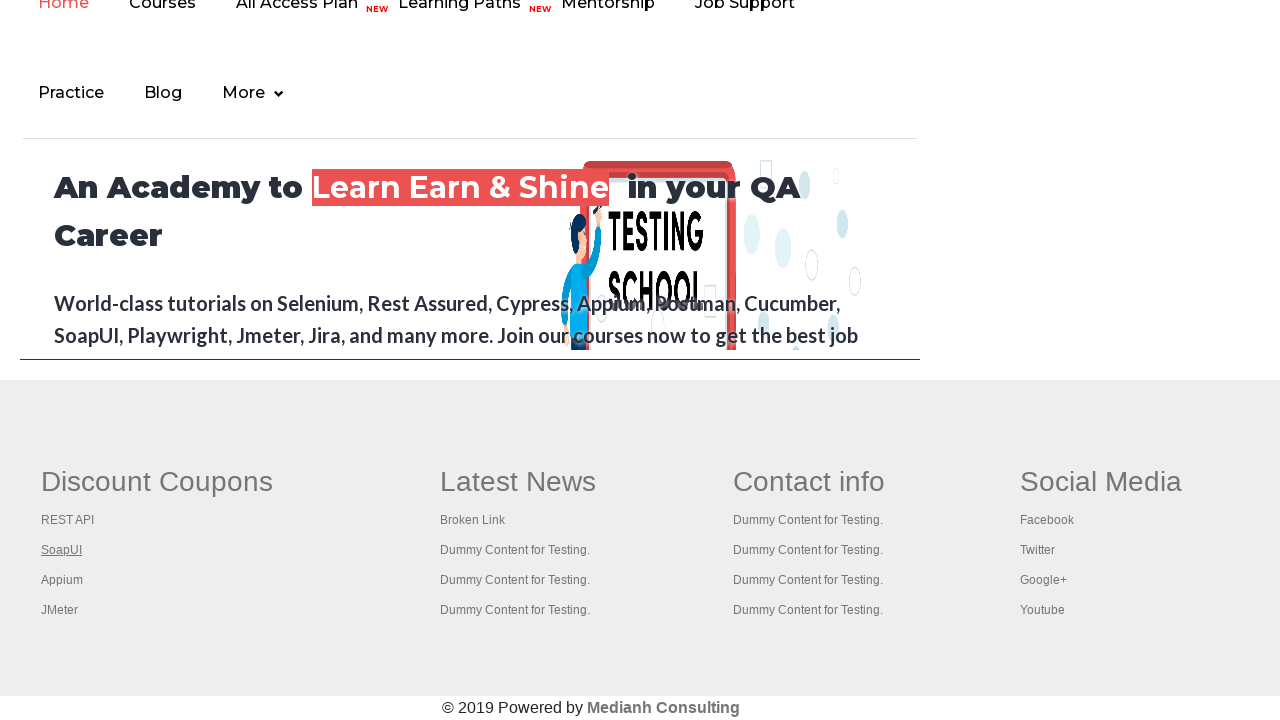

Verified link 'Dummy Content for Testing.' is enabled
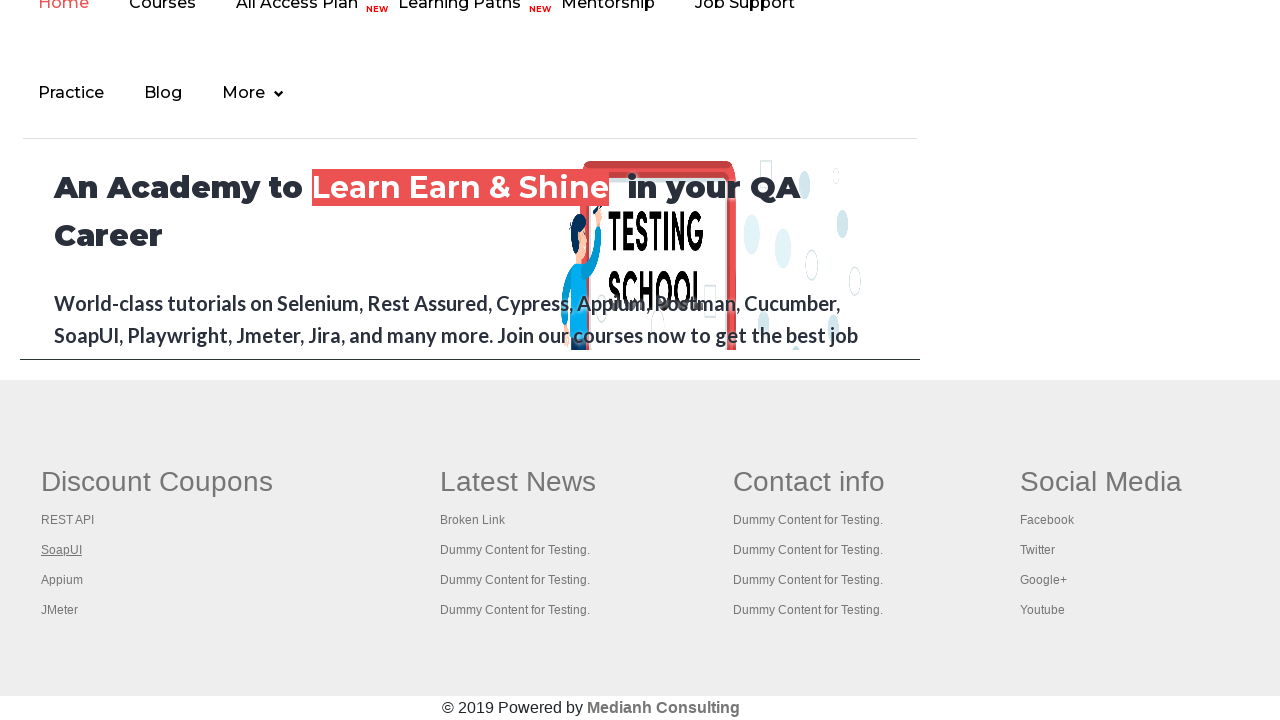

Retrieved text for footer link 9: 'Dummy Content for Testing.'
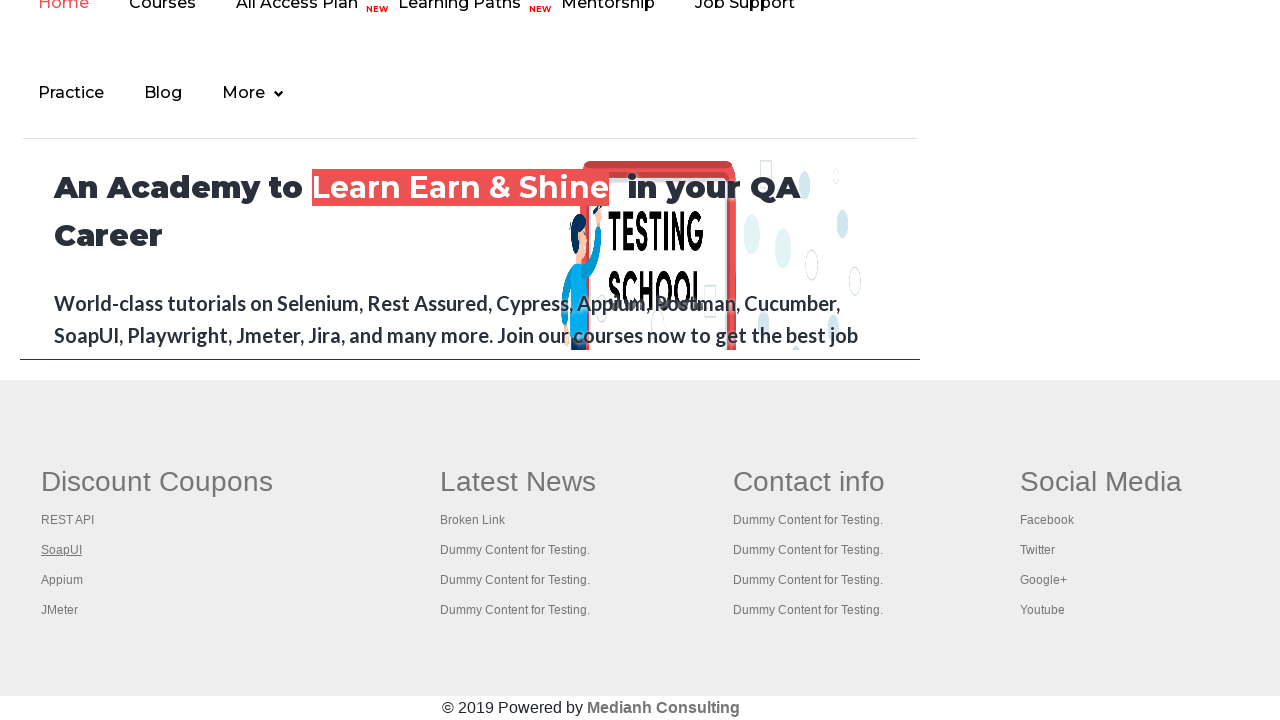

Retrieved href attribute for link 'Dummy Content for Testing.'
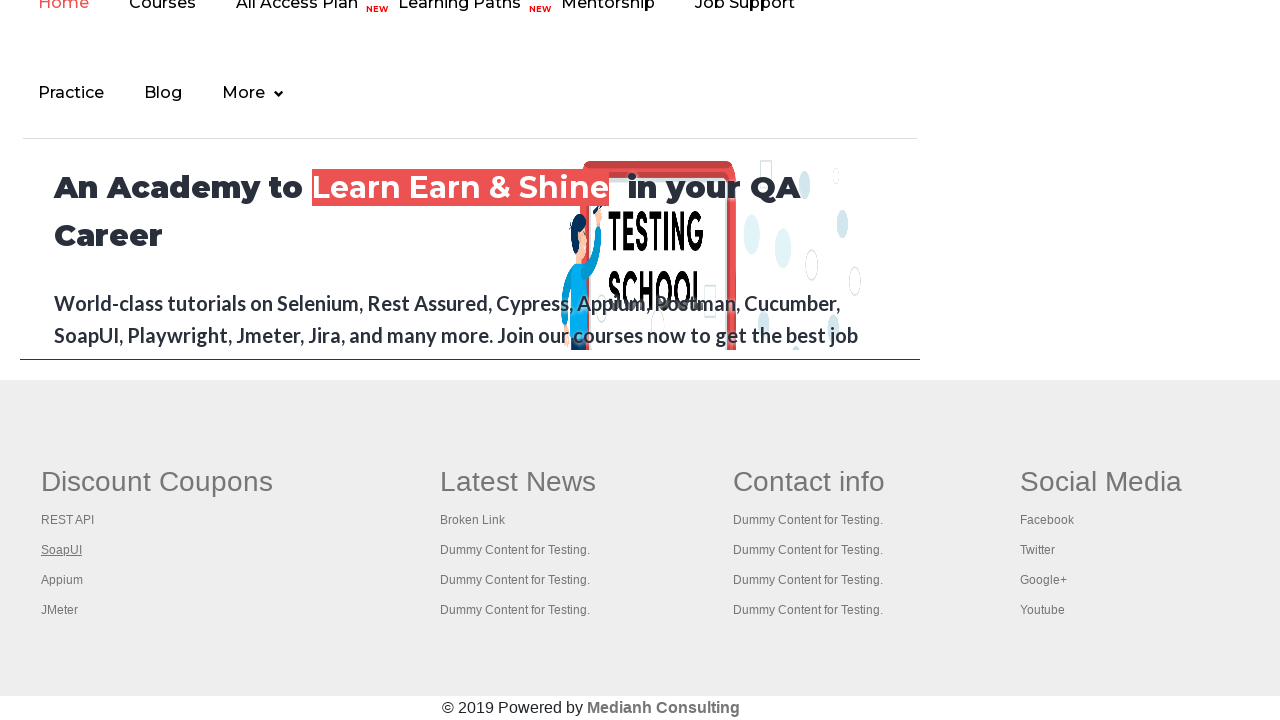

Verified link 'Dummy Content for Testing.' has href attribute
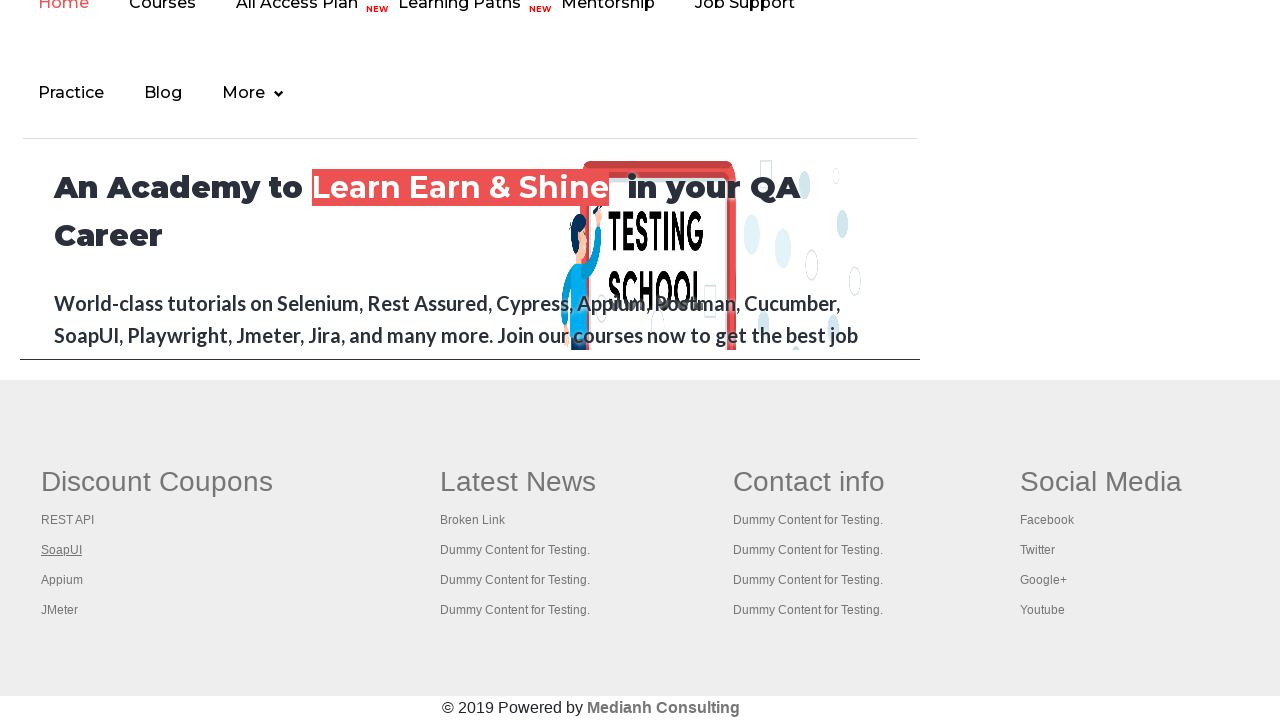

Verified link 'Dummy Content for Testing.' is visible
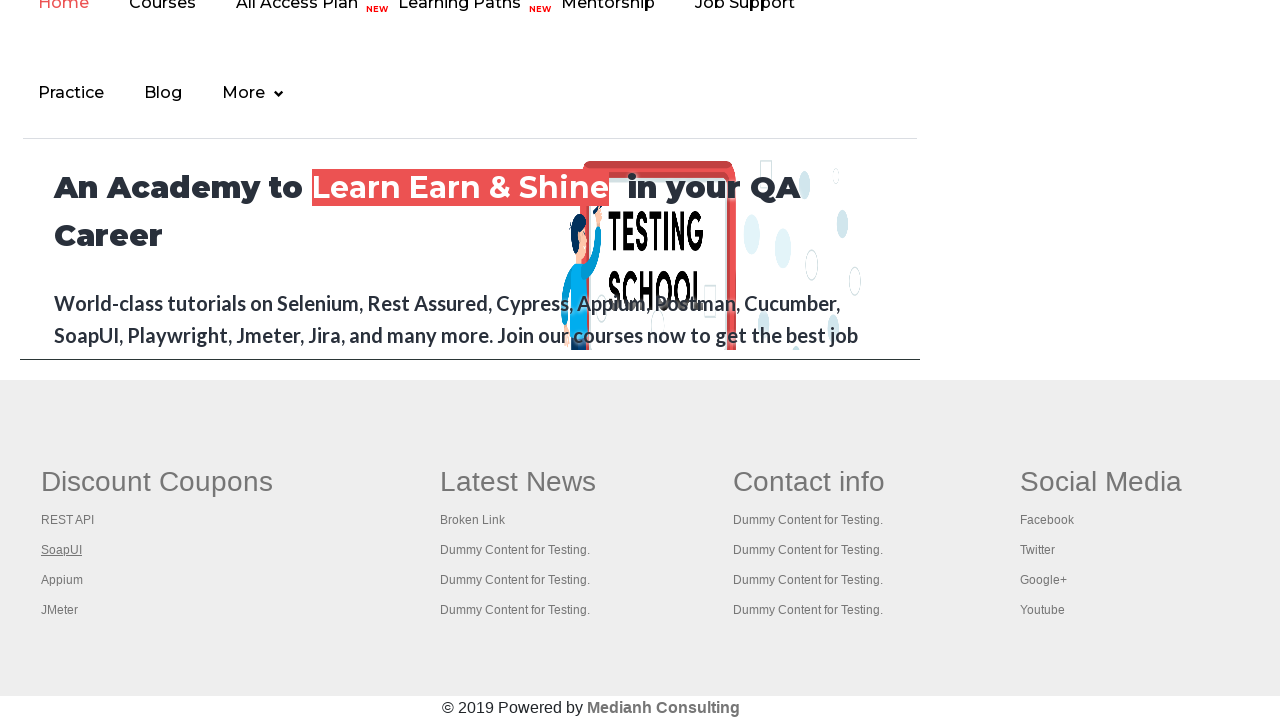

Verified link 'Dummy Content for Testing.' is enabled
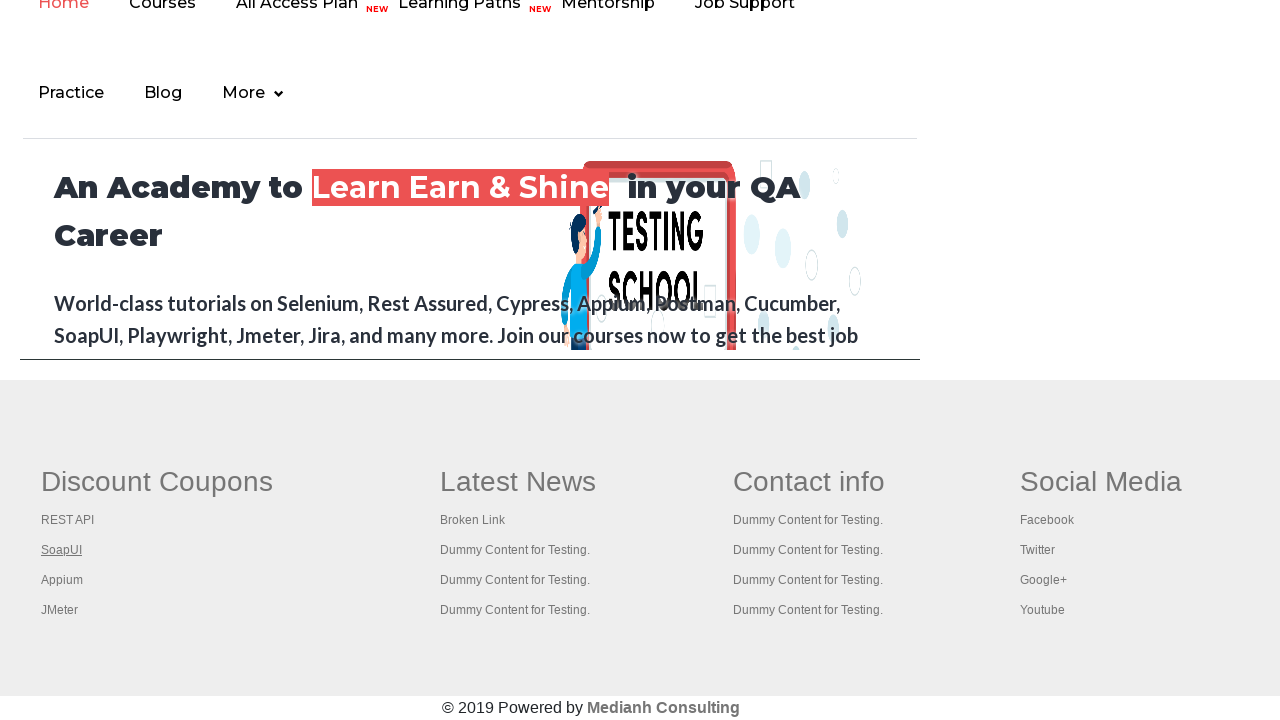

Retrieved text for footer link 10: 'Dummy Content for Testing.'
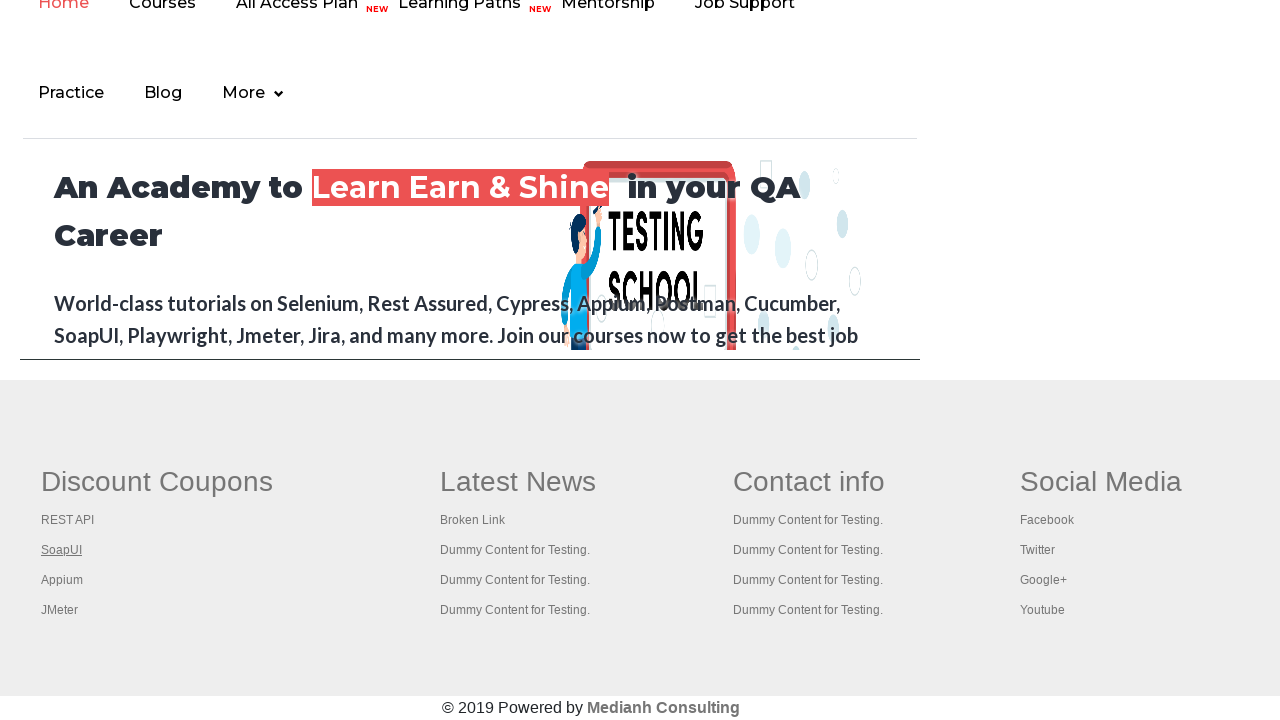

Retrieved href attribute for link 'Dummy Content for Testing.'
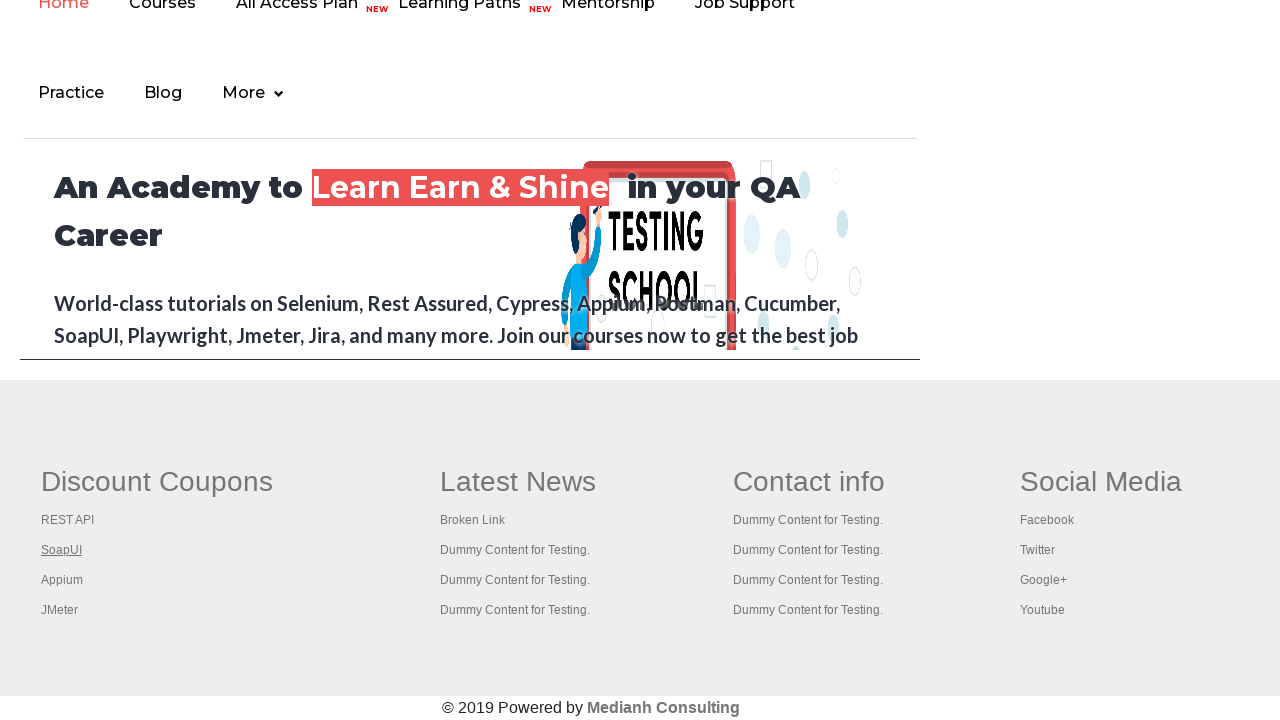

Verified link 'Dummy Content for Testing.' has href attribute
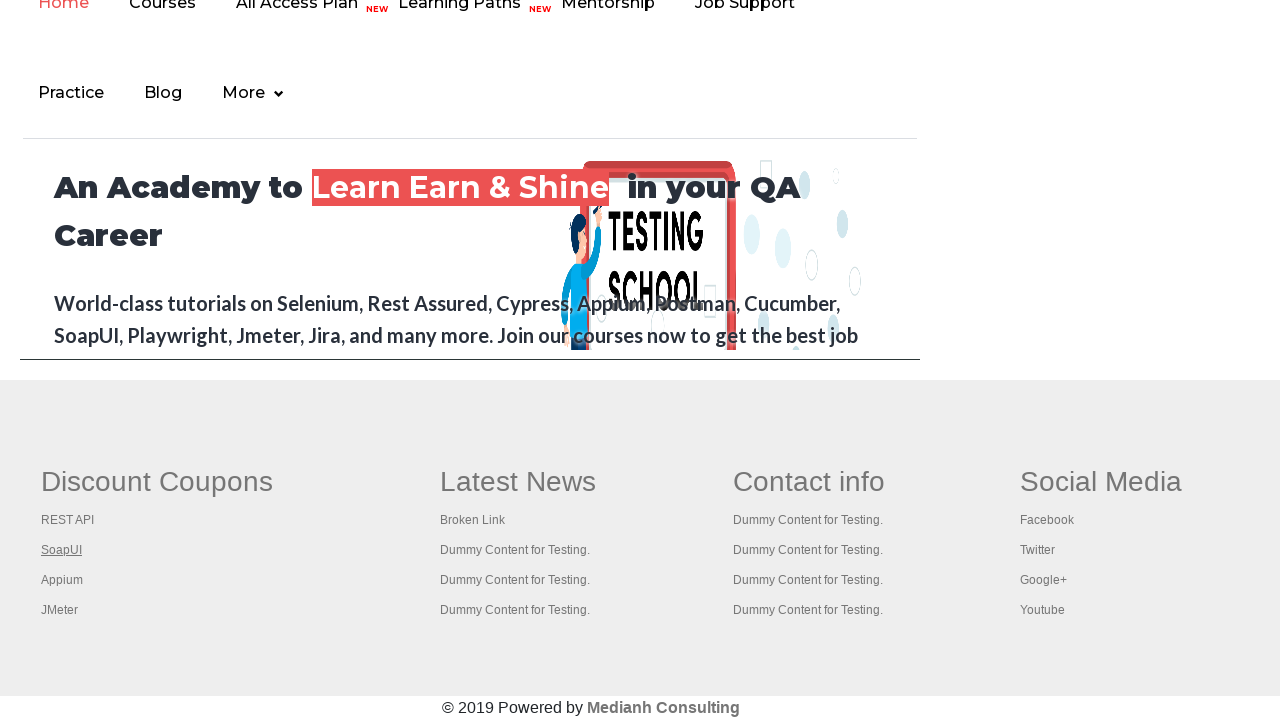

Verified link 'Dummy Content for Testing.' is visible
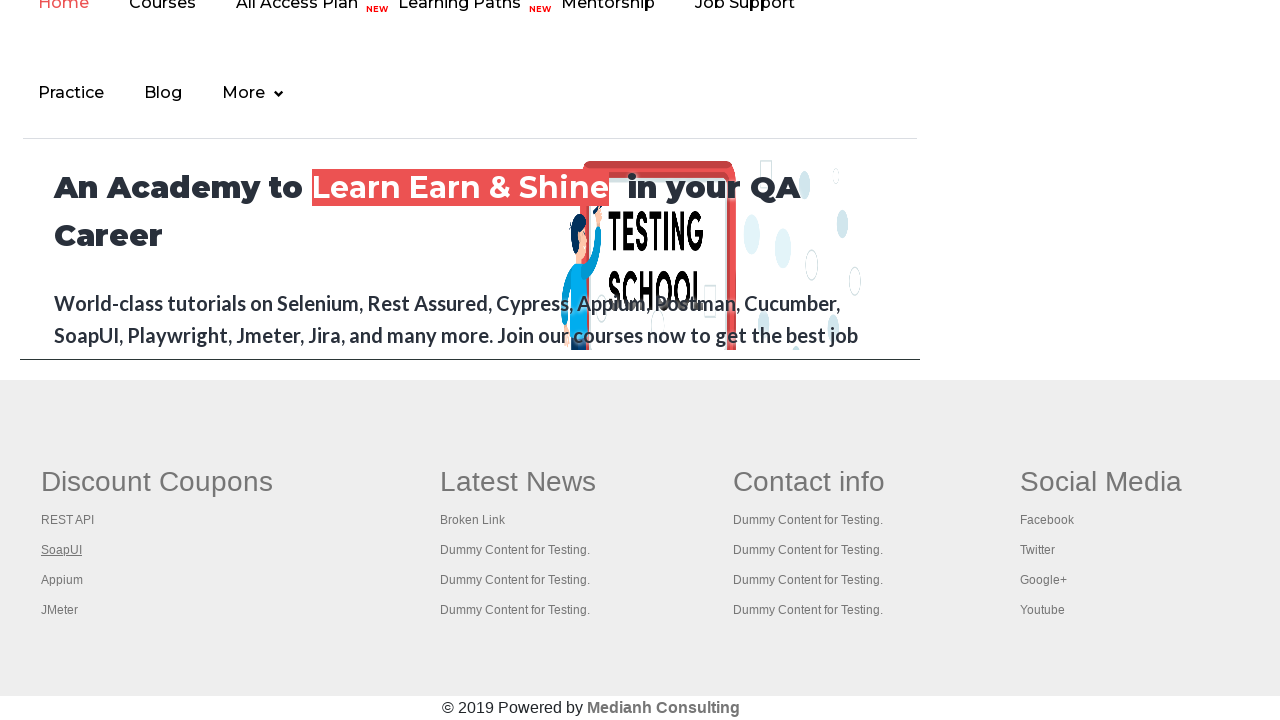

Verified link 'Dummy Content for Testing.' is enabled
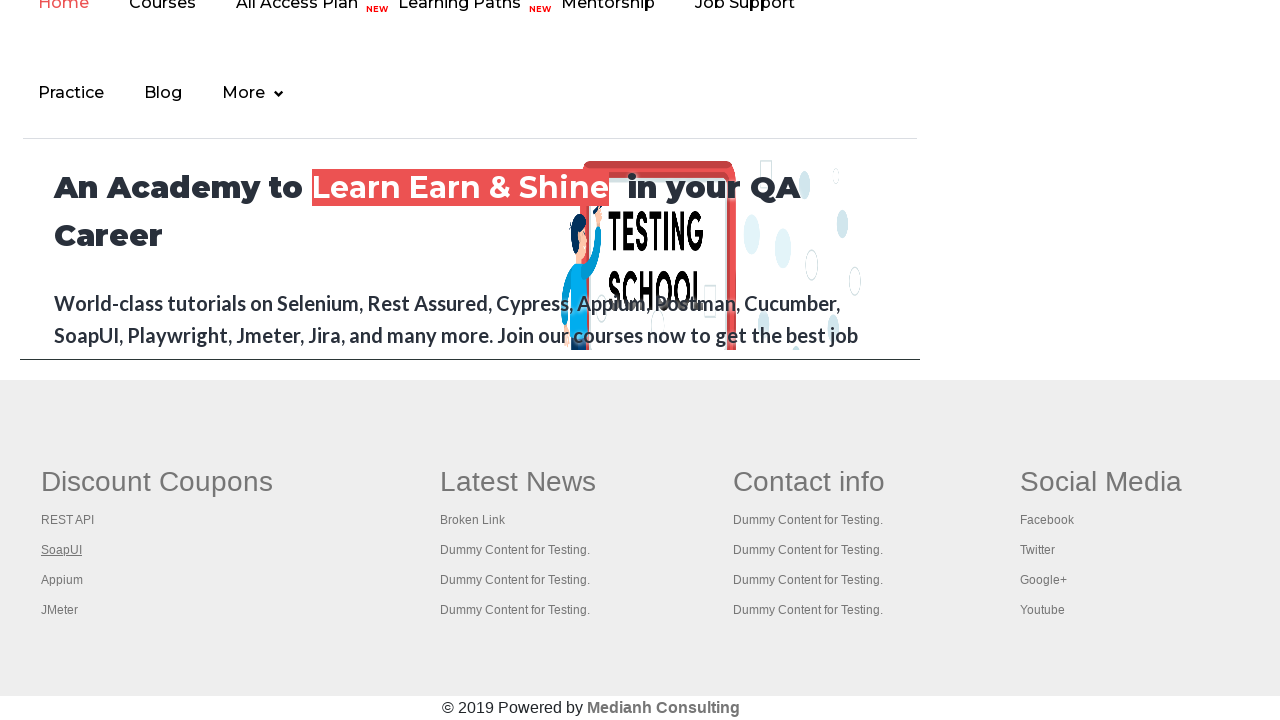

Retrieved text for footer link 11: 'Contact info'
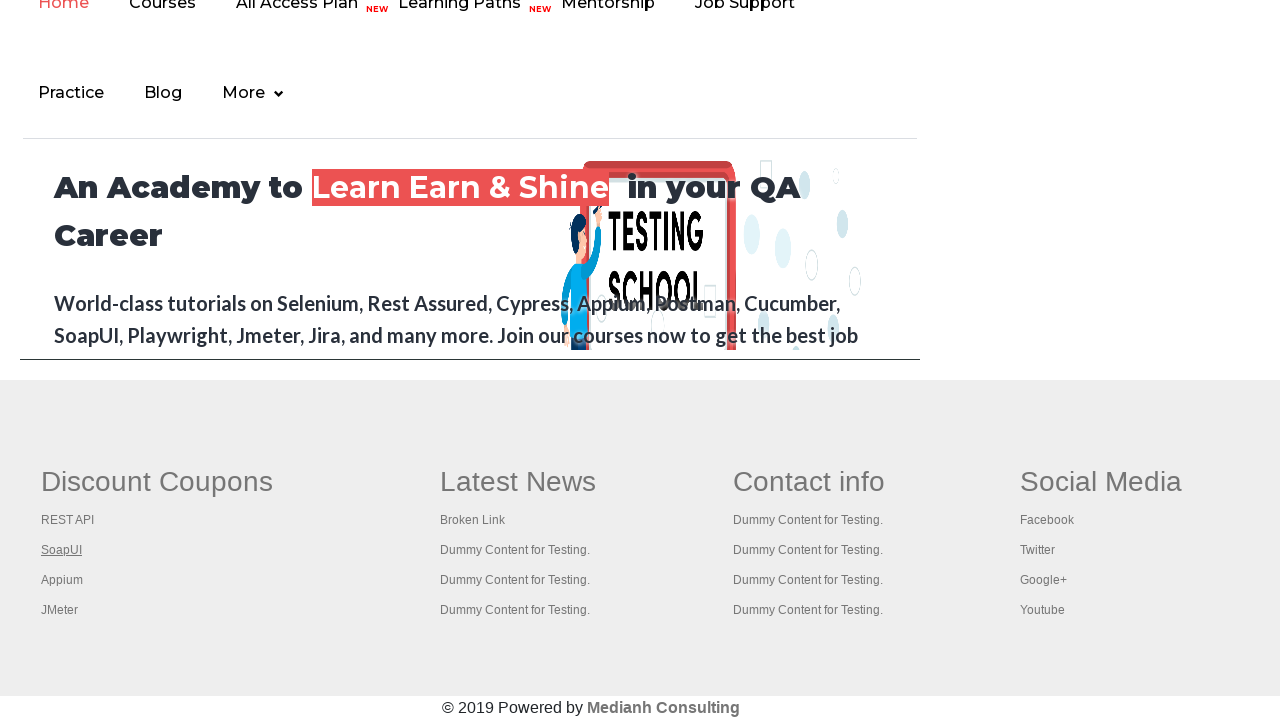

Retrieved href attribute for link 'Contact info'
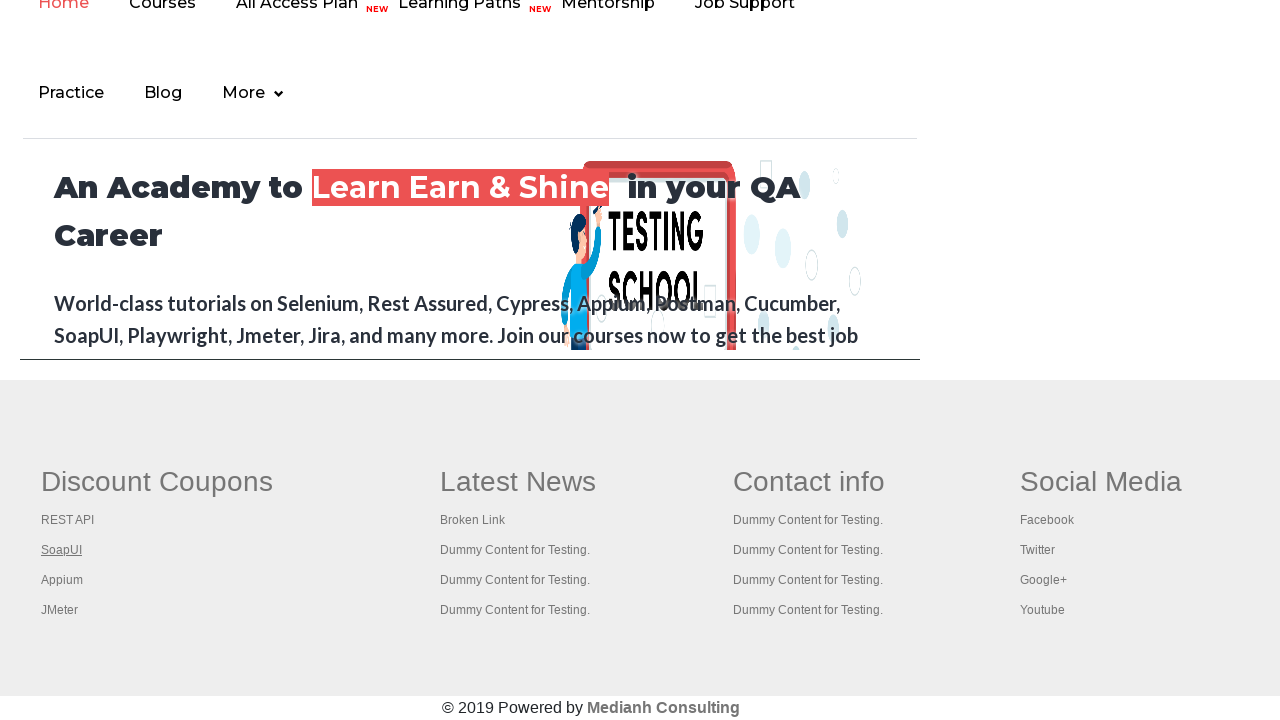

Verified link 'Contact info' has href attribute
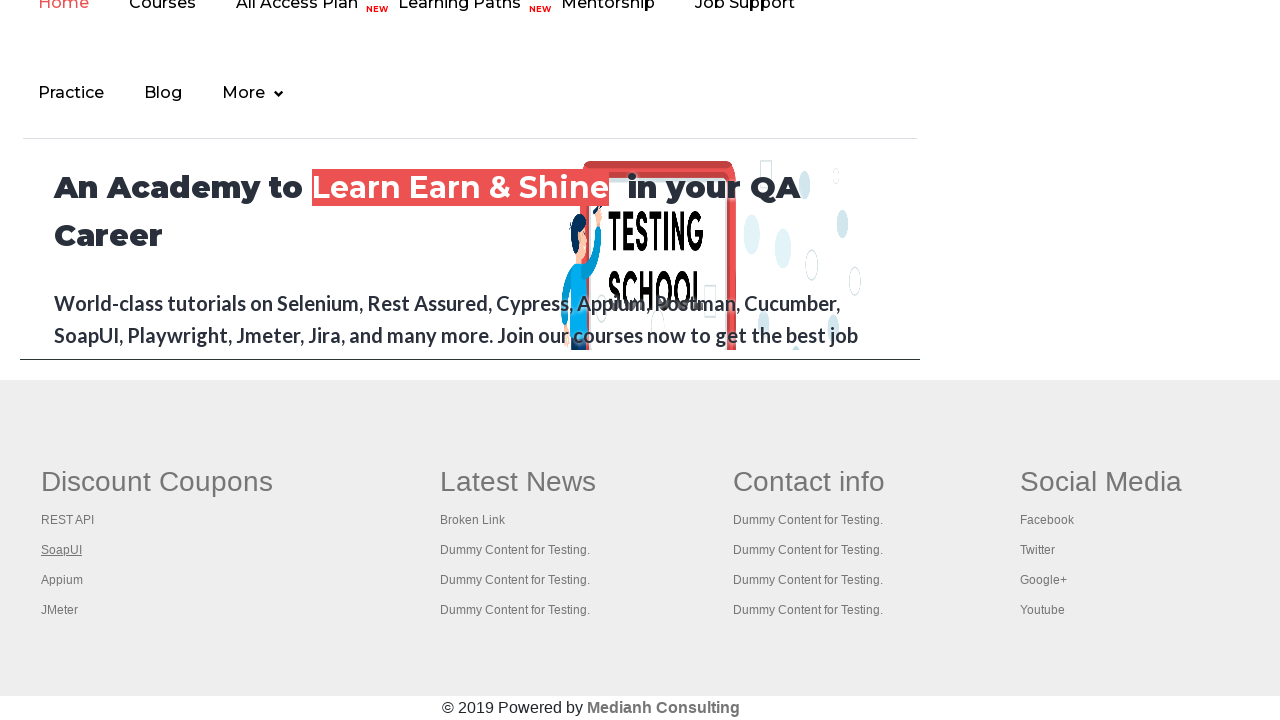

Verified link 'Contact info' is visible
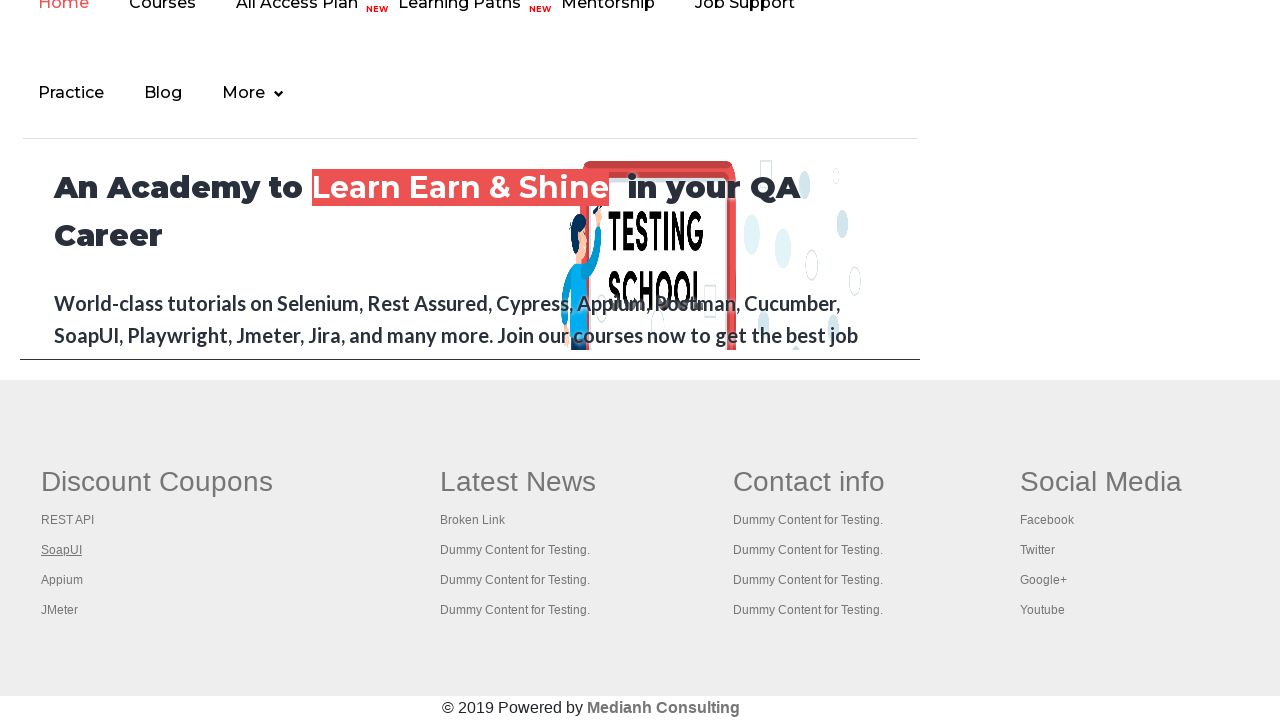

Verified link 'Contact info' is enabled
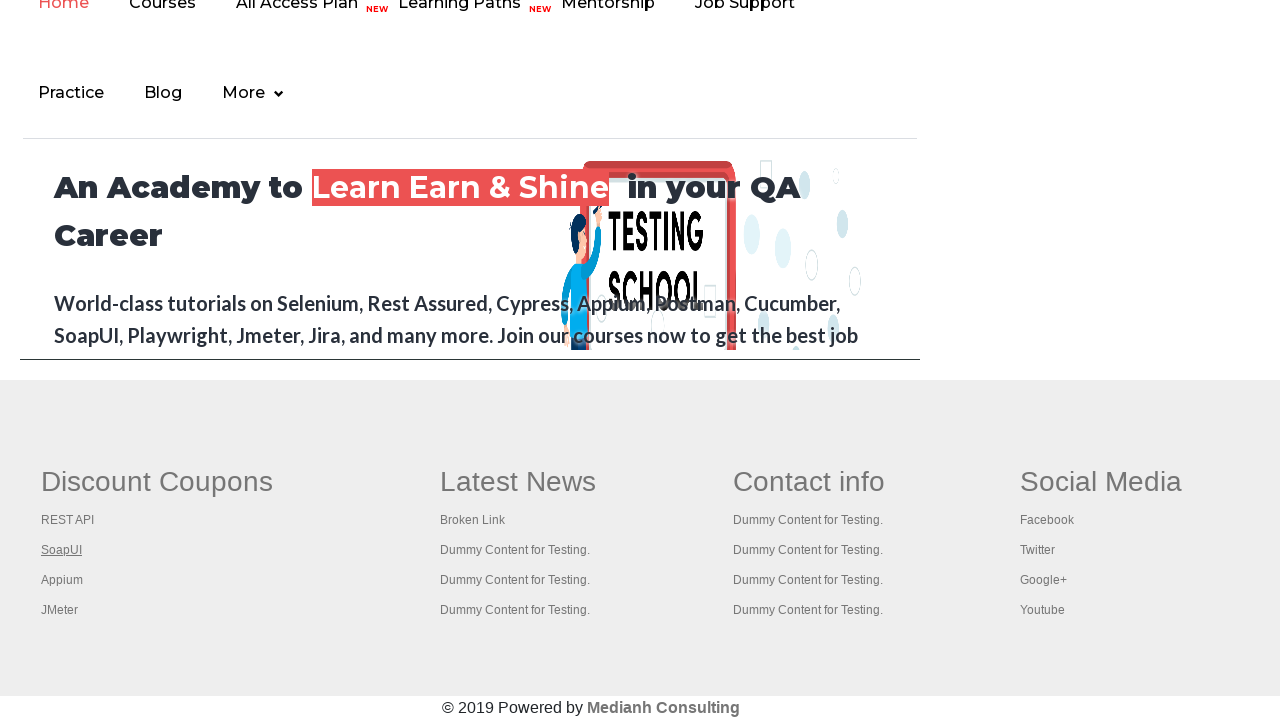

Retrieved text for footer link 12: 'Dummy Content for Testing.'
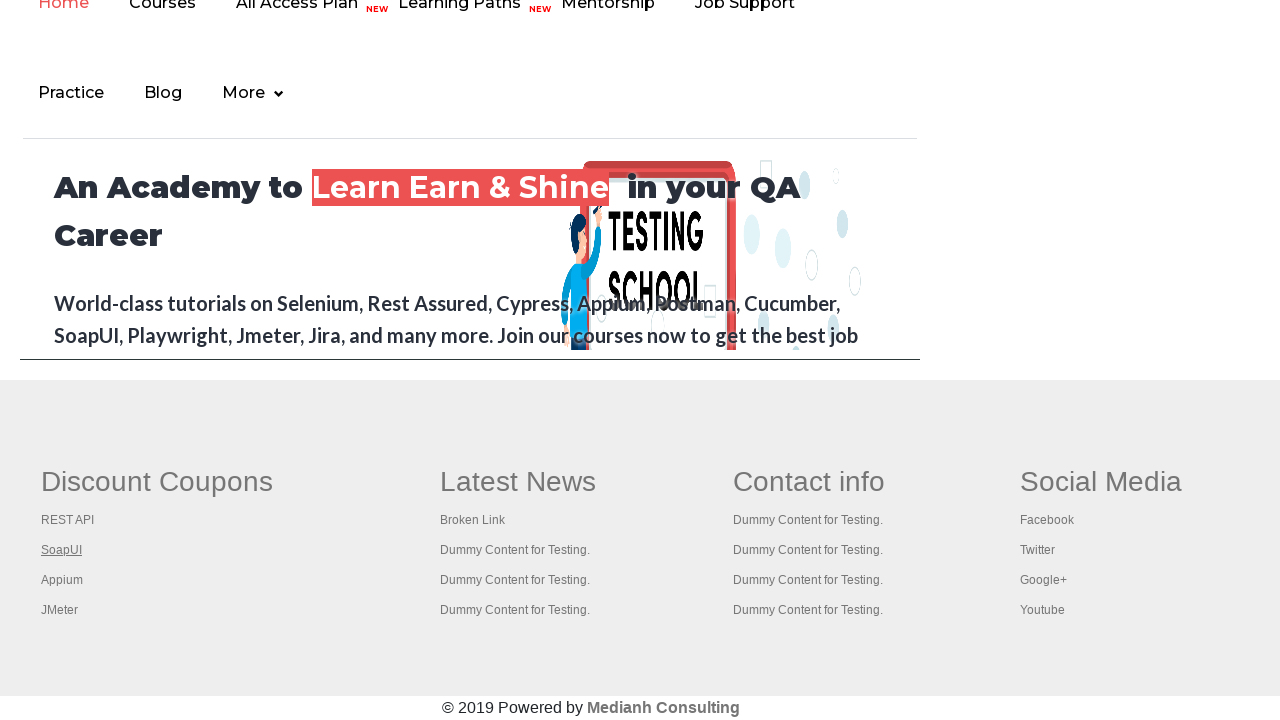

Retrieved href attribute for link 'Dummy Content for Testing.'
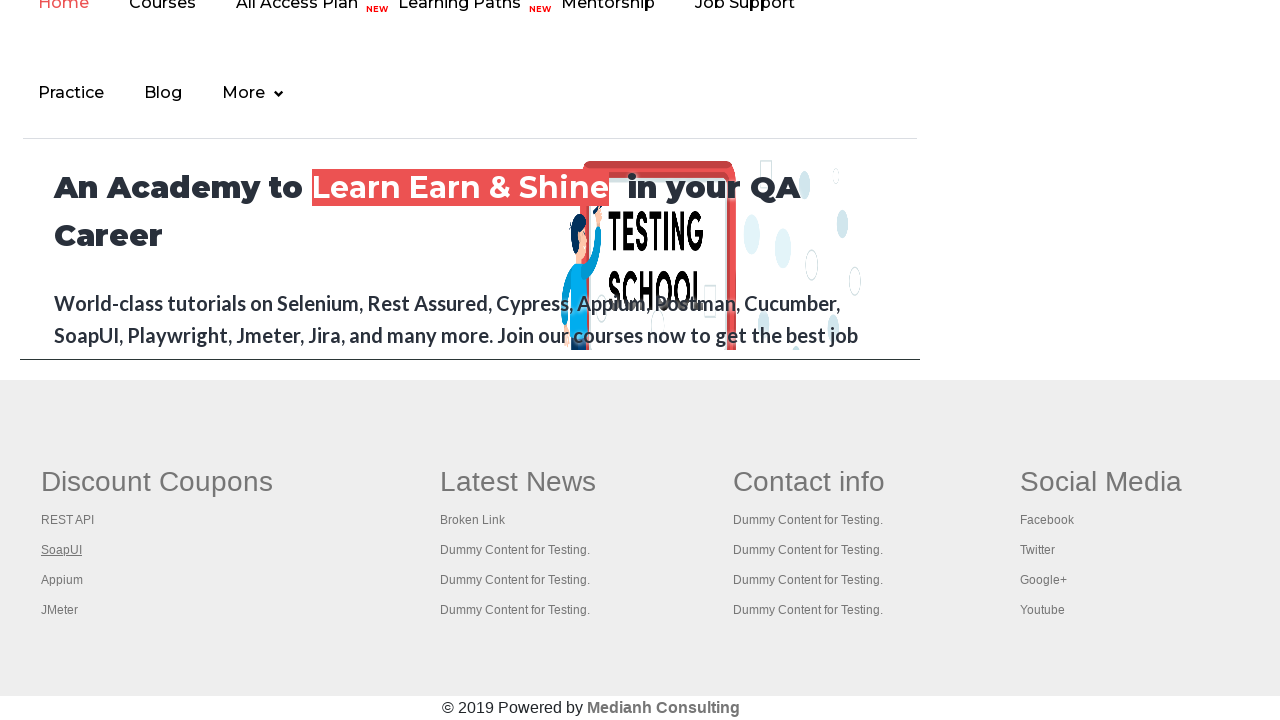

Verified link 'Dummy Content for Testing.' has href attribute
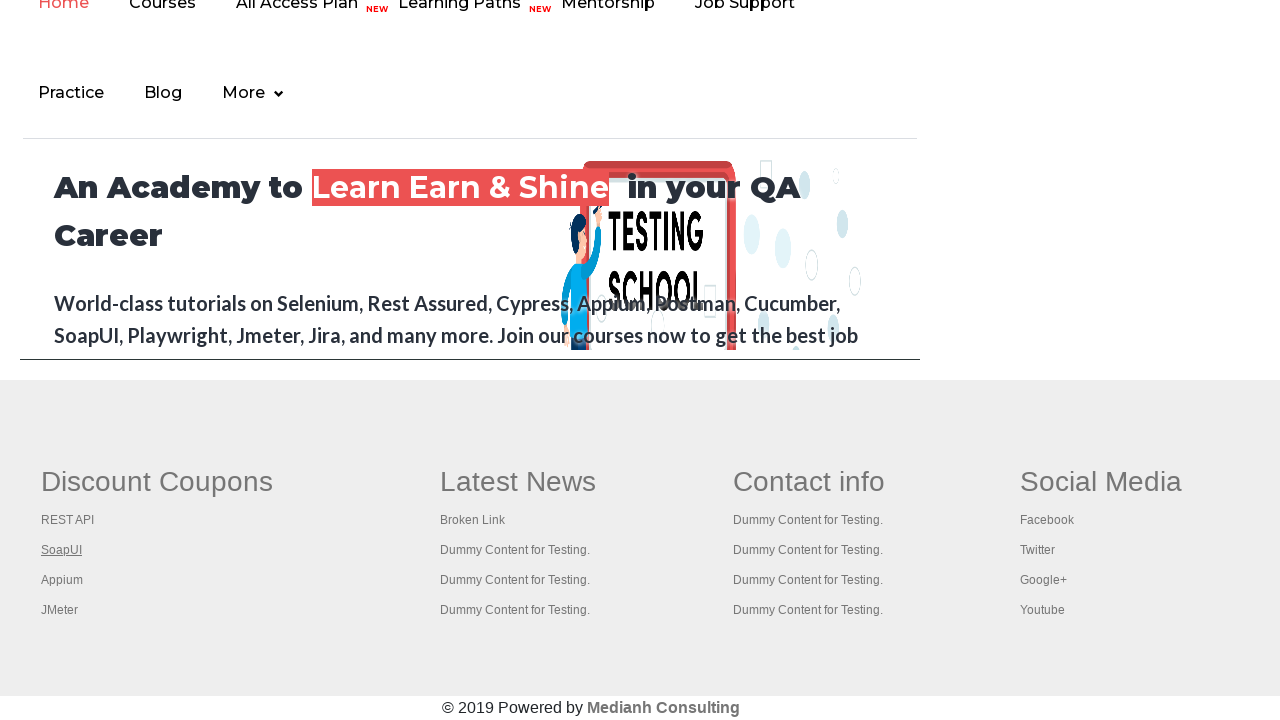

Verified link 'Dummy Content for Testing.' is visible
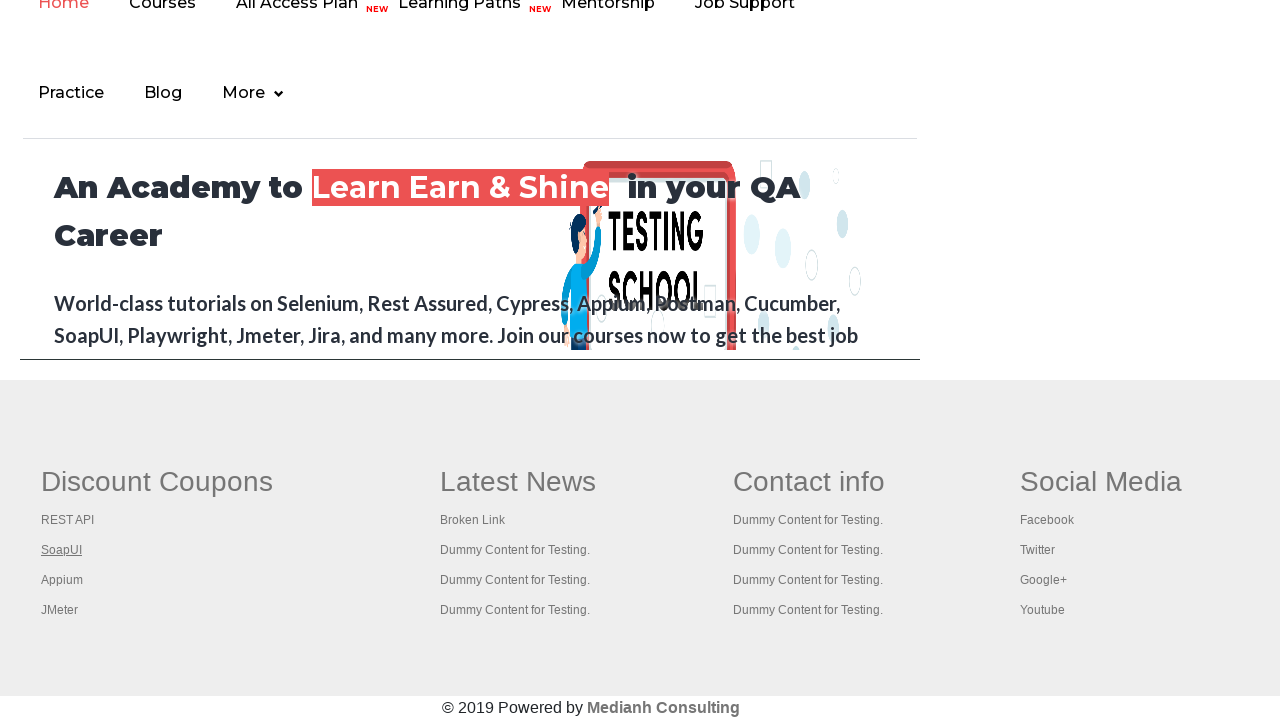

Verified link 'Dummy Content for Testing.' is enabled
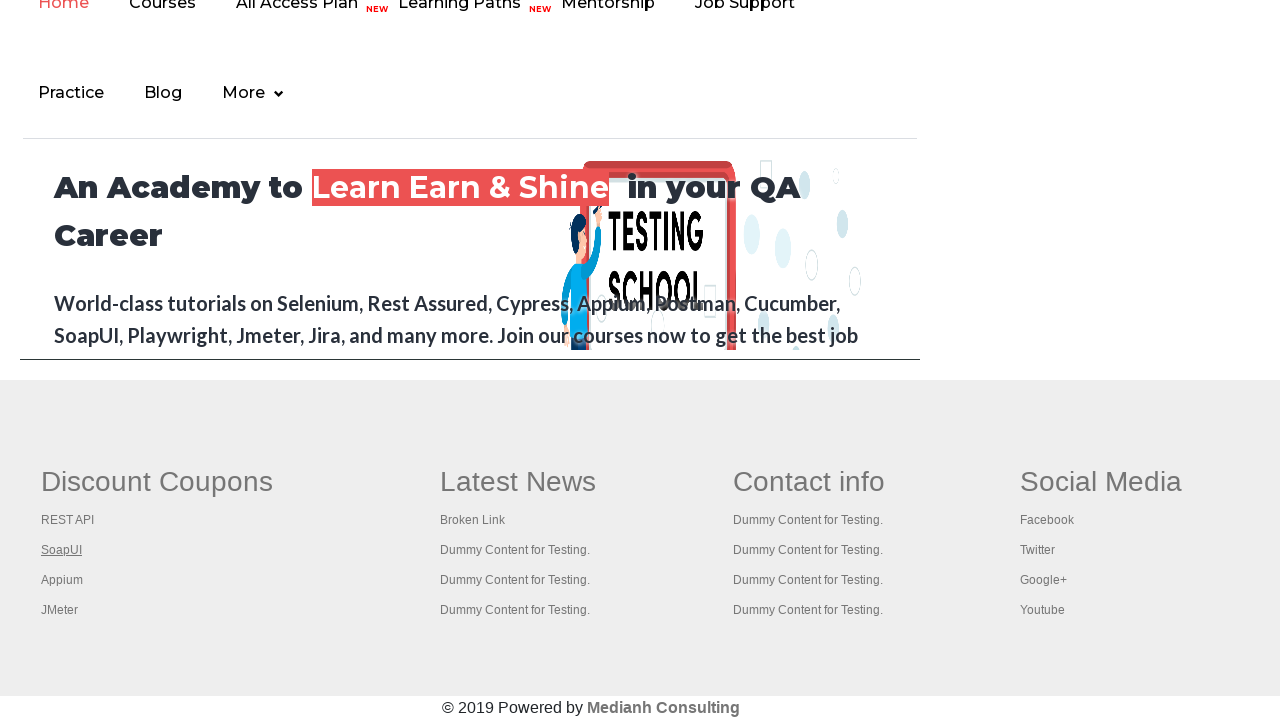

Retrieved text for footer link 13: 'Dummy Content for Testing.'
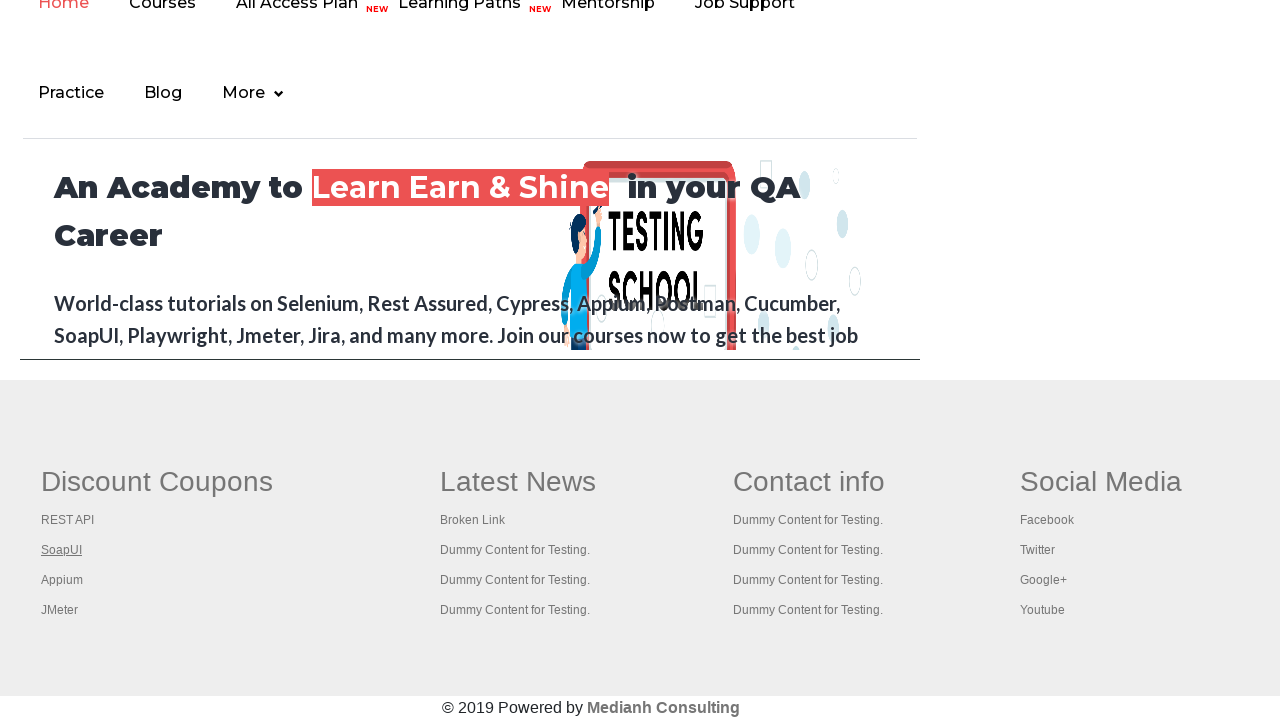

Retrieved href attribute for link 'Dummy Content for Testing.'
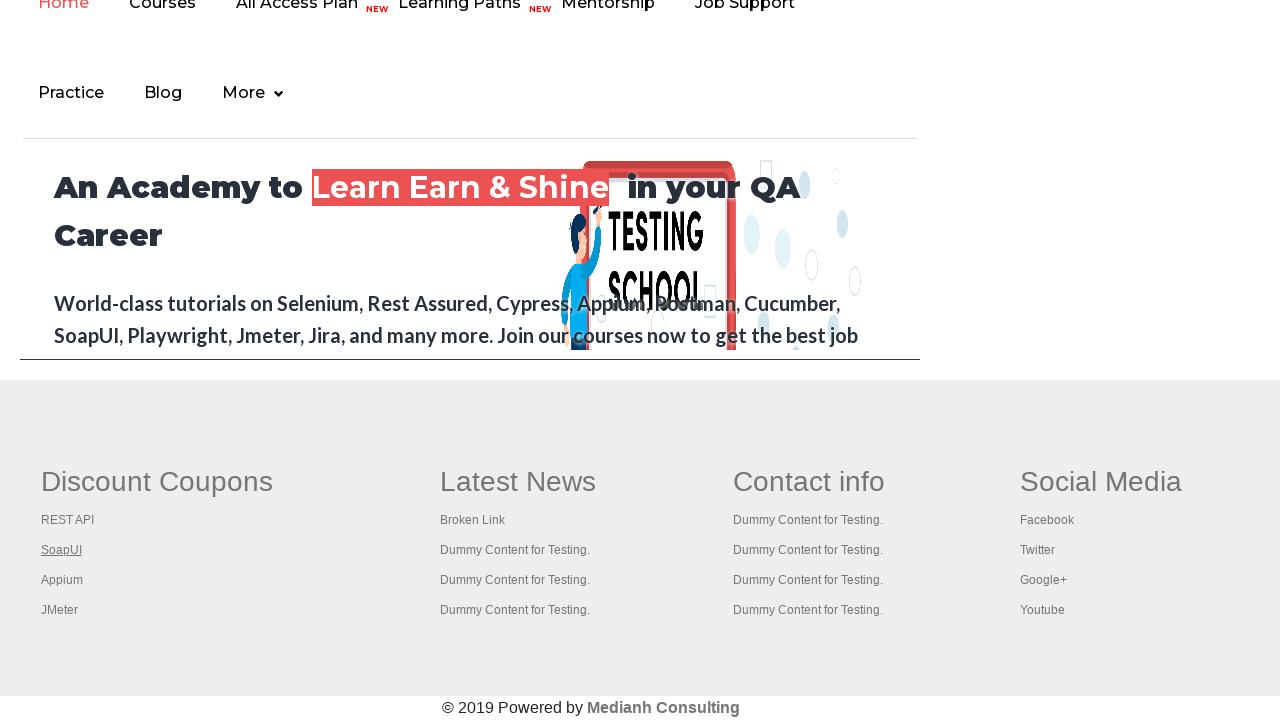

Verified link 'Dummy Content for Testing.' has href attribute
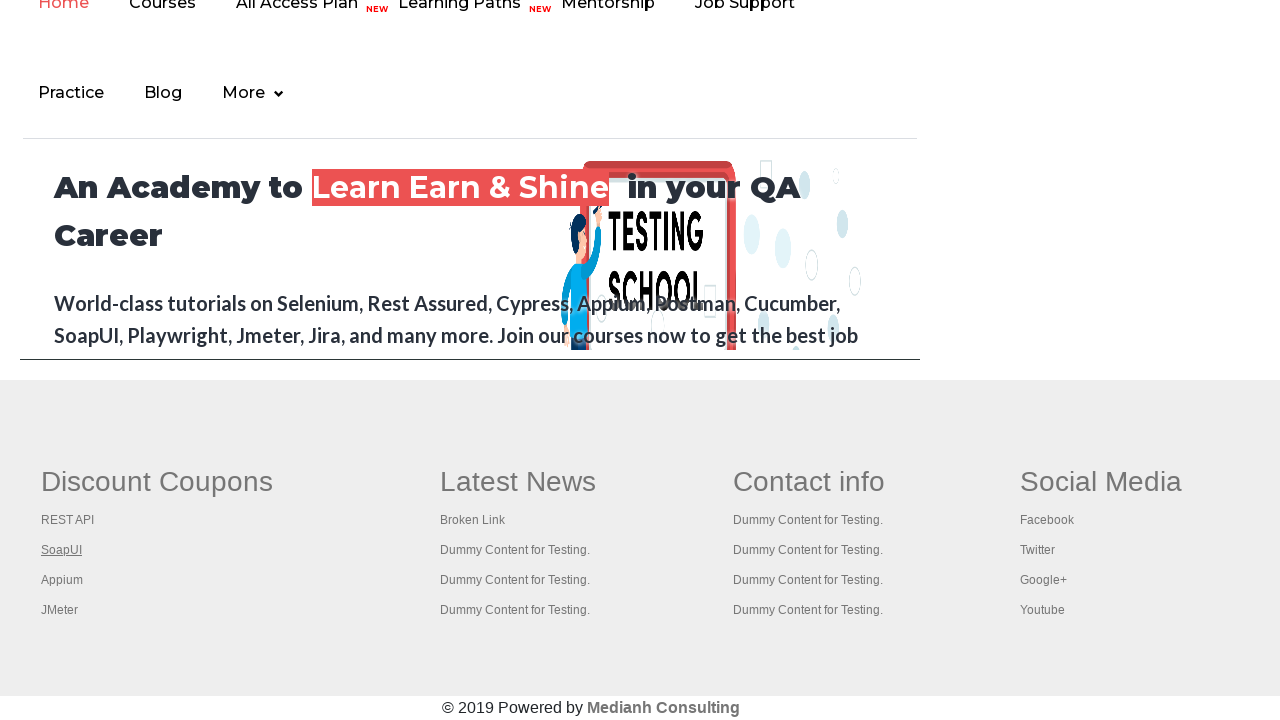

Verified link 'Dummy Content for Testing.' is visible
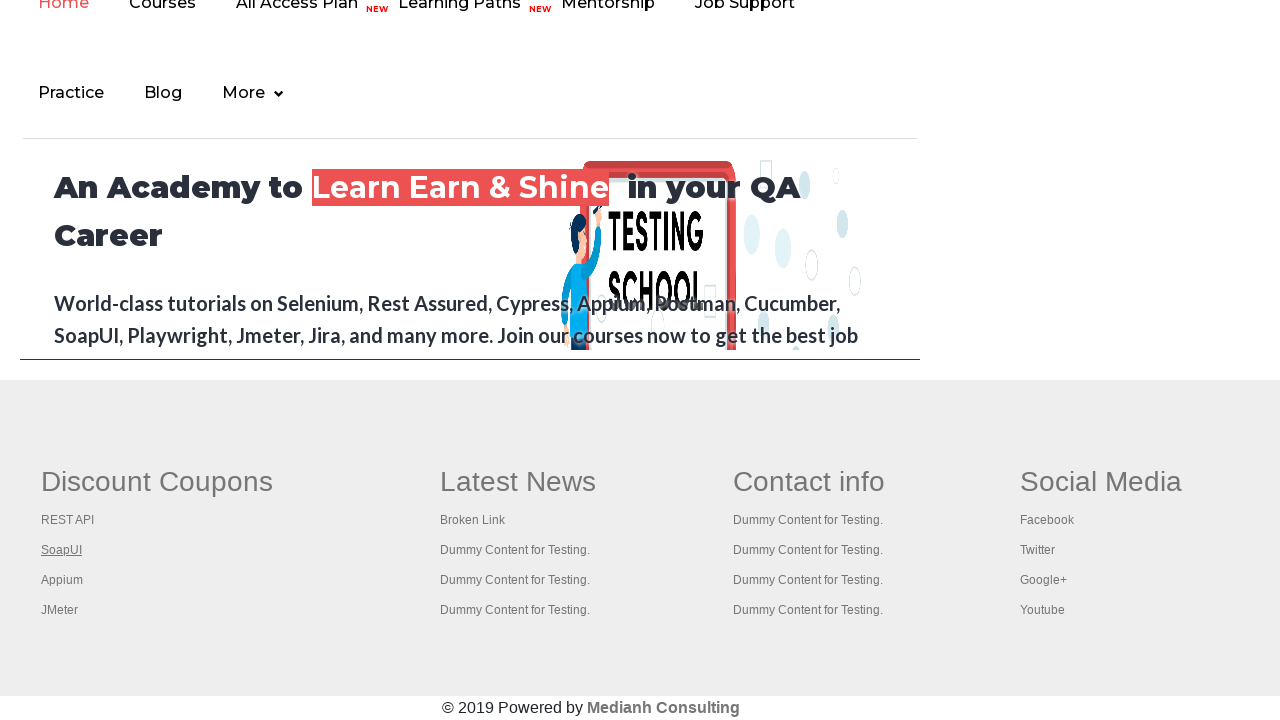

Verified link 'Dummy Content for Testing.' is enabled
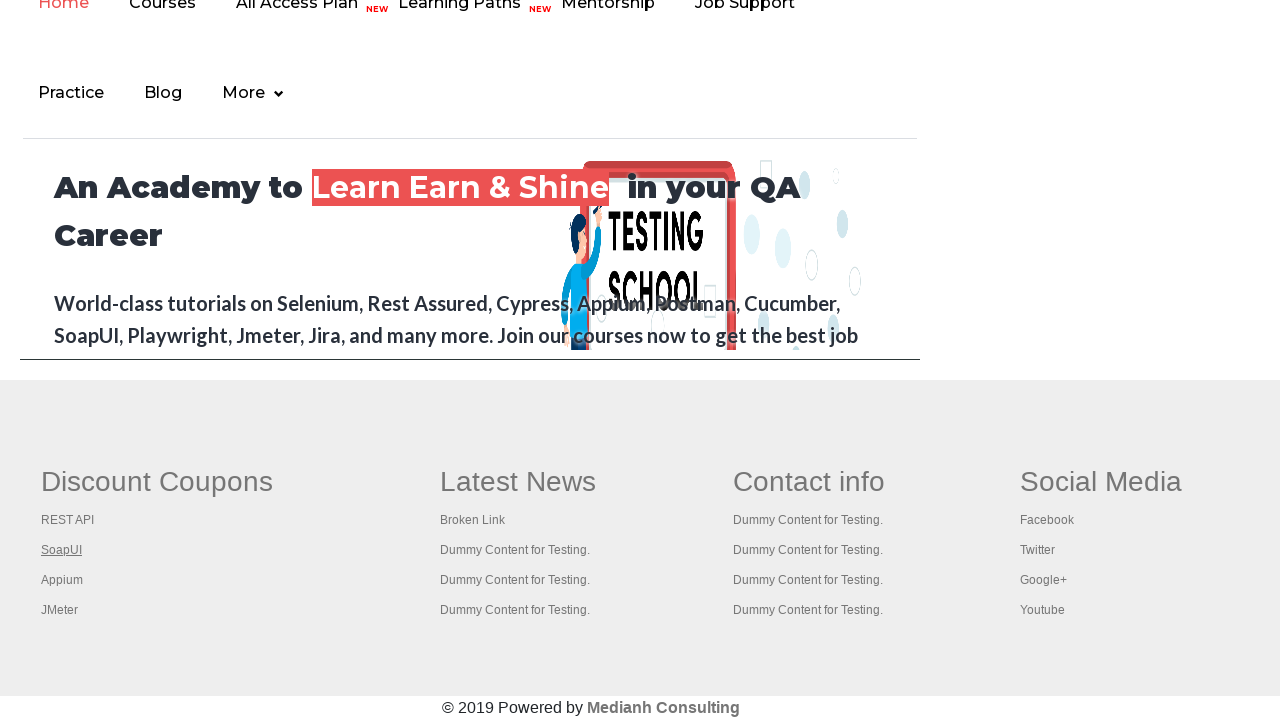

Retrieved text for footer link 14: 'Dummy Content for Testing.'
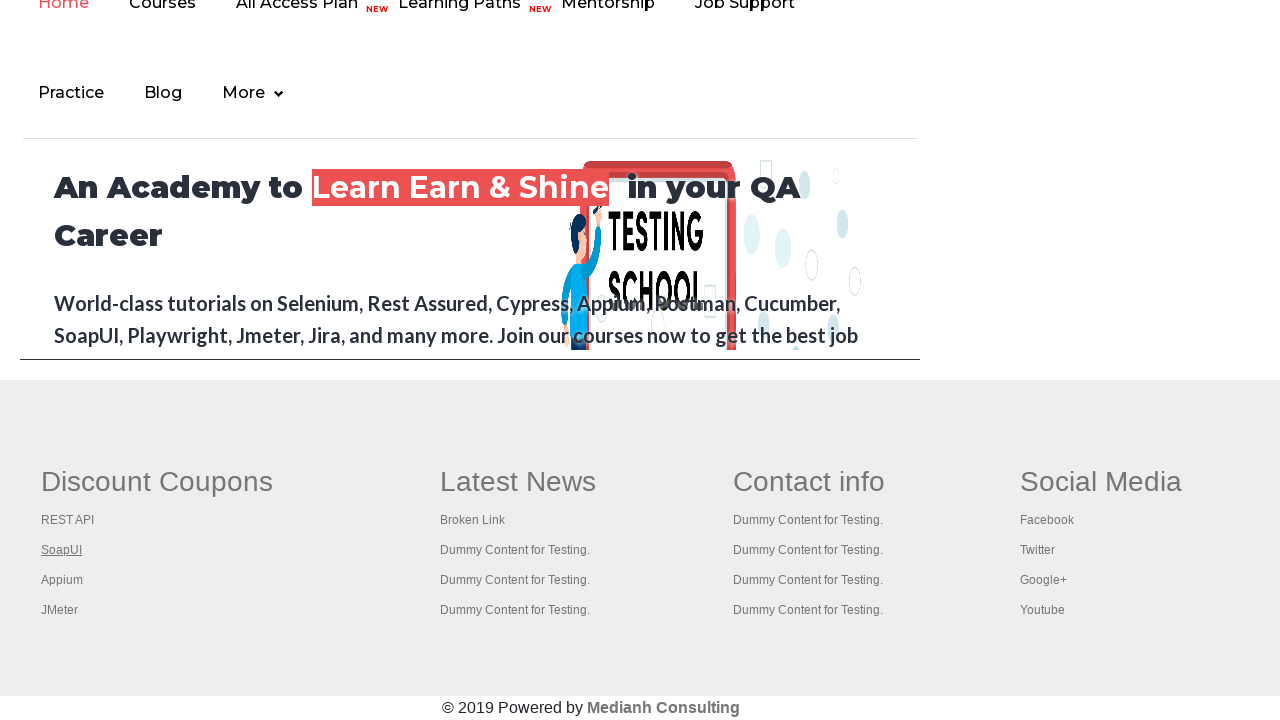

Retrieved href attribute for link 'Dummy Content for Testing.'
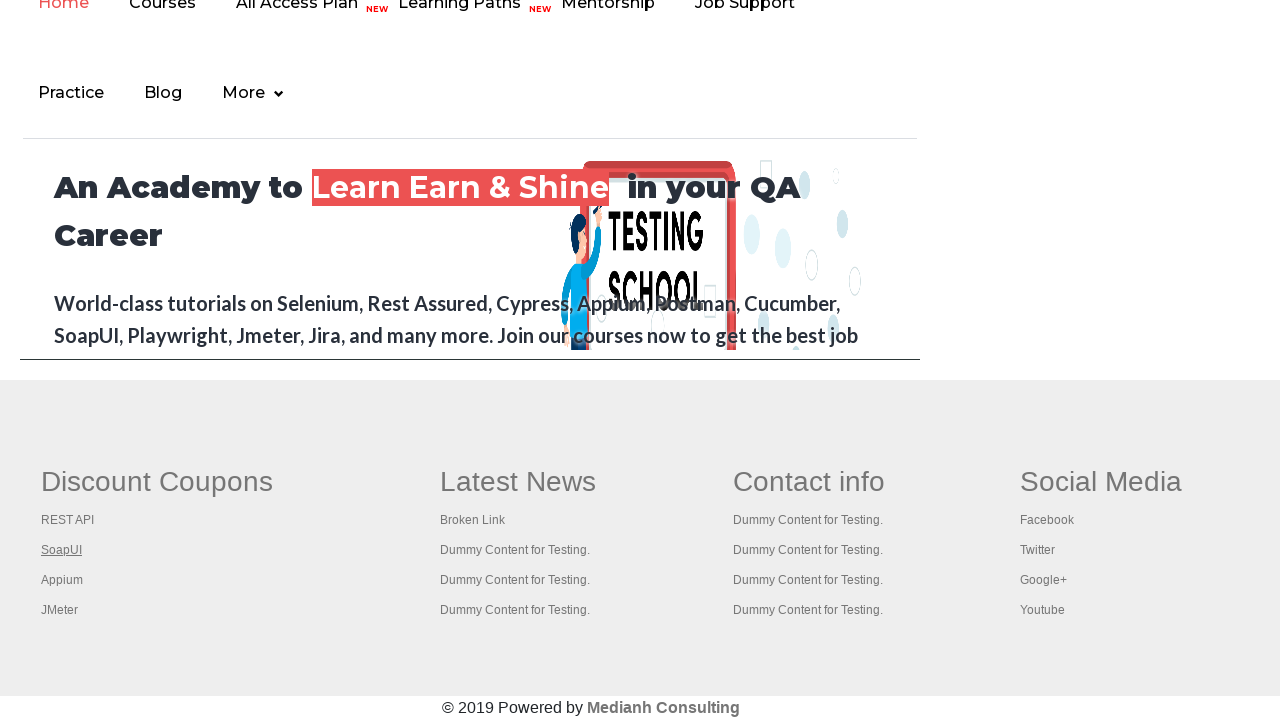

Verified link 'Dummy Content for Testing.' has href attribute
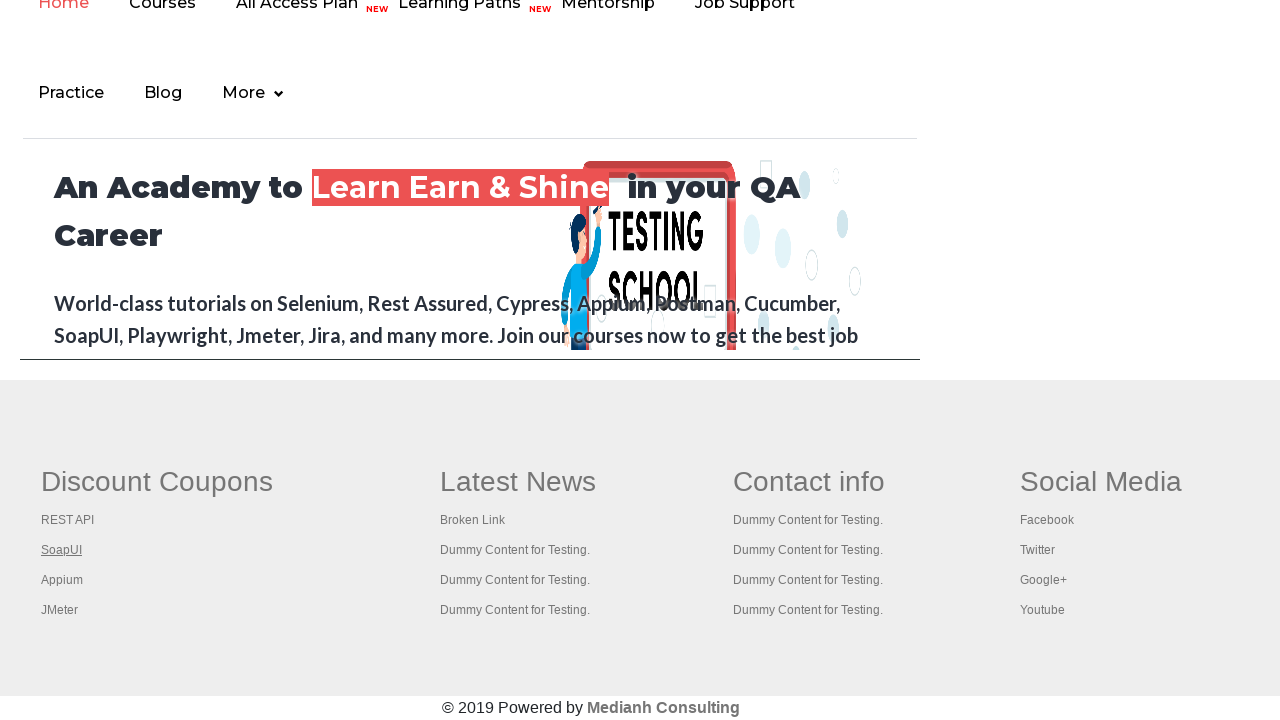

Verified link 'Dummy Content for Testing.' is visible
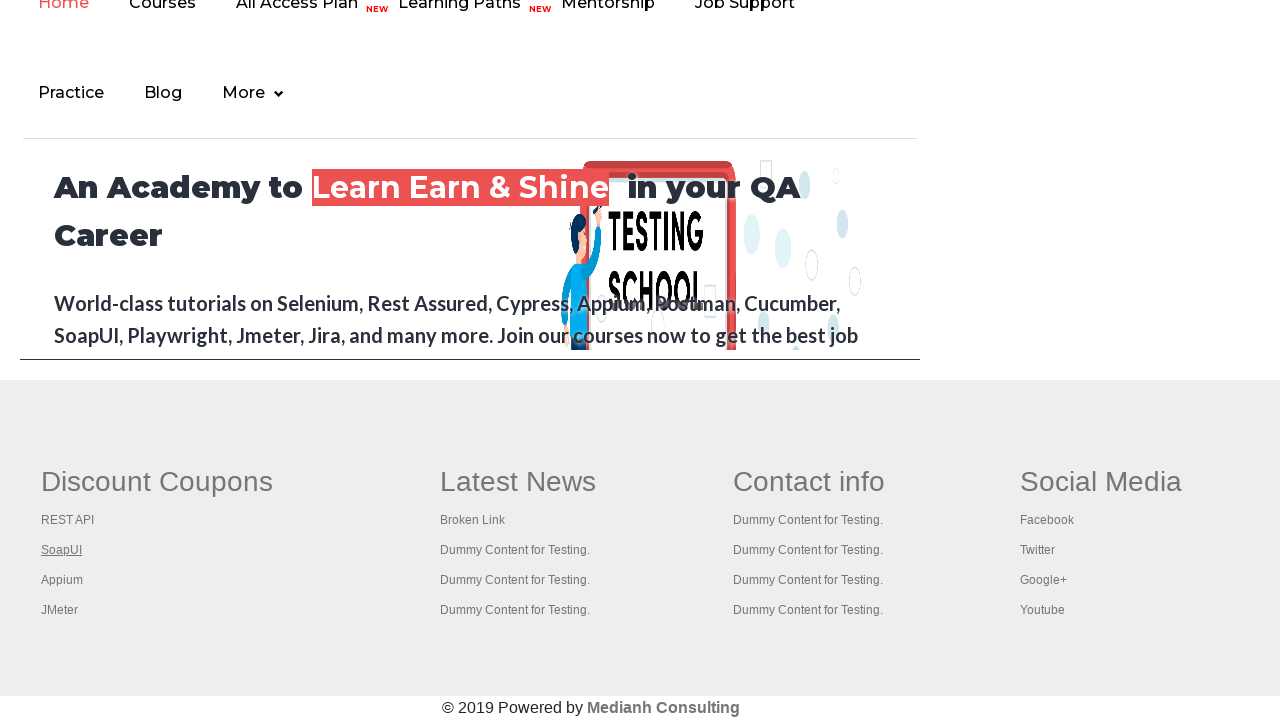

Verified link 'Dummy Content for Testing.' is enabled
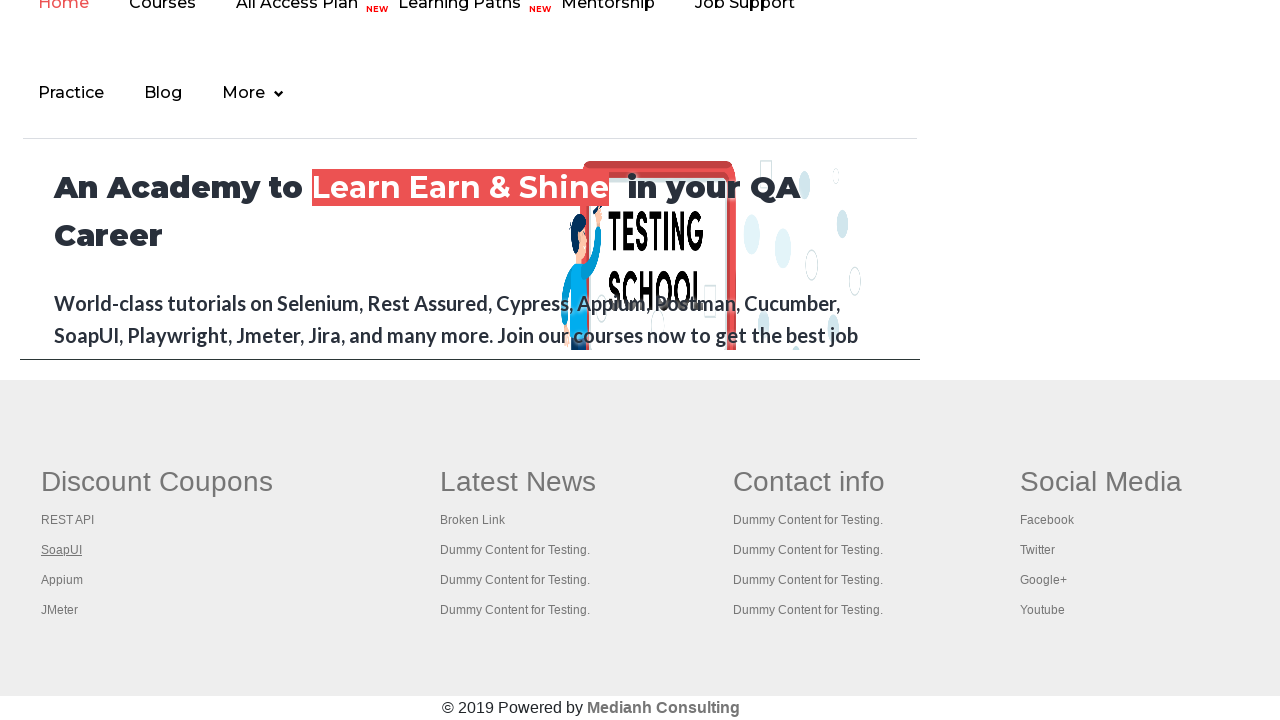

Retrieved text for footer link 15: 'Dummy Content for Testing.'
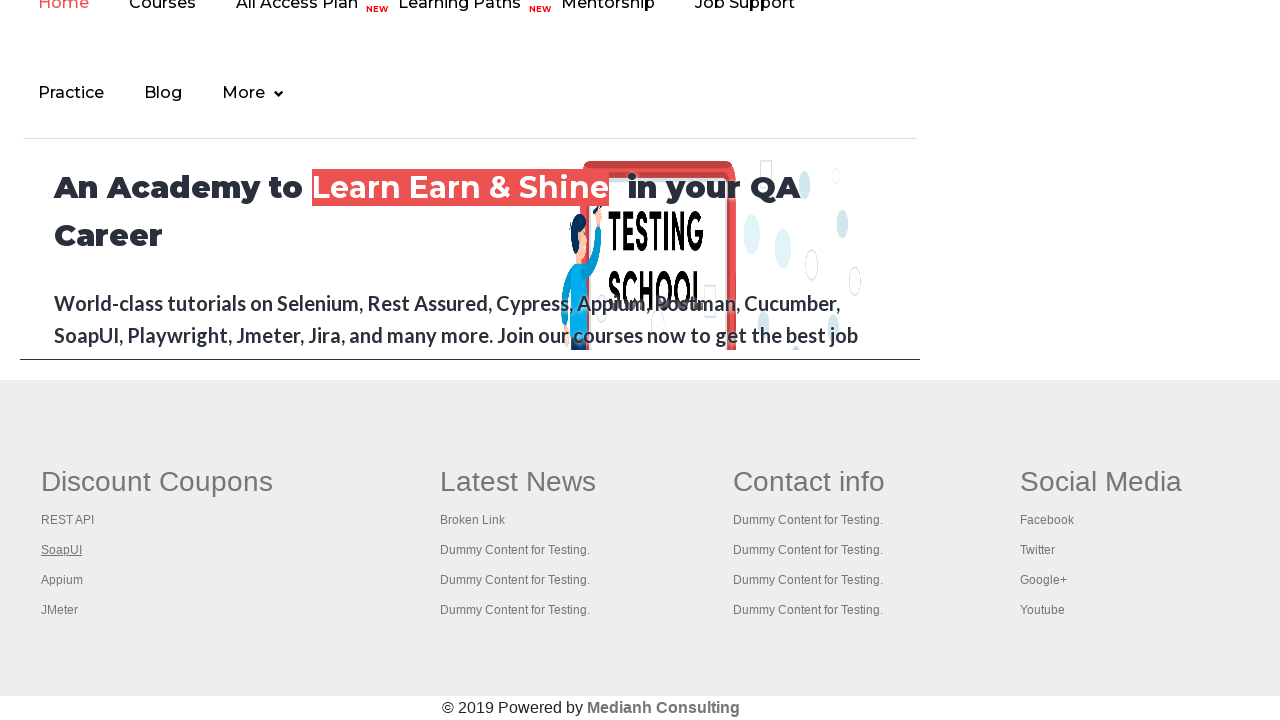

Retrieved href attribute for link 'Dummy Content for Testing.'
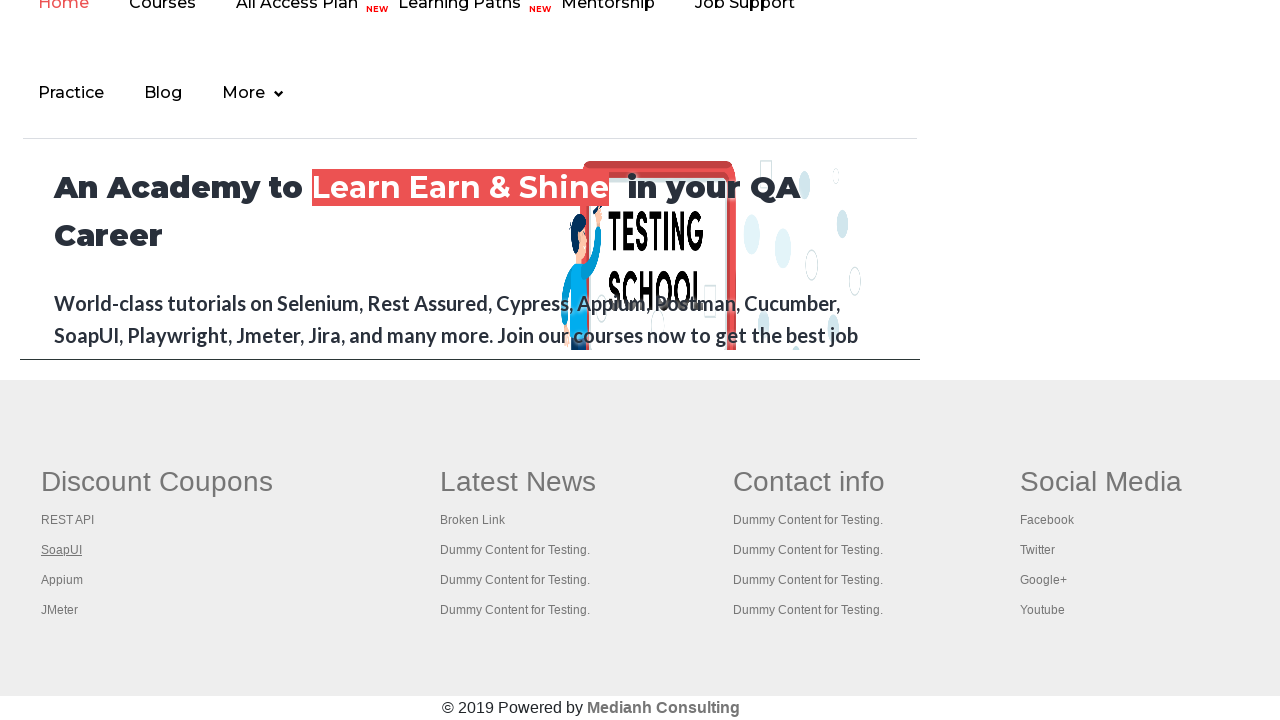

Verified link 'Dummy Content for Testing.' has href attribute
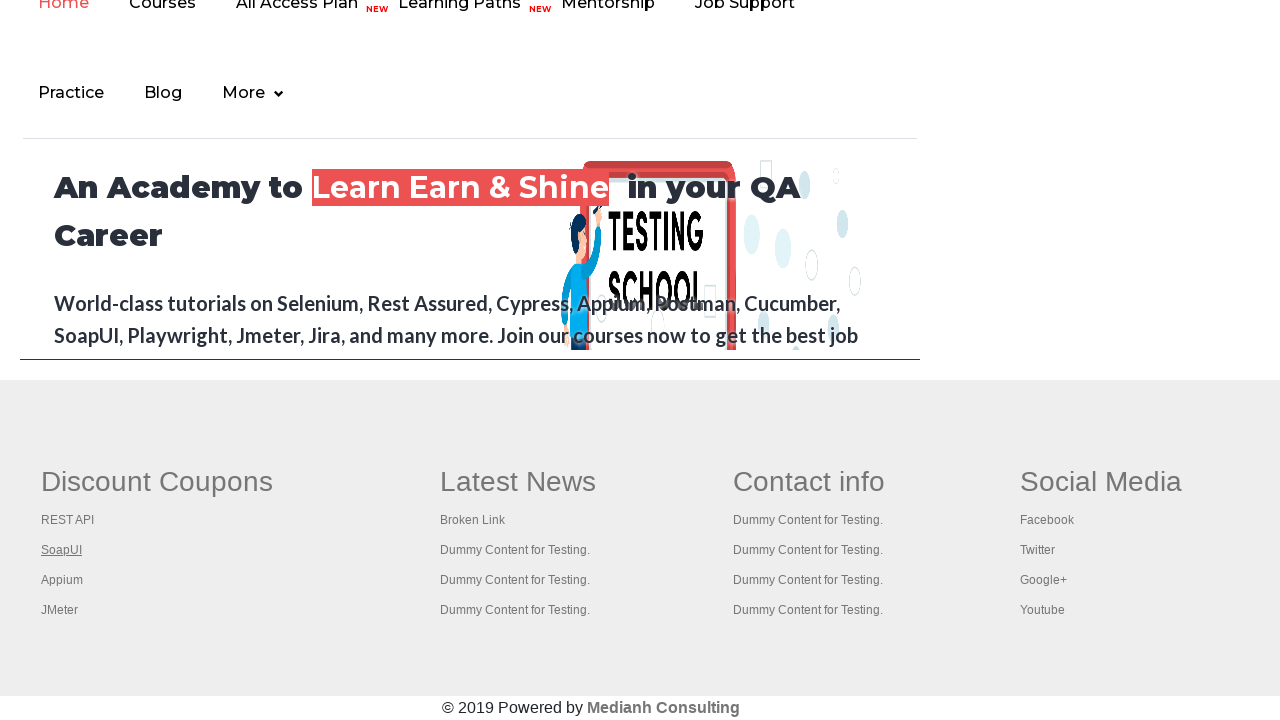

Verified link 'Dummy Content for Testing.' is visible
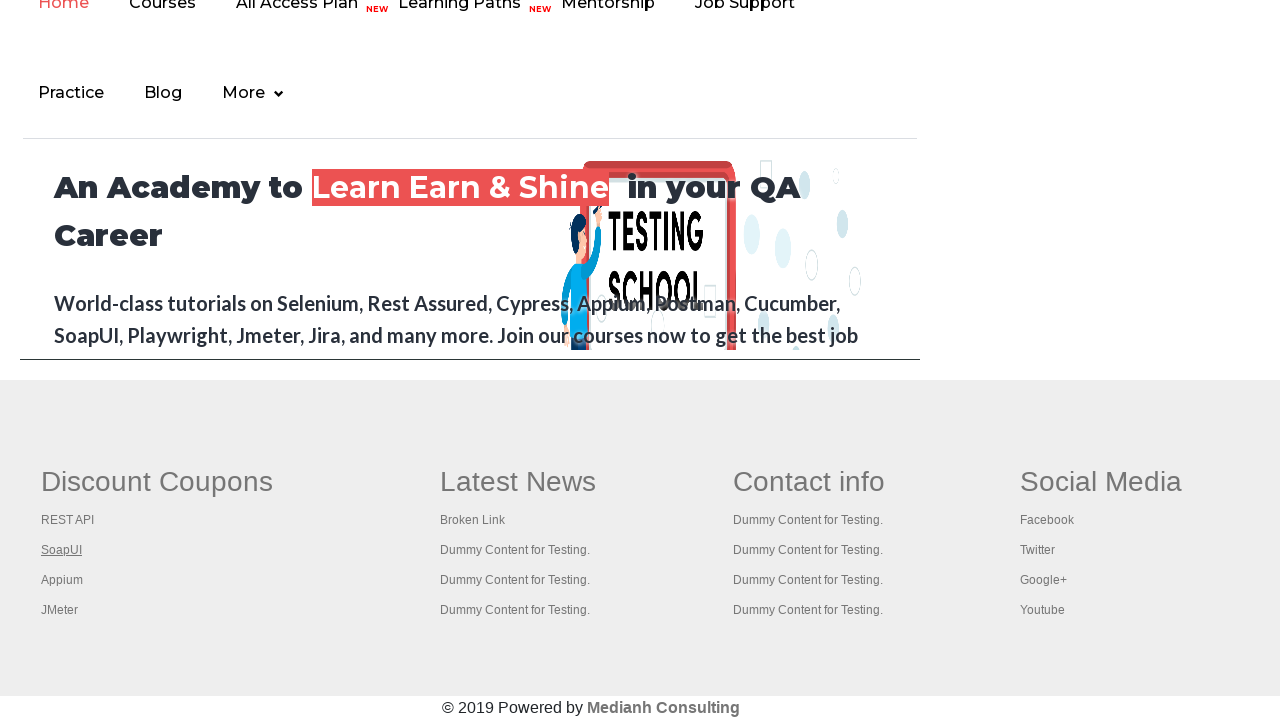

Verified link 'Dummy Content for Testing.' is enabled
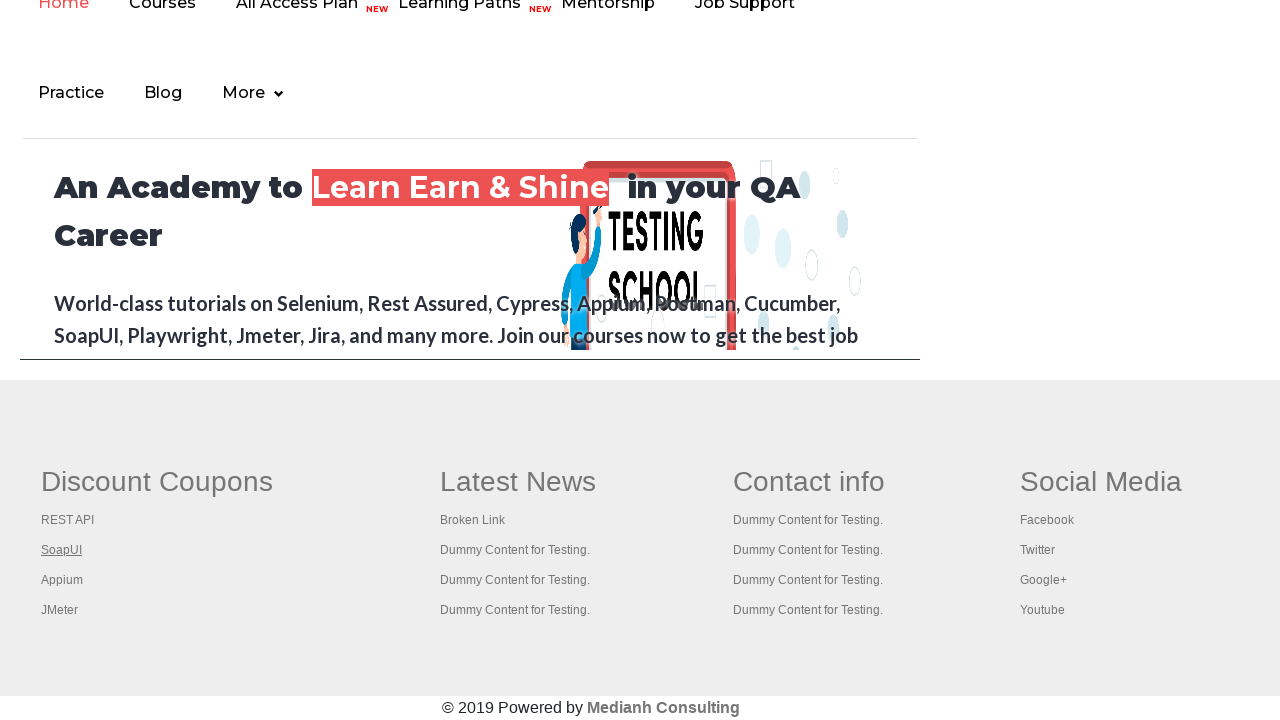

Retrieved text for footer link 16: 'Social Media'
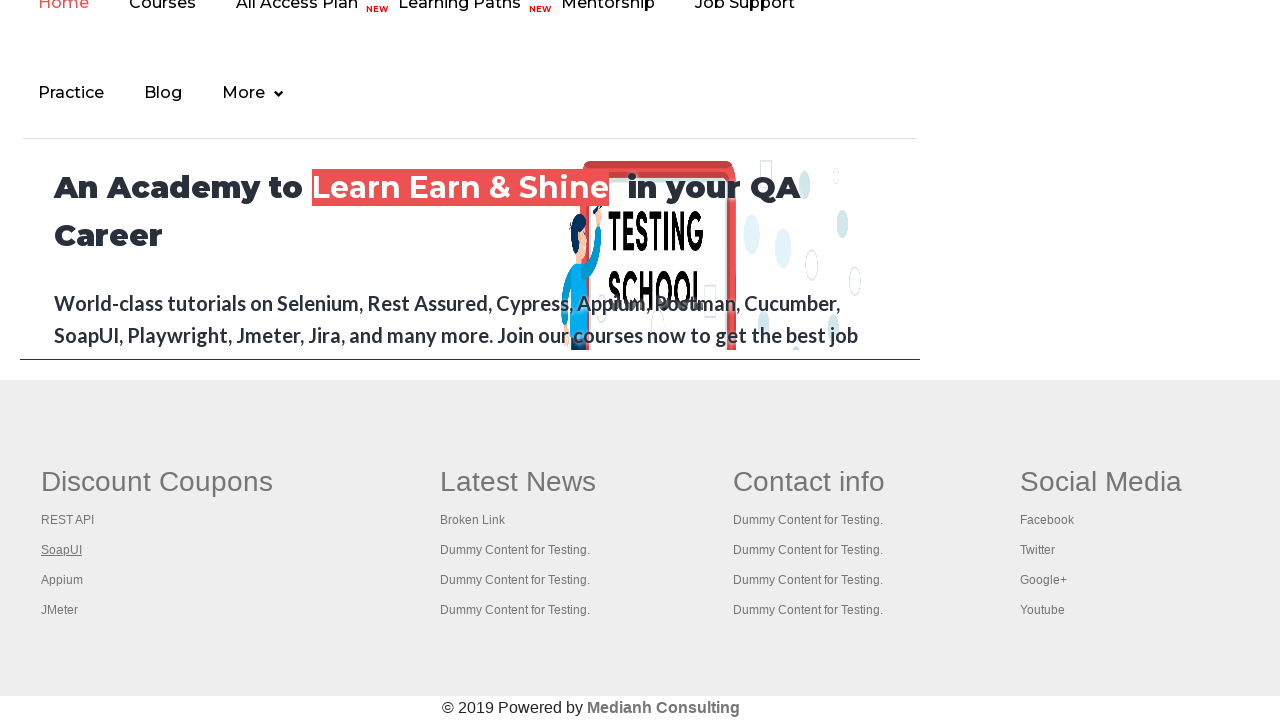

Retrieved href attribute for link 'Social Media'
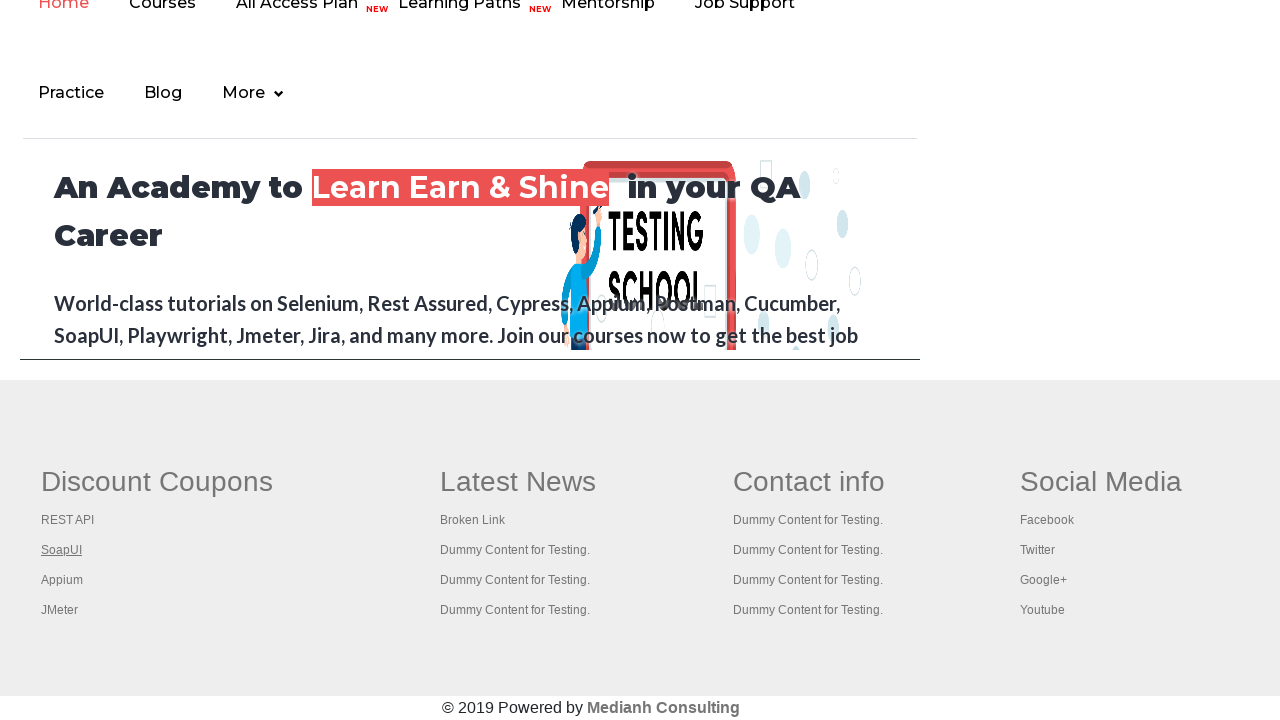

Verified link 'Social Media' has href attribute
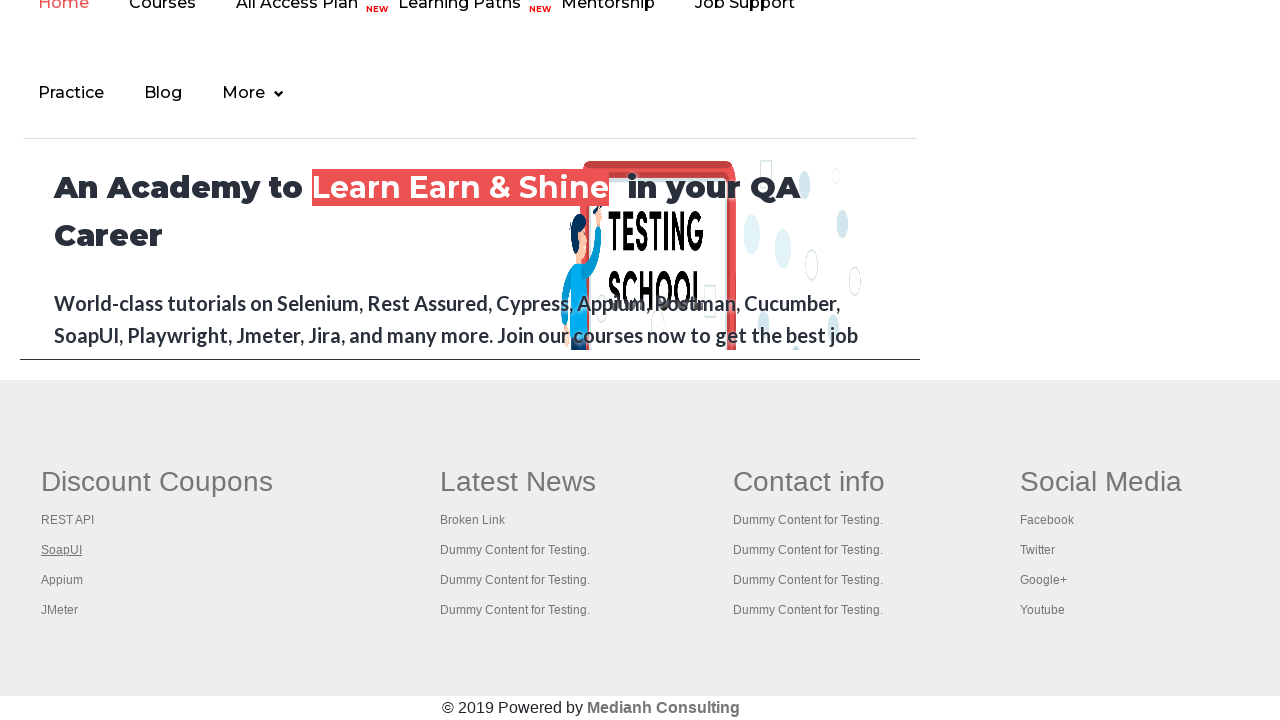

Verified link 'Social Media' is visible
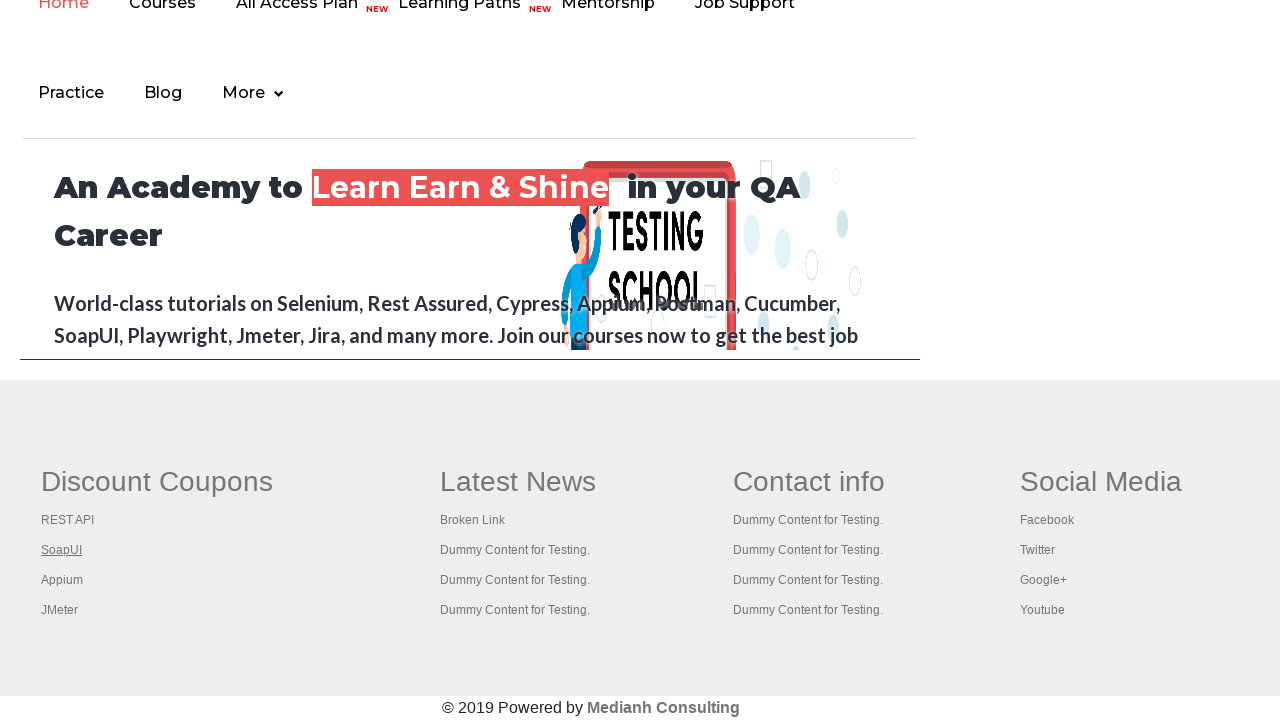

Verified link 'Social Media' is enabled
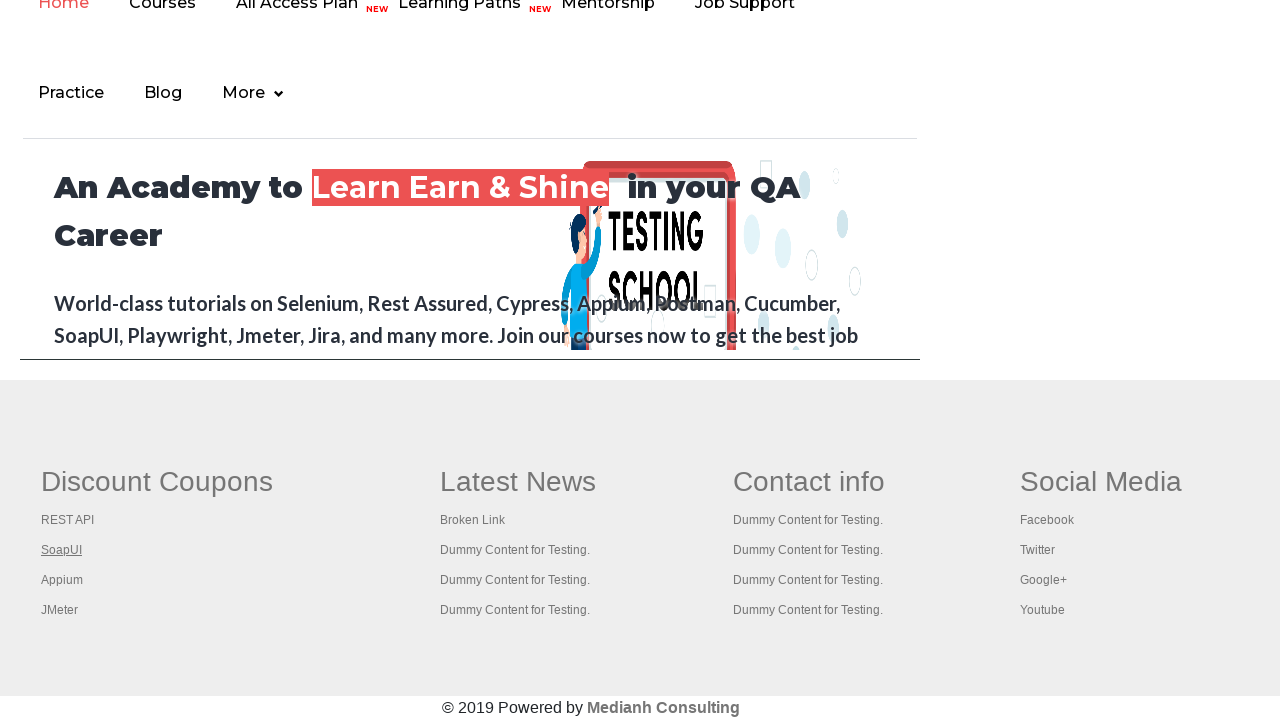

Retrieved text for footer link 17: 'Facebook'
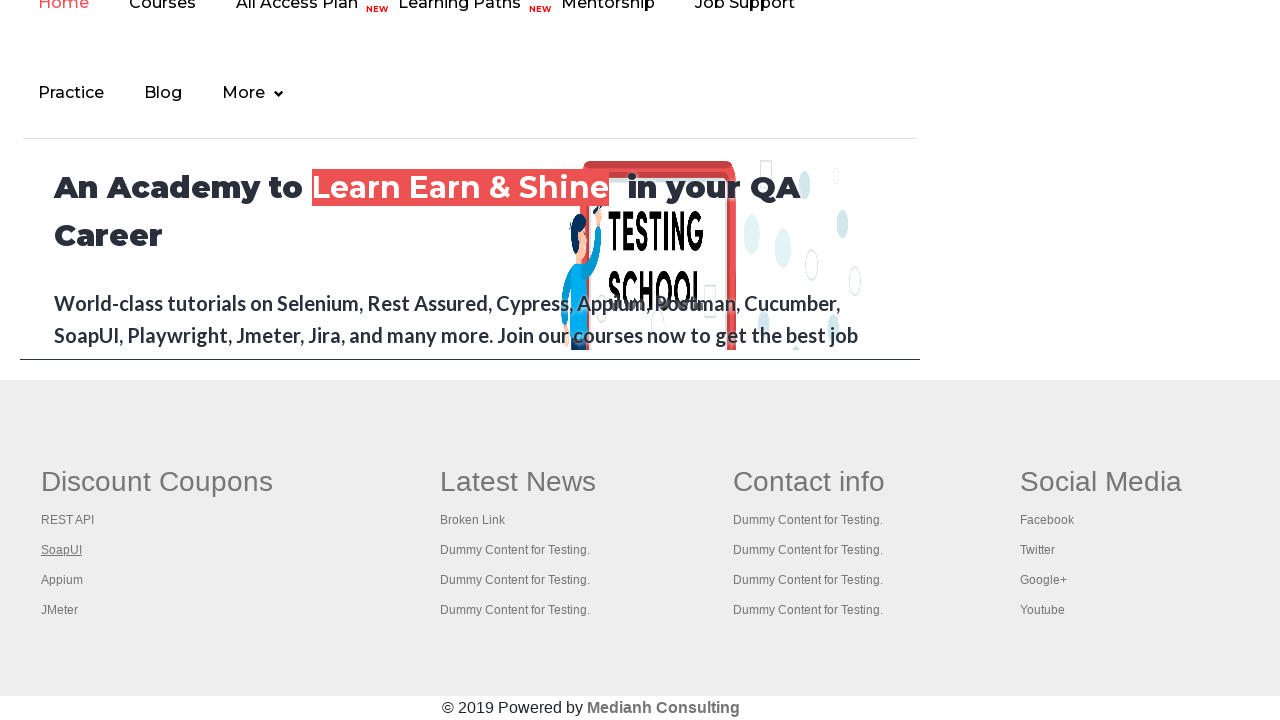

Retrieved href attribute for link 'Facebook'
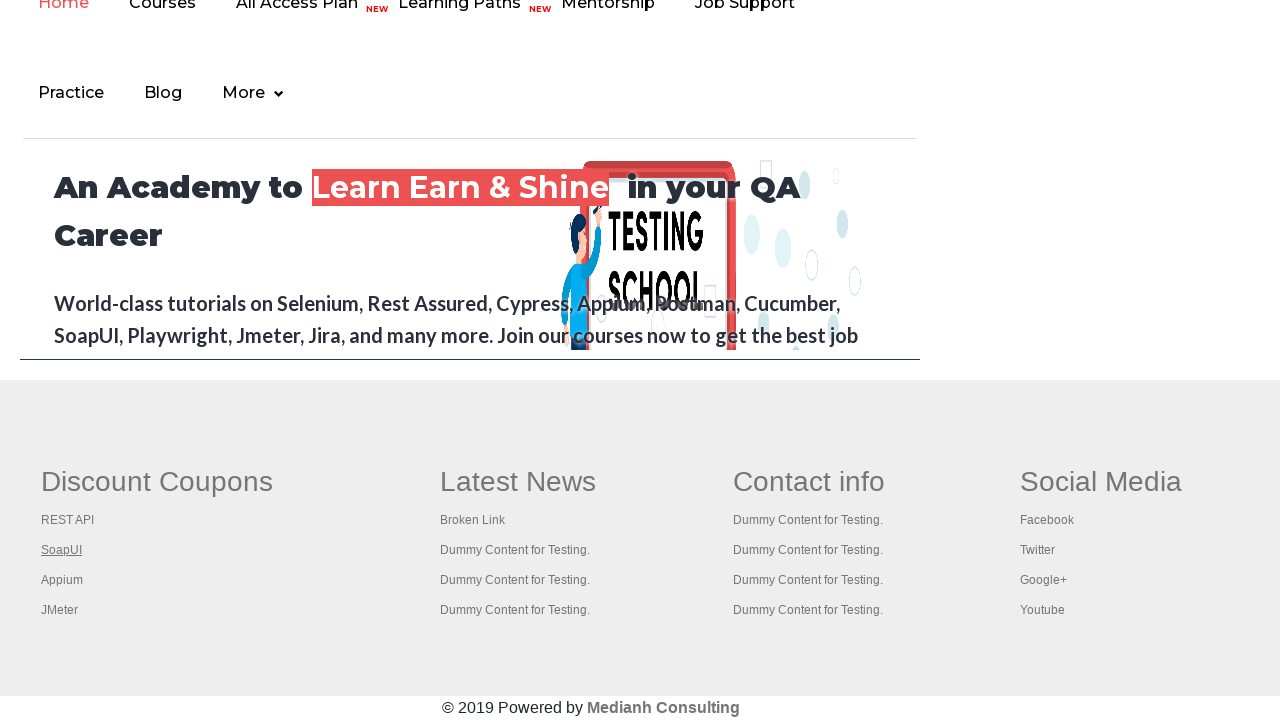

Verified link 'Facebook' has href attribute
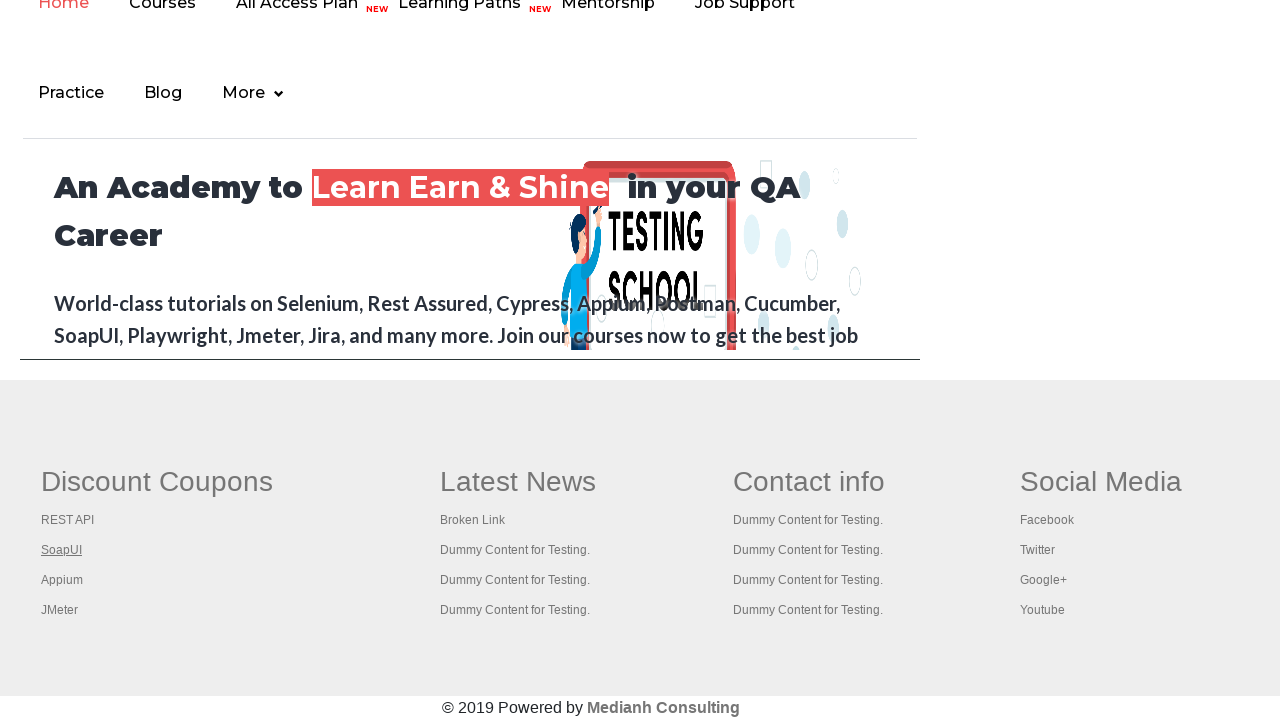

Verified link 'Facebook' is visible
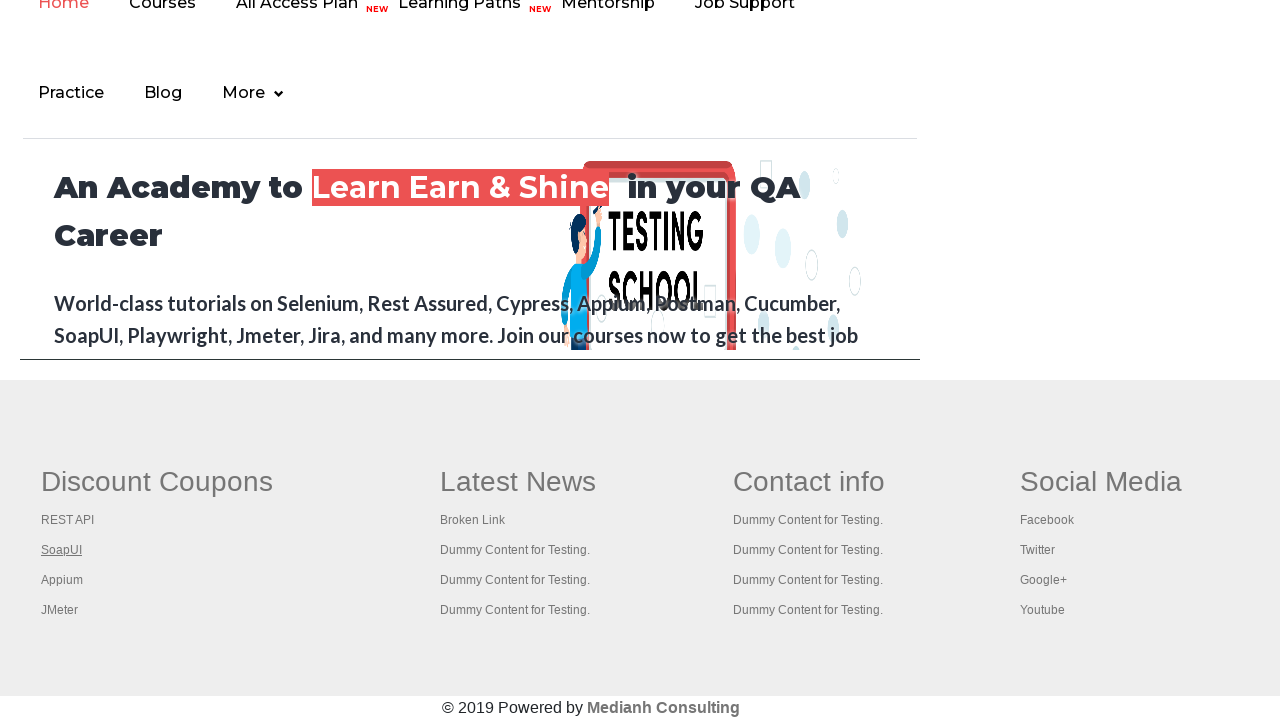

Verified link 'Facebook' is enabled
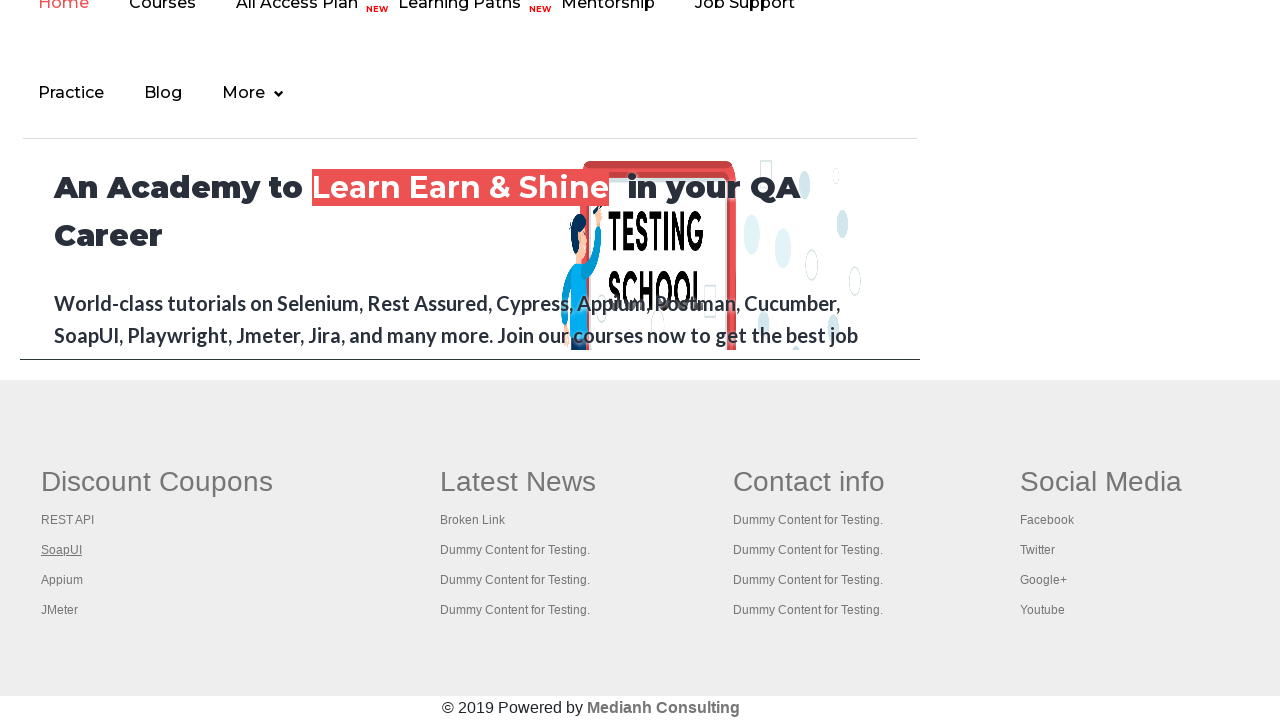

Retrieved text for footer link 18: 'Twitter'
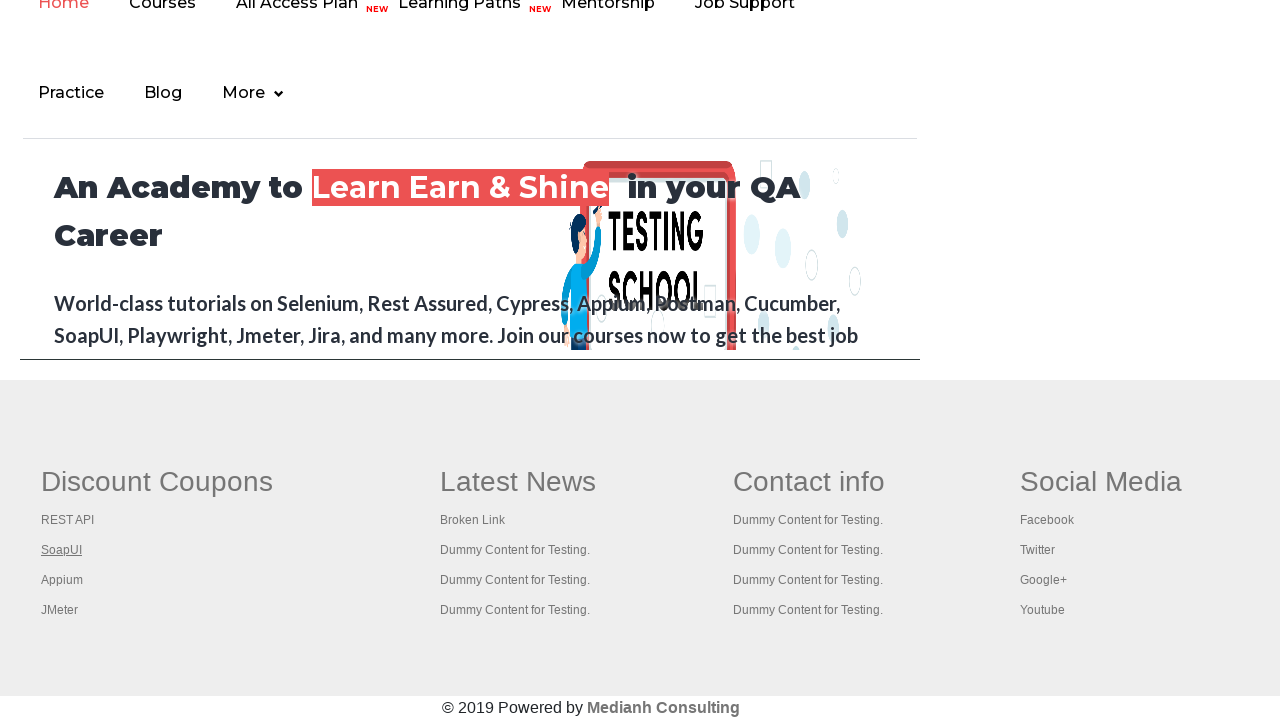

Retrieved href attribute for link 'Twitter'
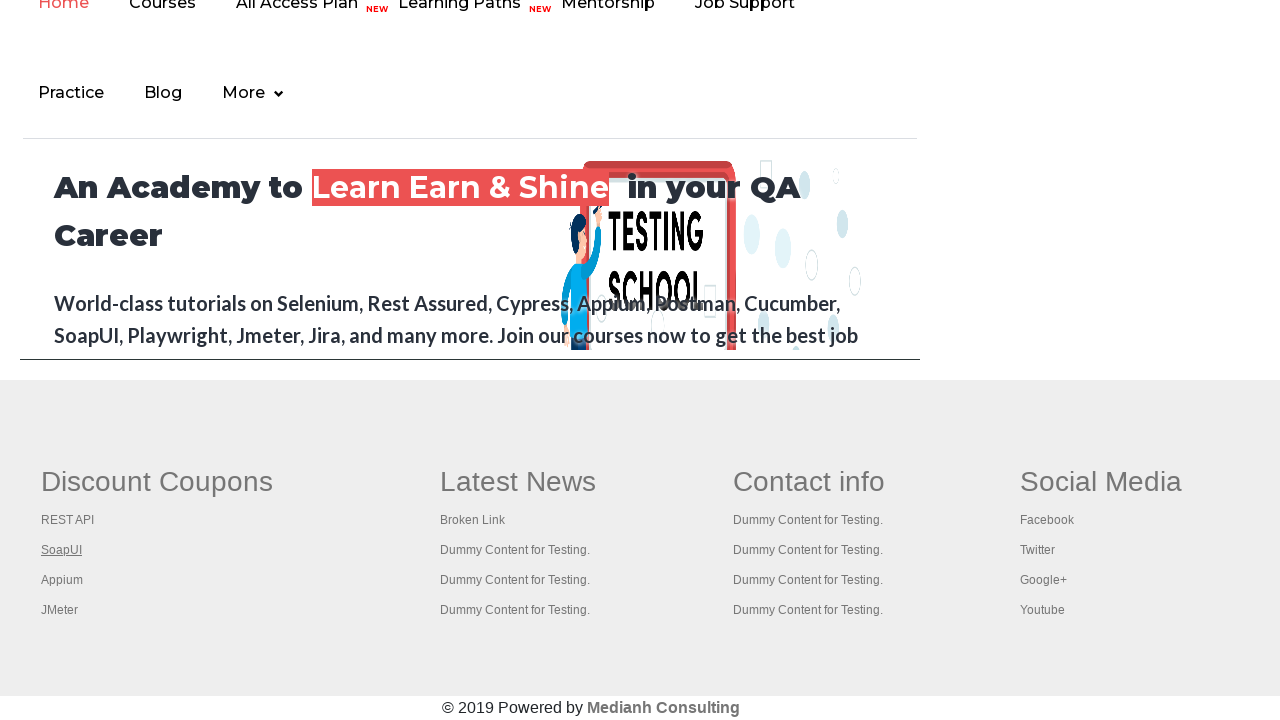

Verified link 'Twitter' has href attribute
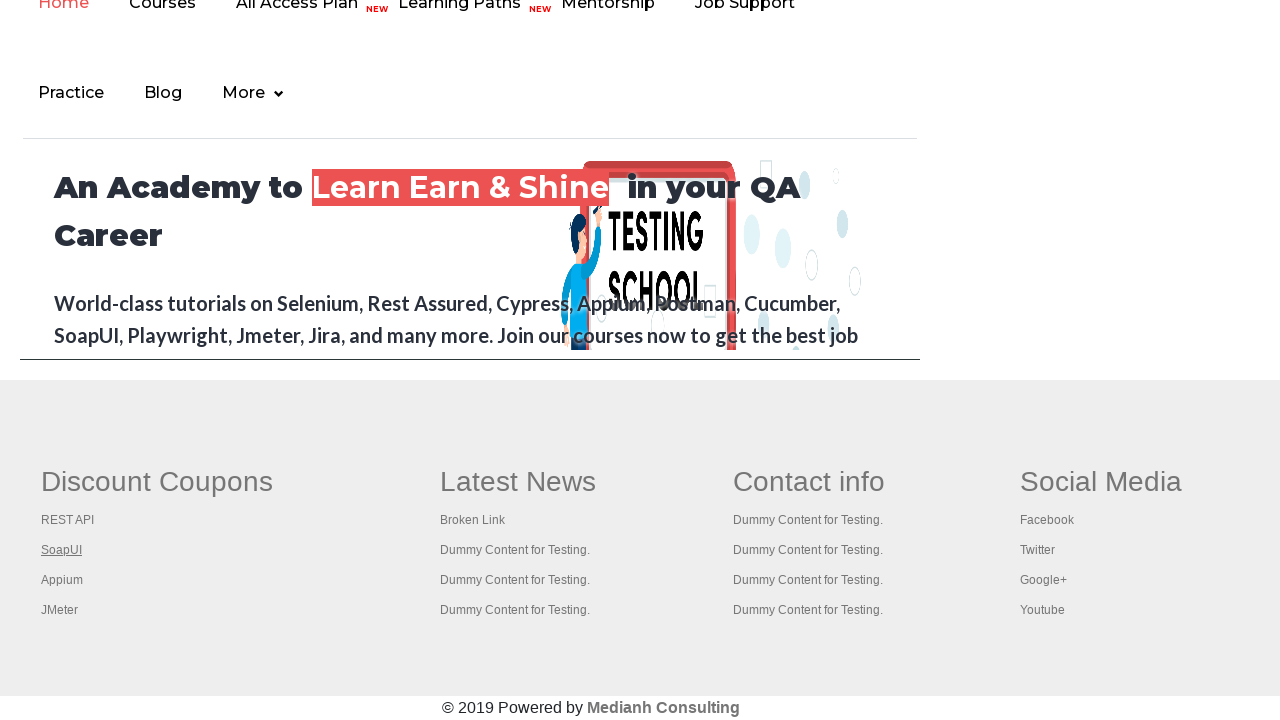

Verified link 'Twitter' is visible
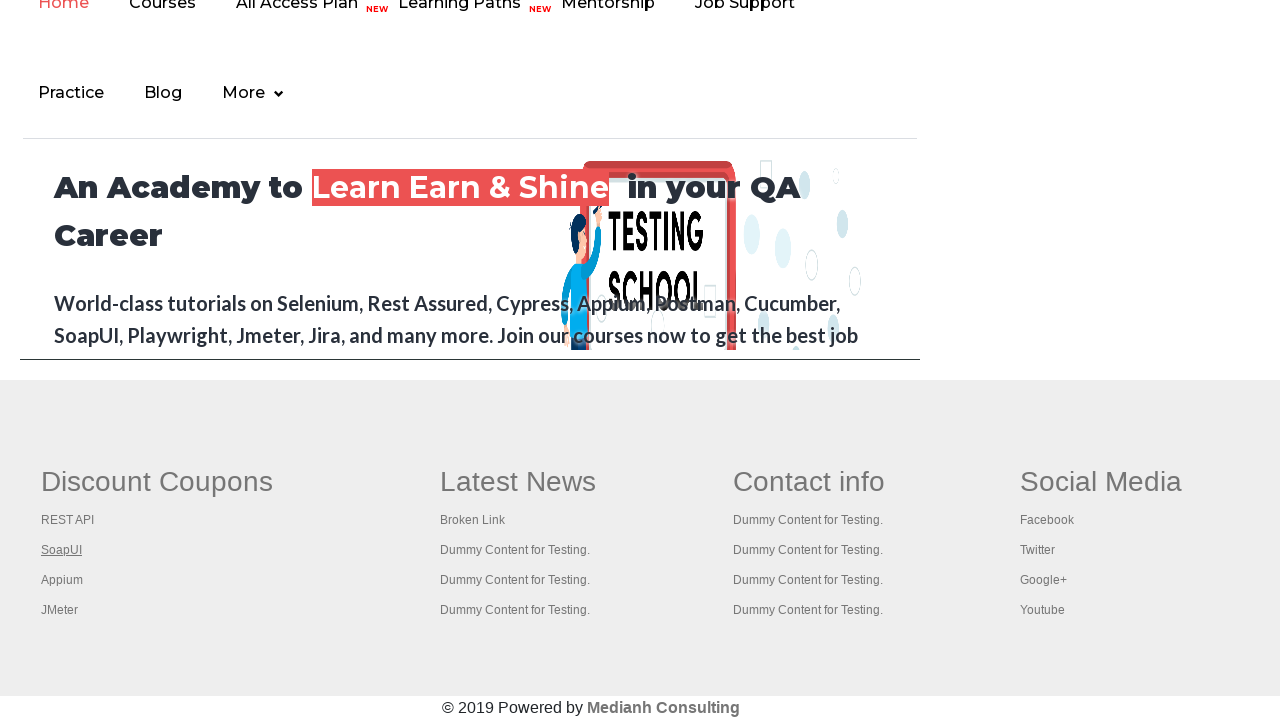

Verified link 'Twitter' is enabled
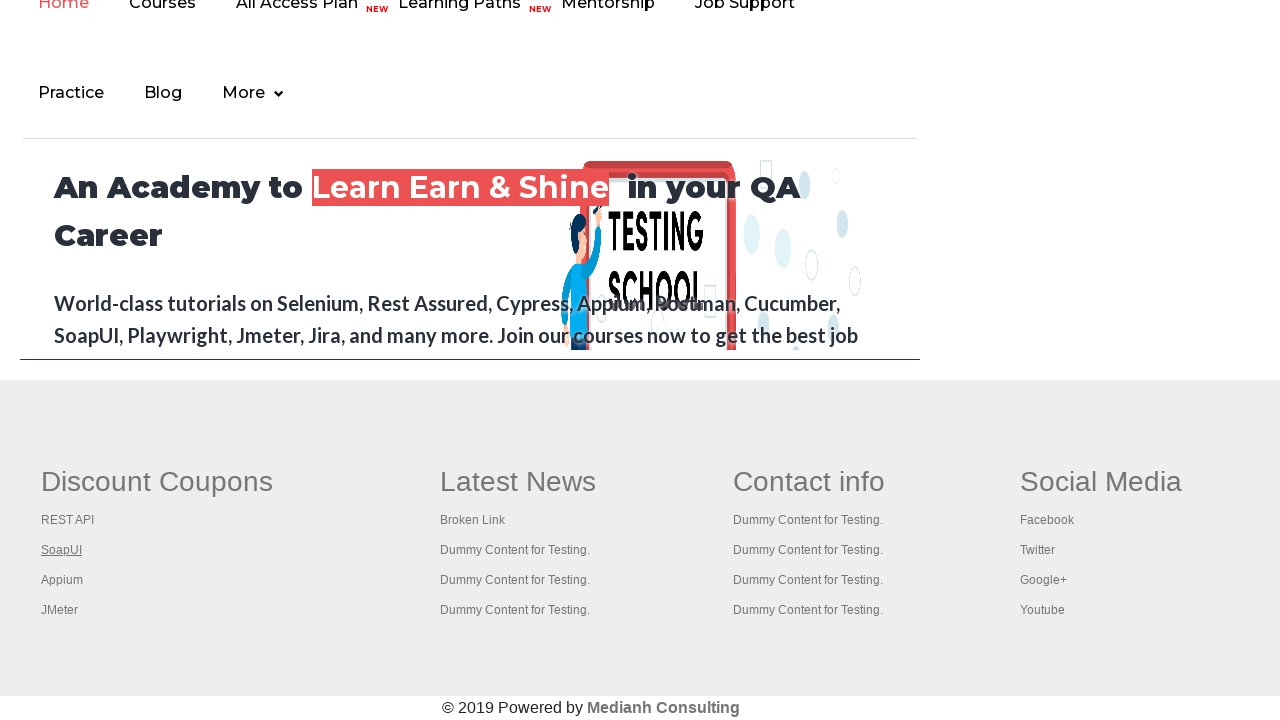

Retrieved text for footer link 19: 'Google+'
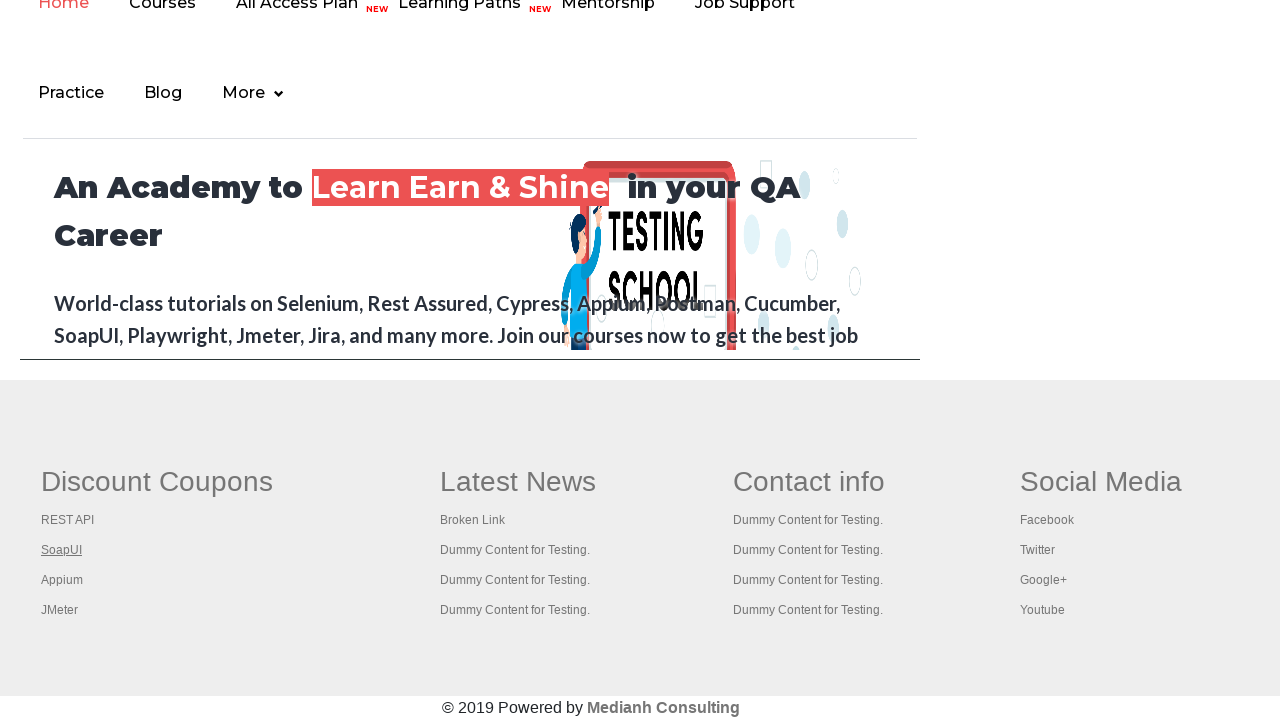

Retrieved href attribute for link 'Google+'
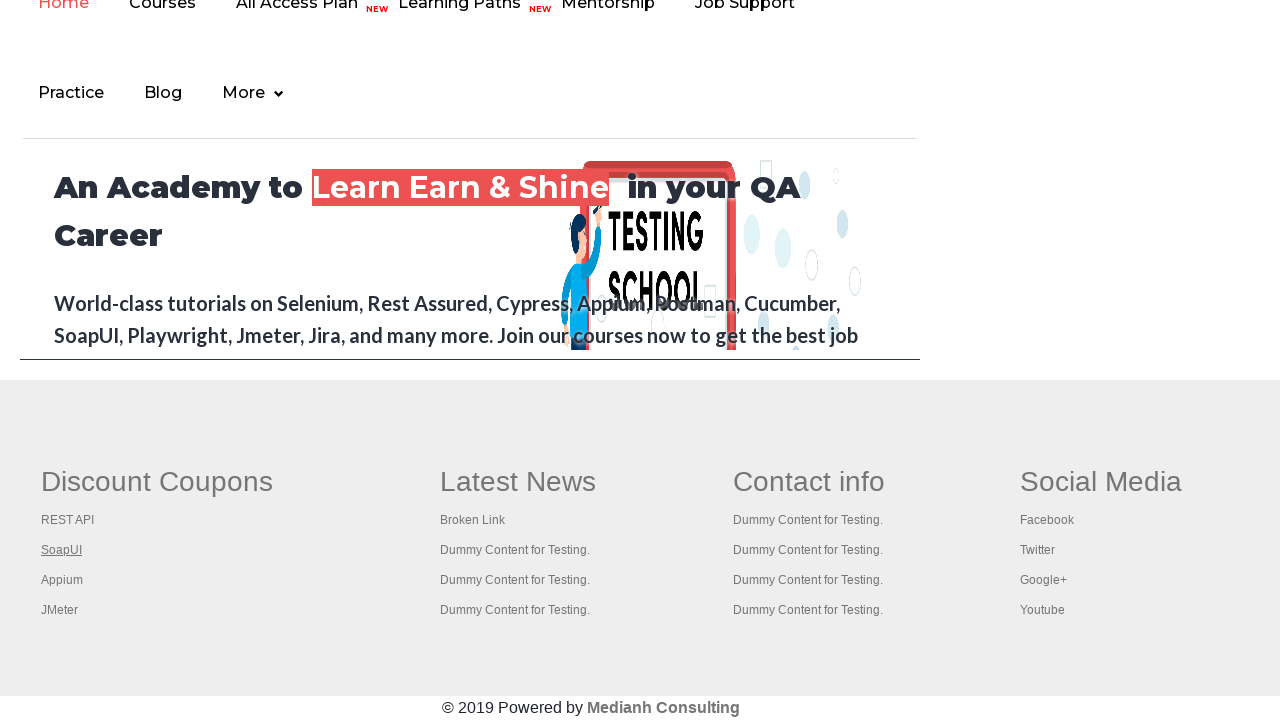

Verified link 'Google+' has href attribute
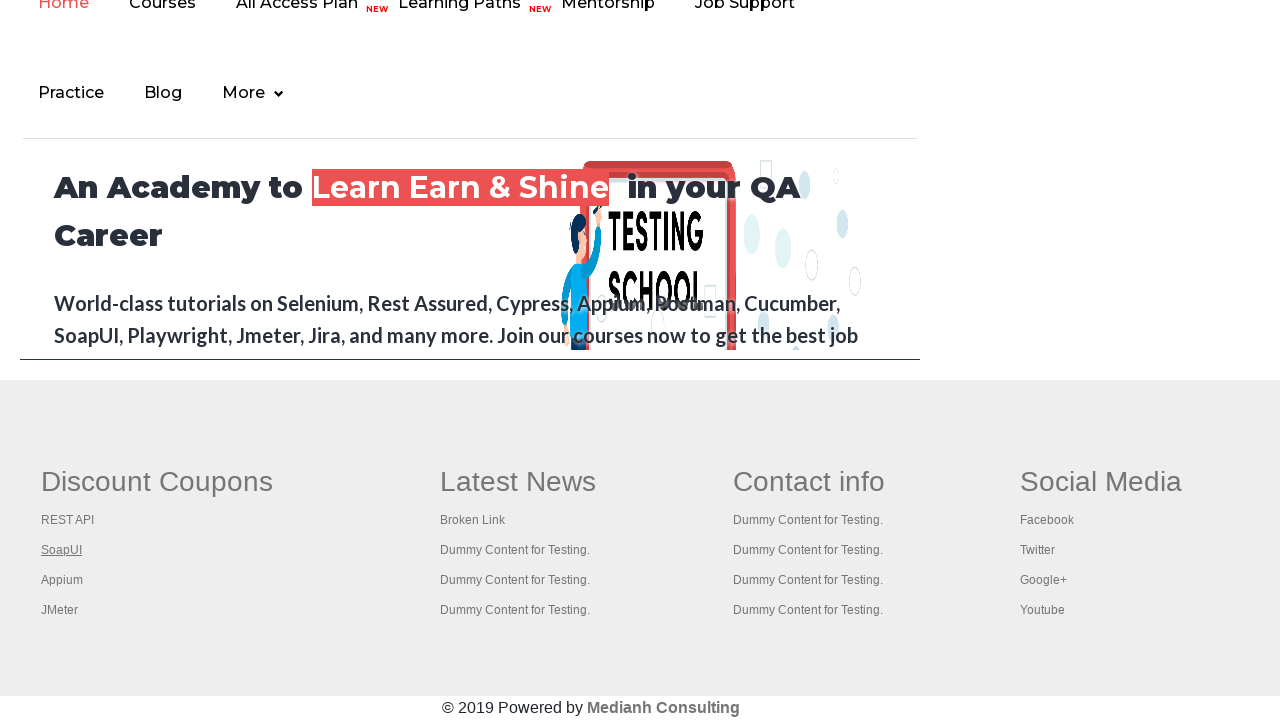

Verified link 'Google+' is visible
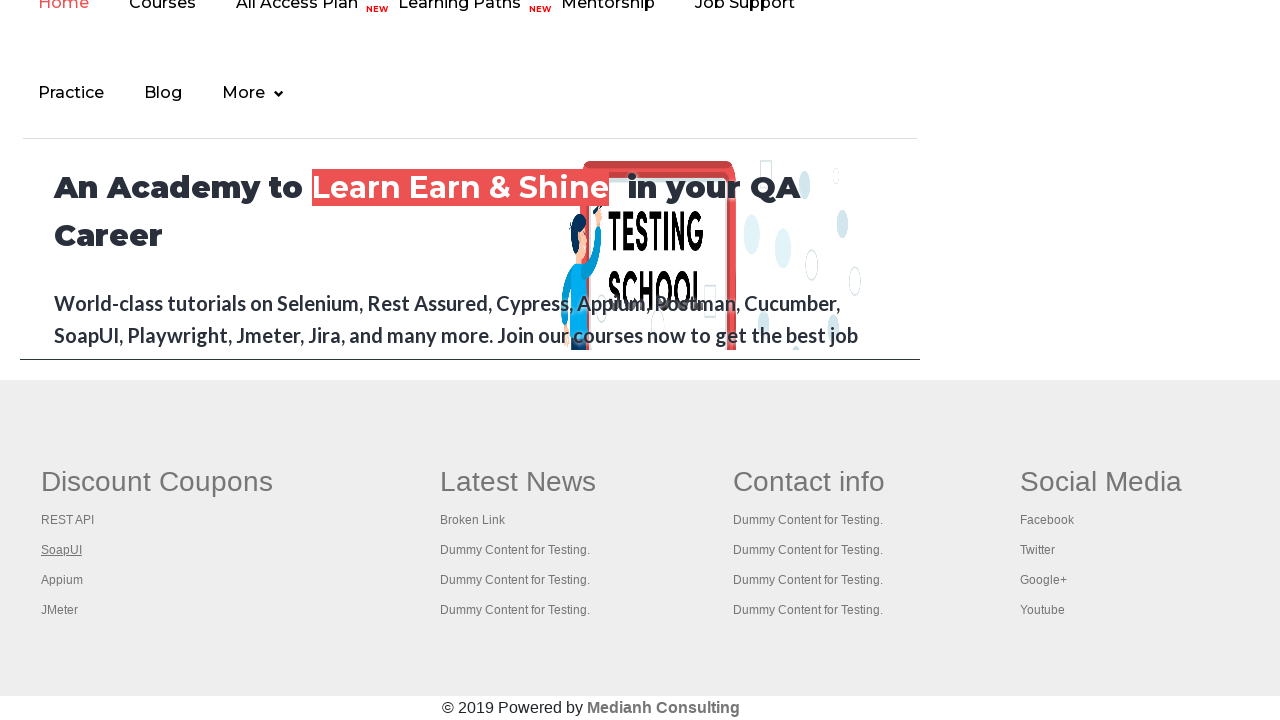

Verified link 'Google+' is enabled
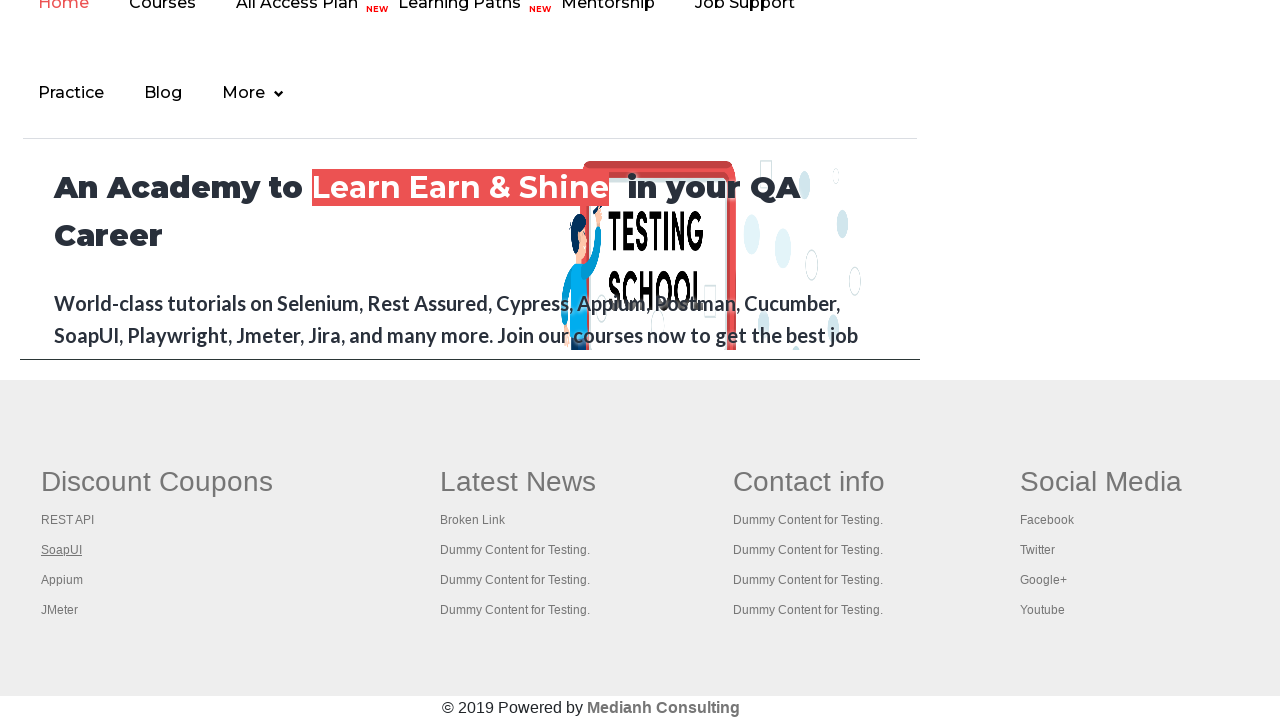

Retrieved text for footer link 20: 'Youtube'
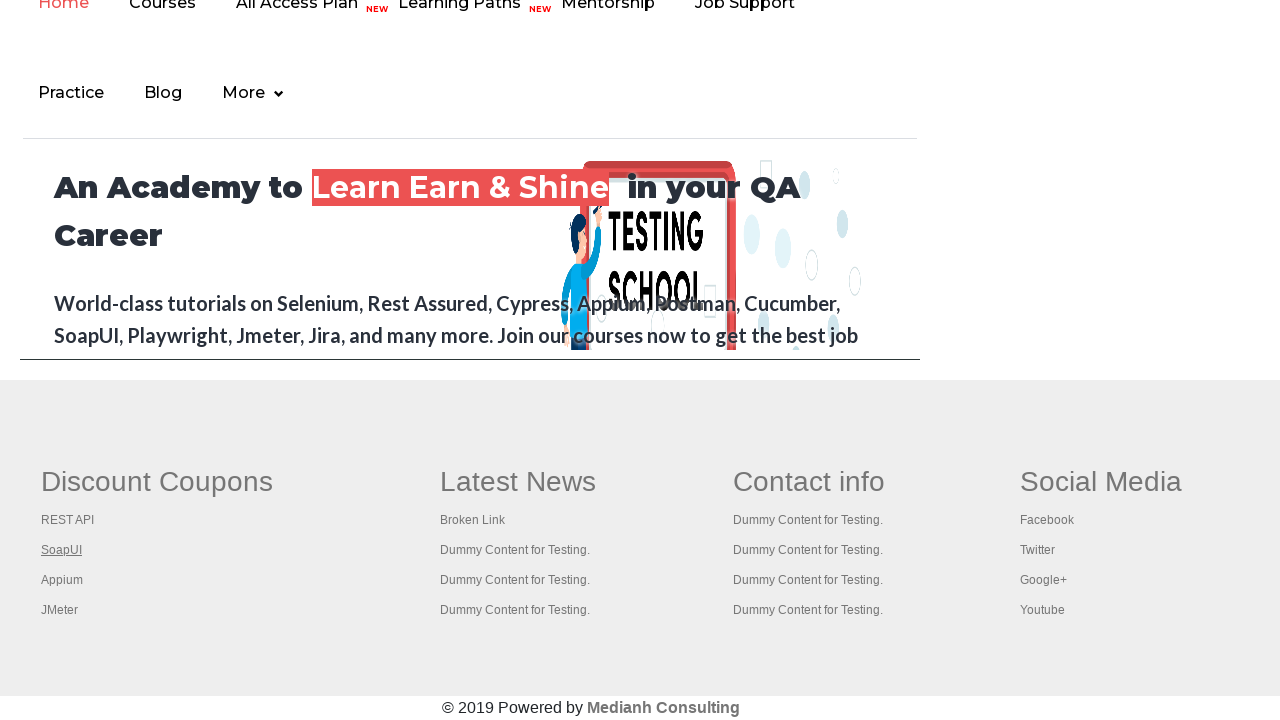

Retrieved href attribute for link 'Youtube'
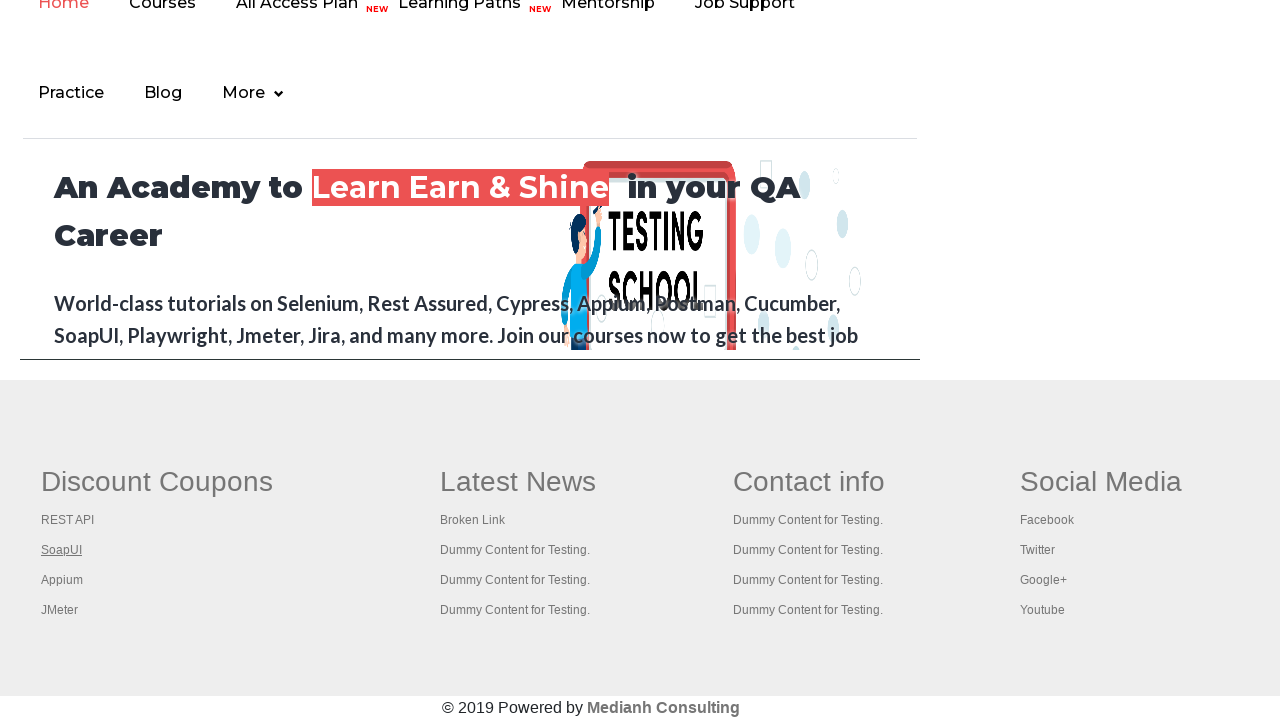

Verified link 'Youtube' has href attribute
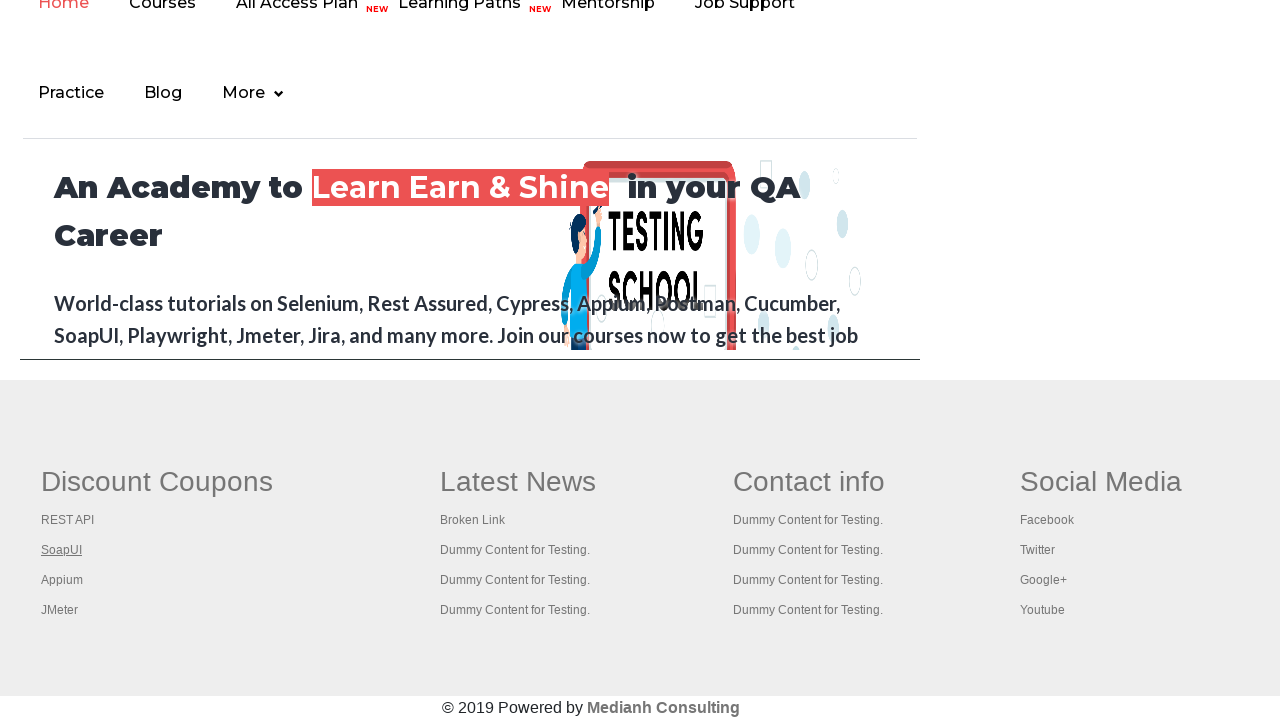

Verified link 'Youtube' is visible
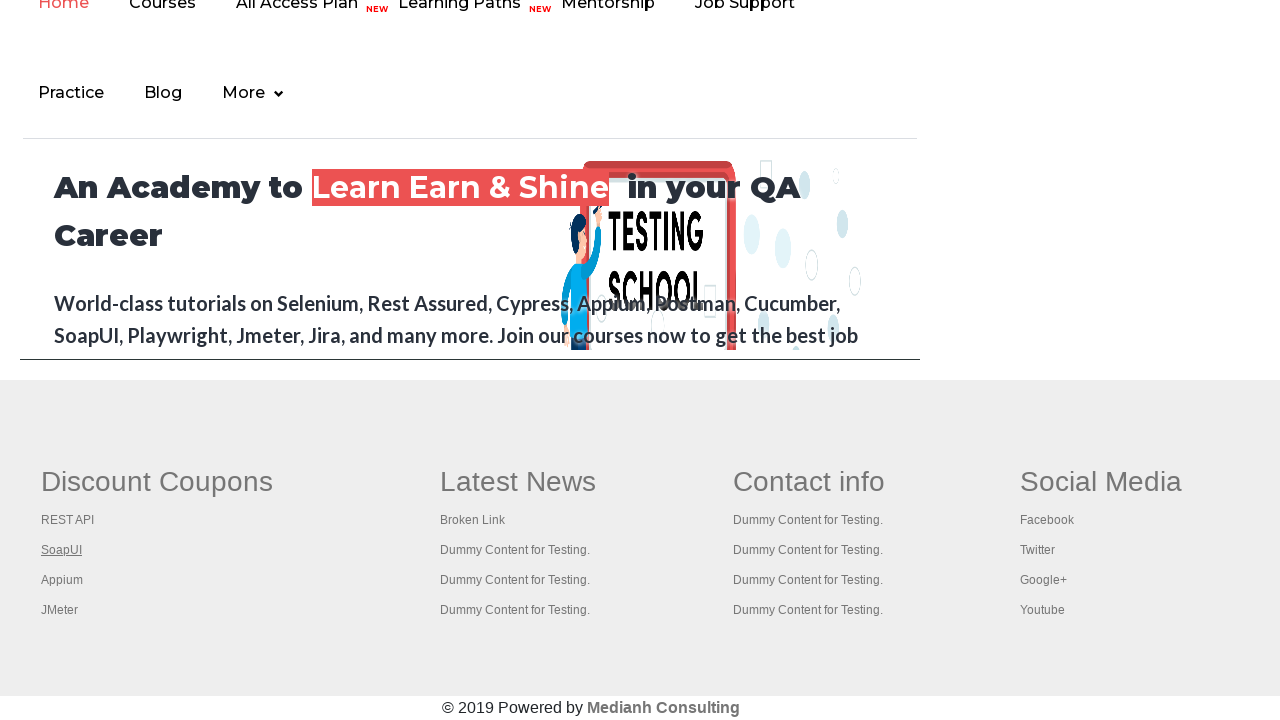

Verified link 'Youtube' is enabled
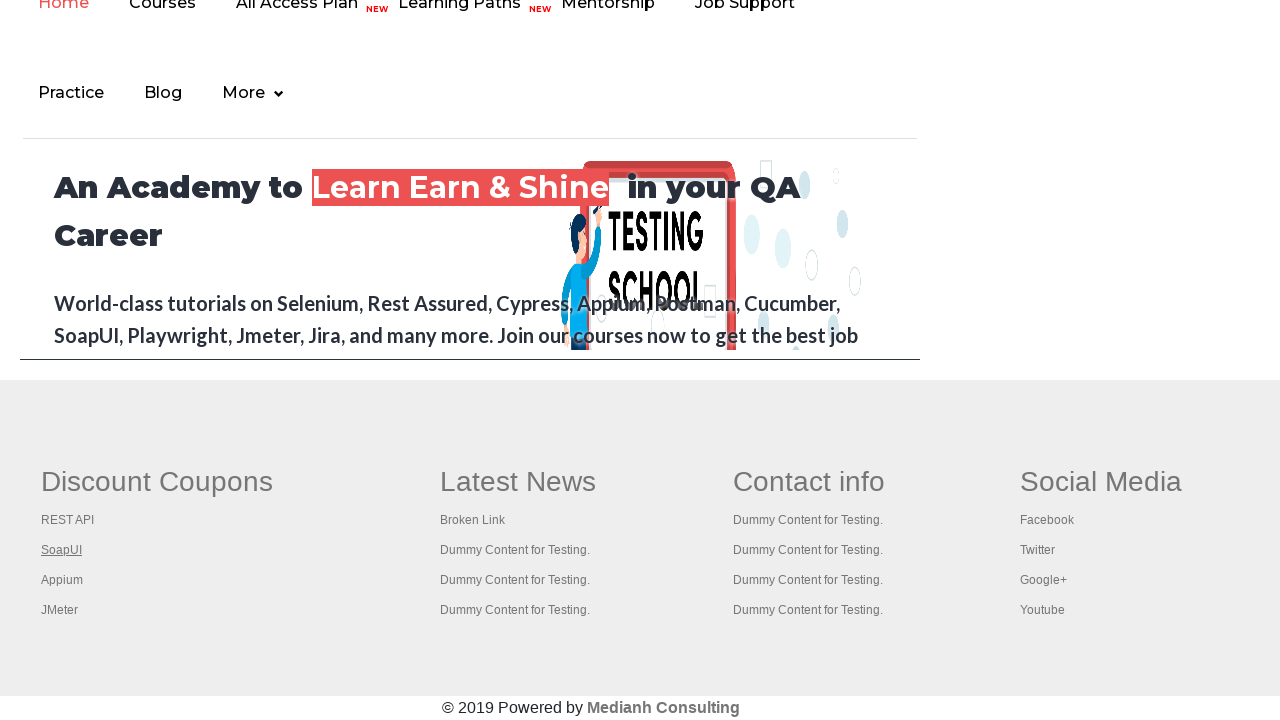

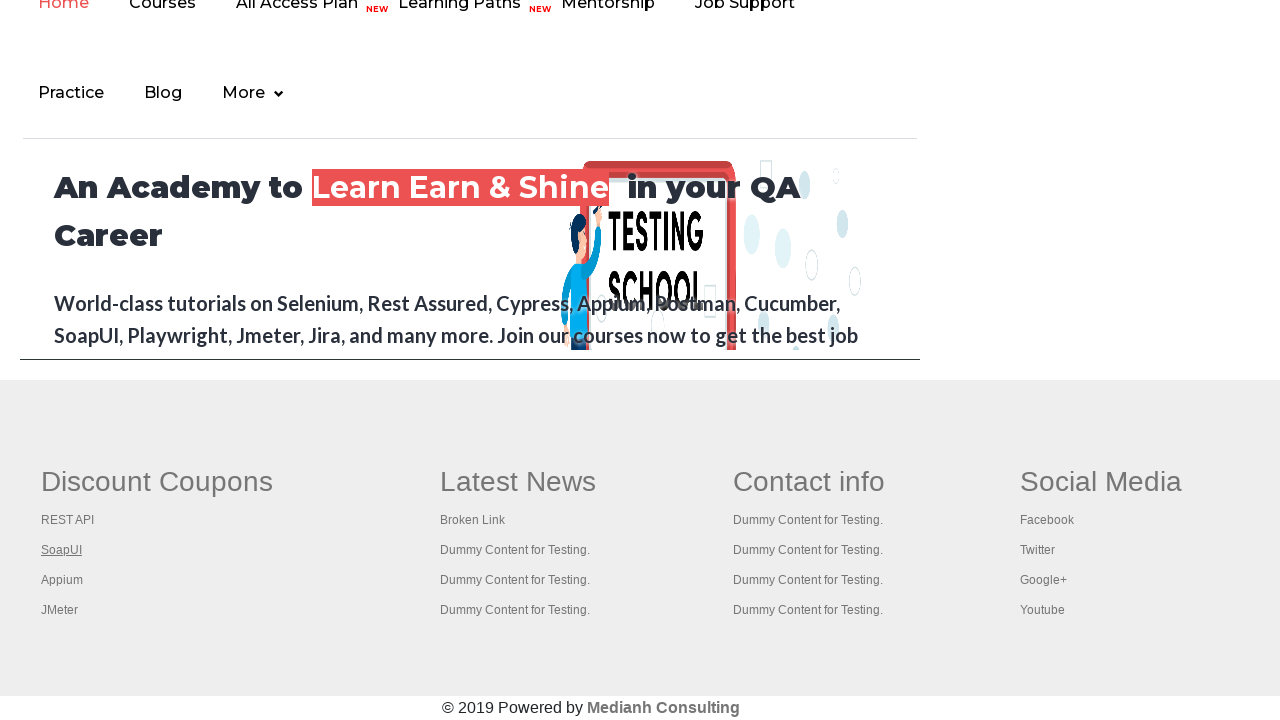